Tests a Brazilian state selector dropdown by iterating through all 27 state options and verifying that each selection updates the IBGE state code output field.

Starting URL: https://artdsl.github.io/LocaliZAZ.js/

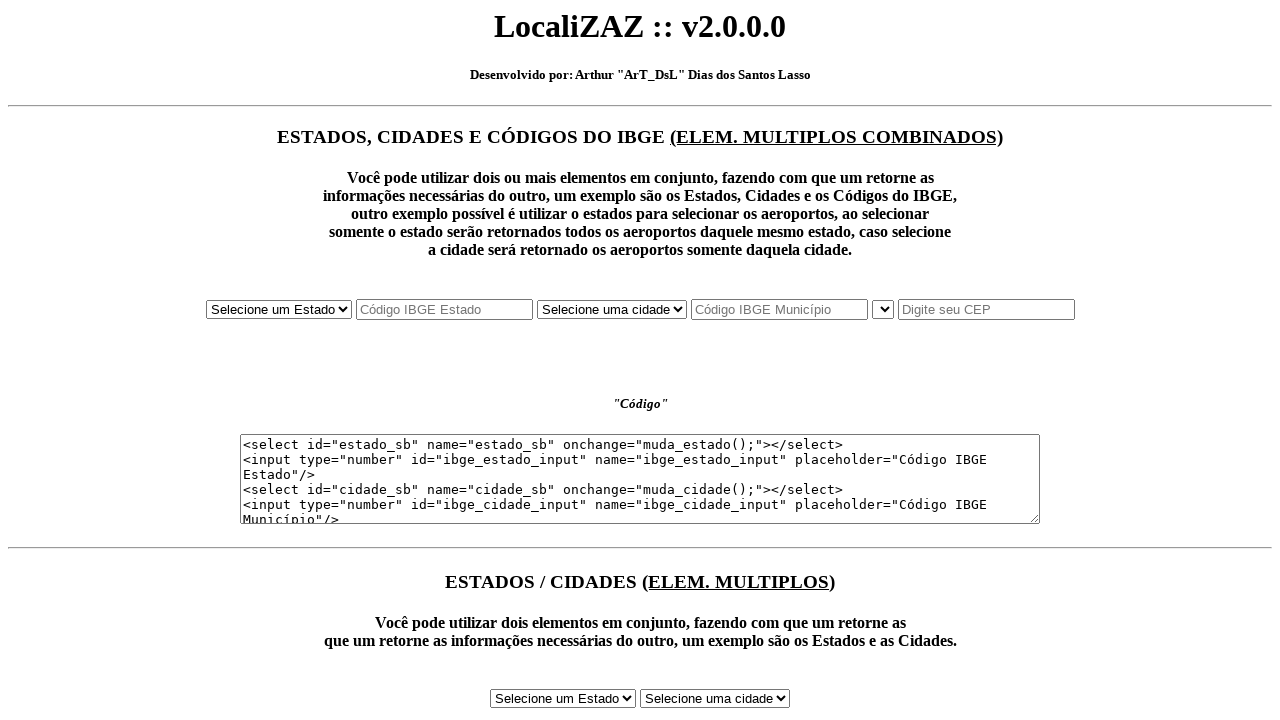

Clicked on the state dropdown to activate it at (278, 309) on #estado_sb
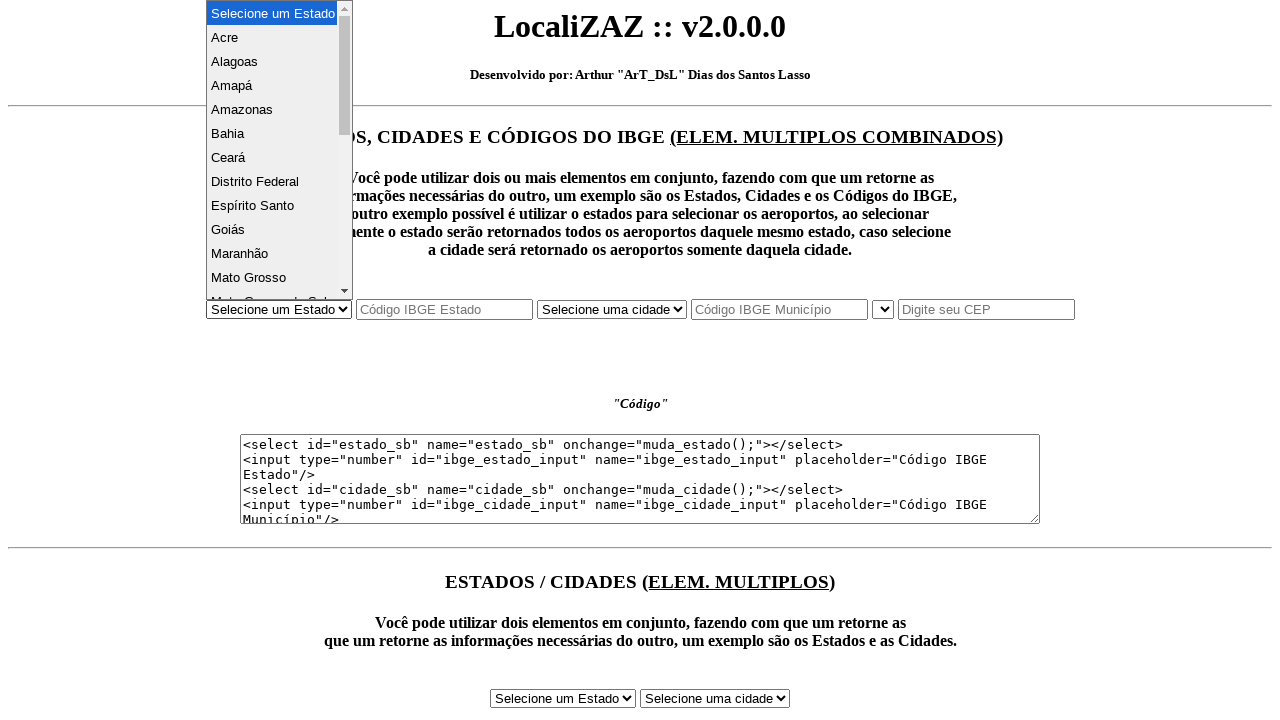

State dropdown is ready
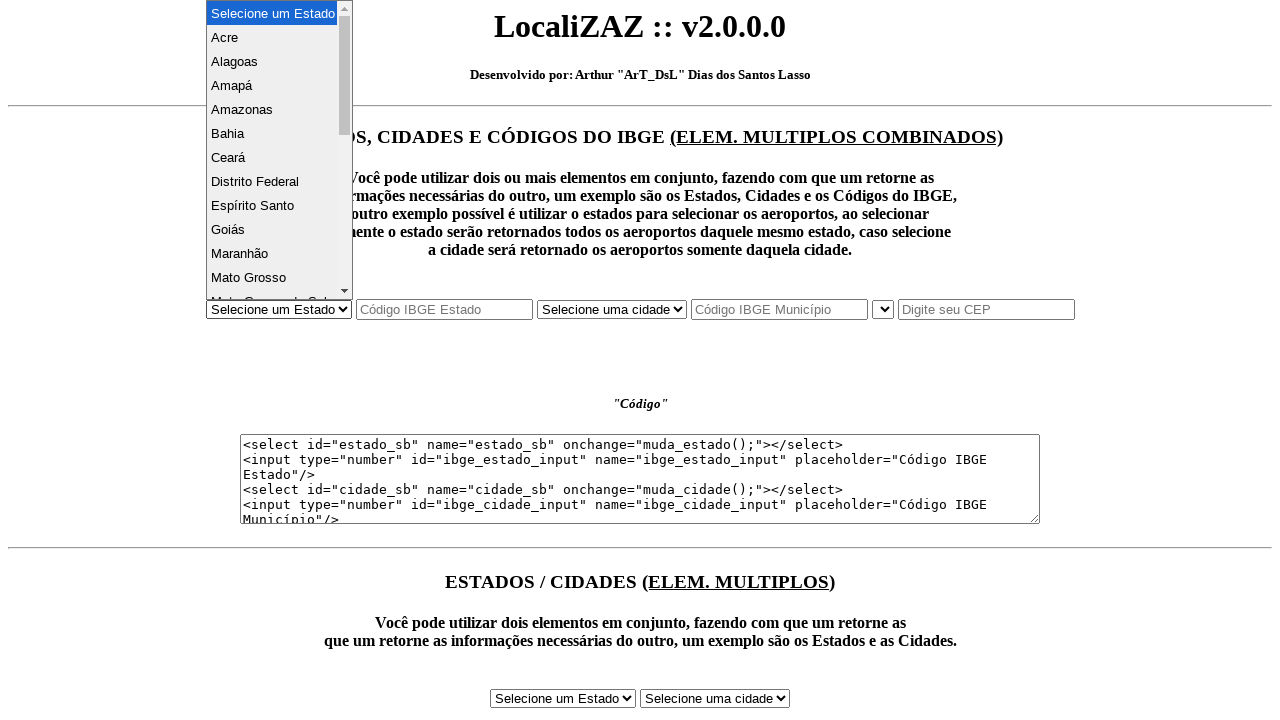

Selected Brazilian state at index 1 from dropdown on #estado_sb
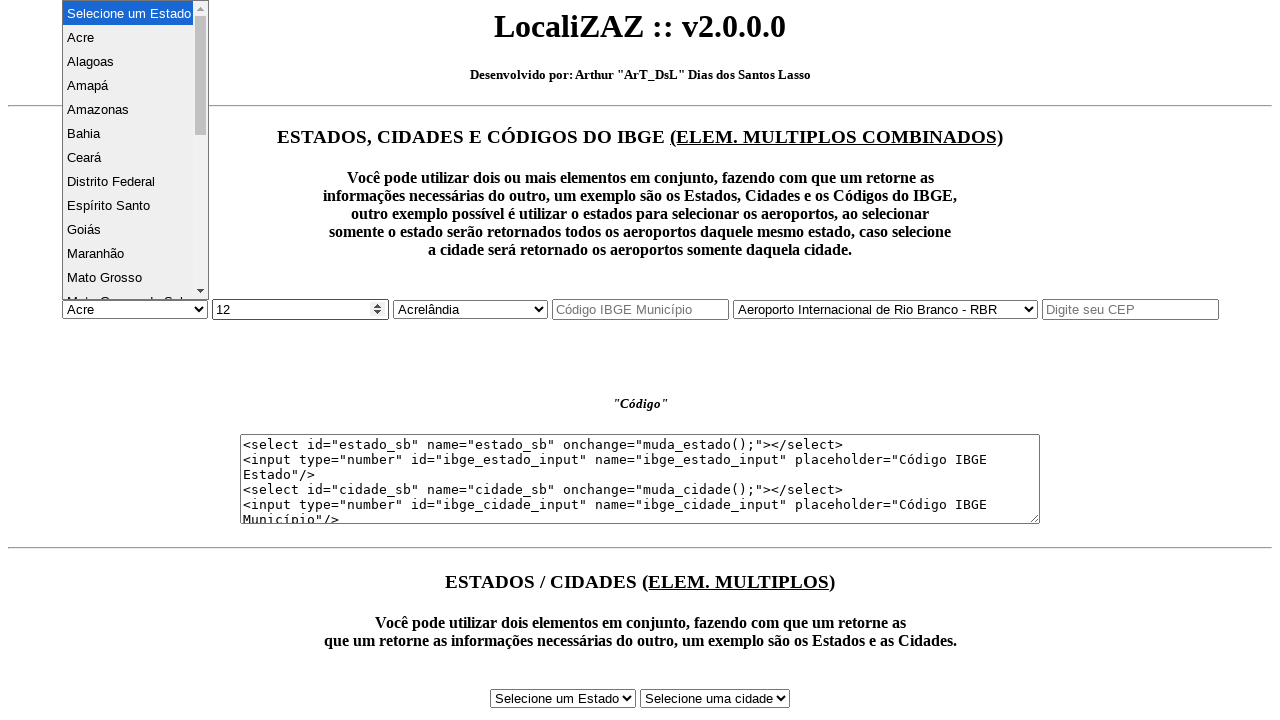

Waited 500ms for IBGE state code to update
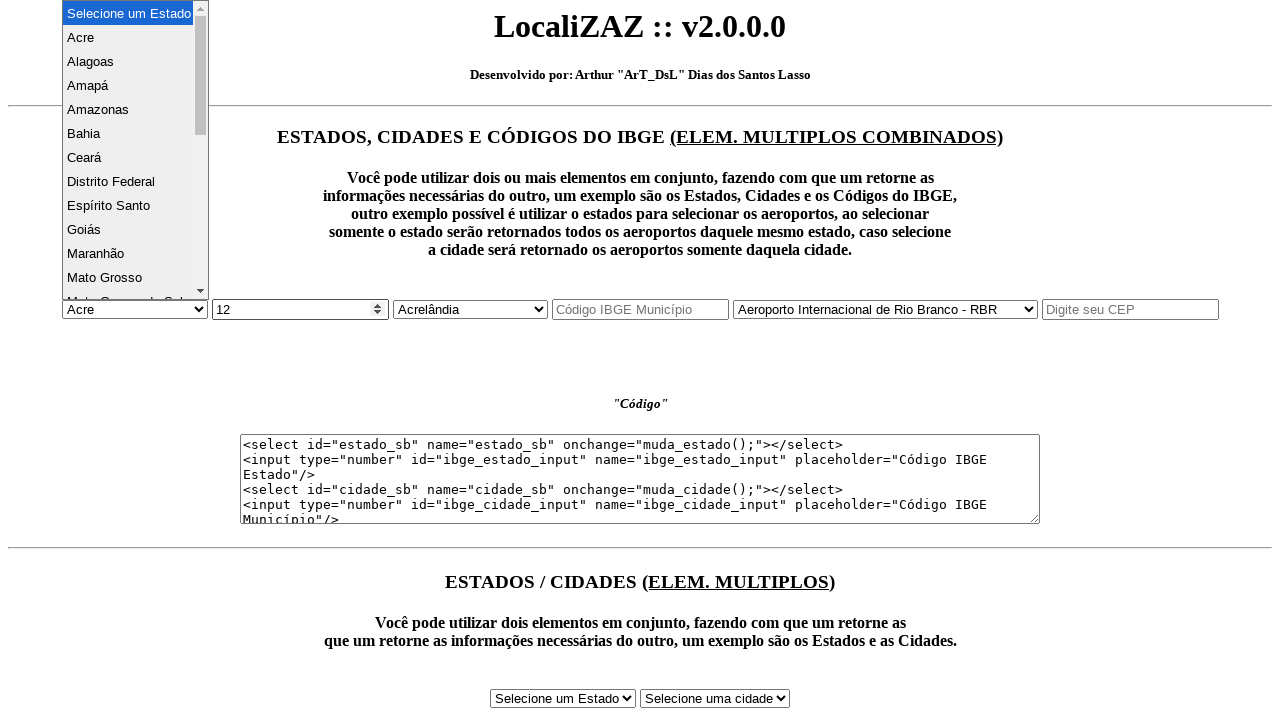

Verified IBGE state code output field is present and updated for state index 1
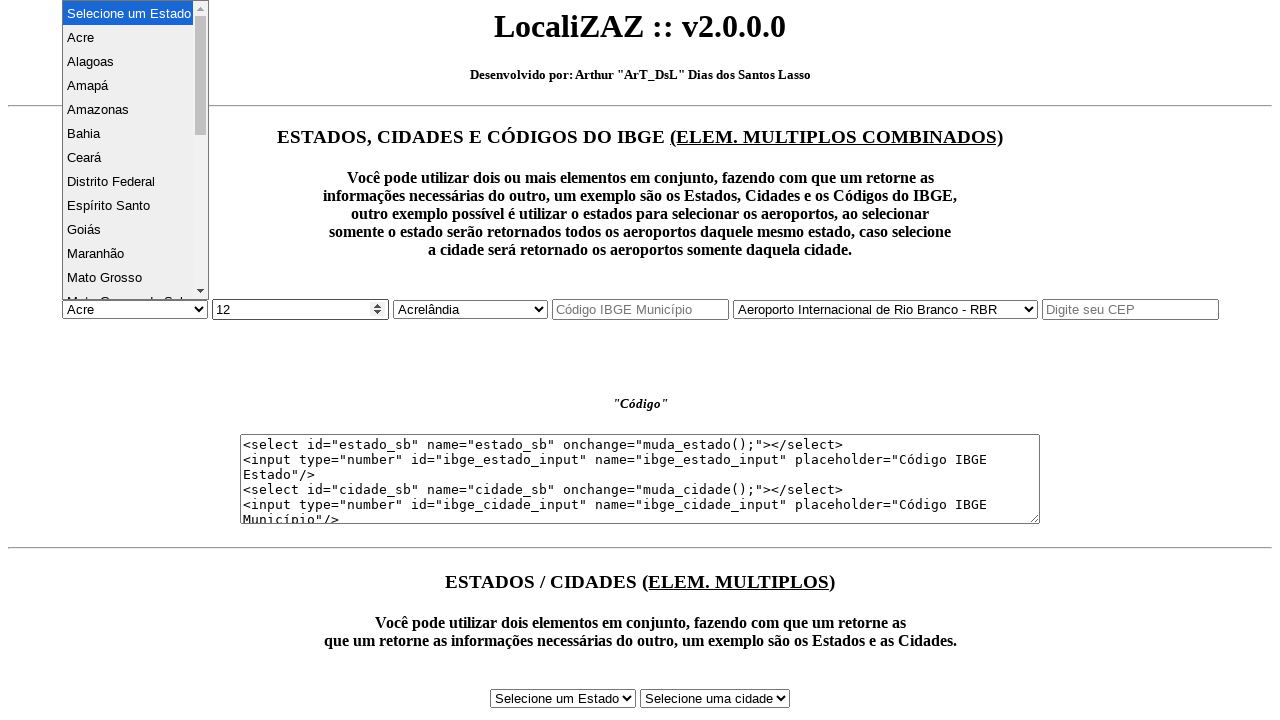

Selected Brazilian state at index 2 from dropdown on #estado_sb
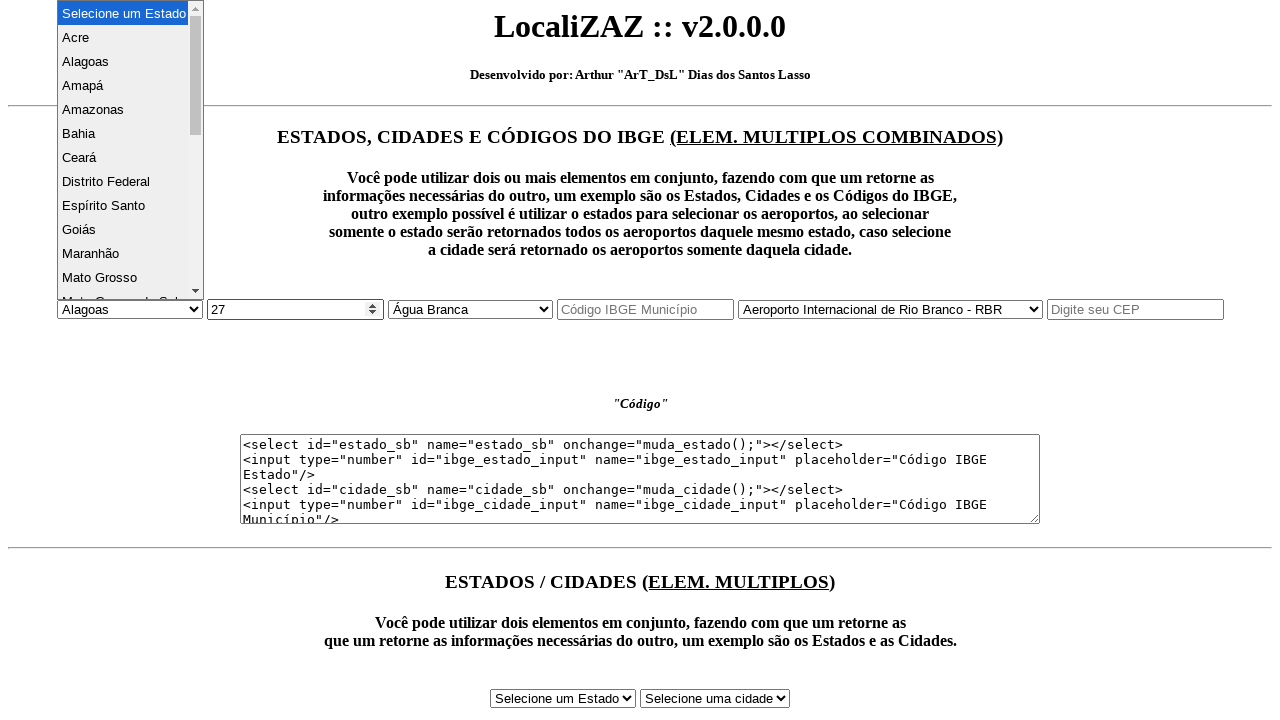

Waited 500ms for IBGE state code to update
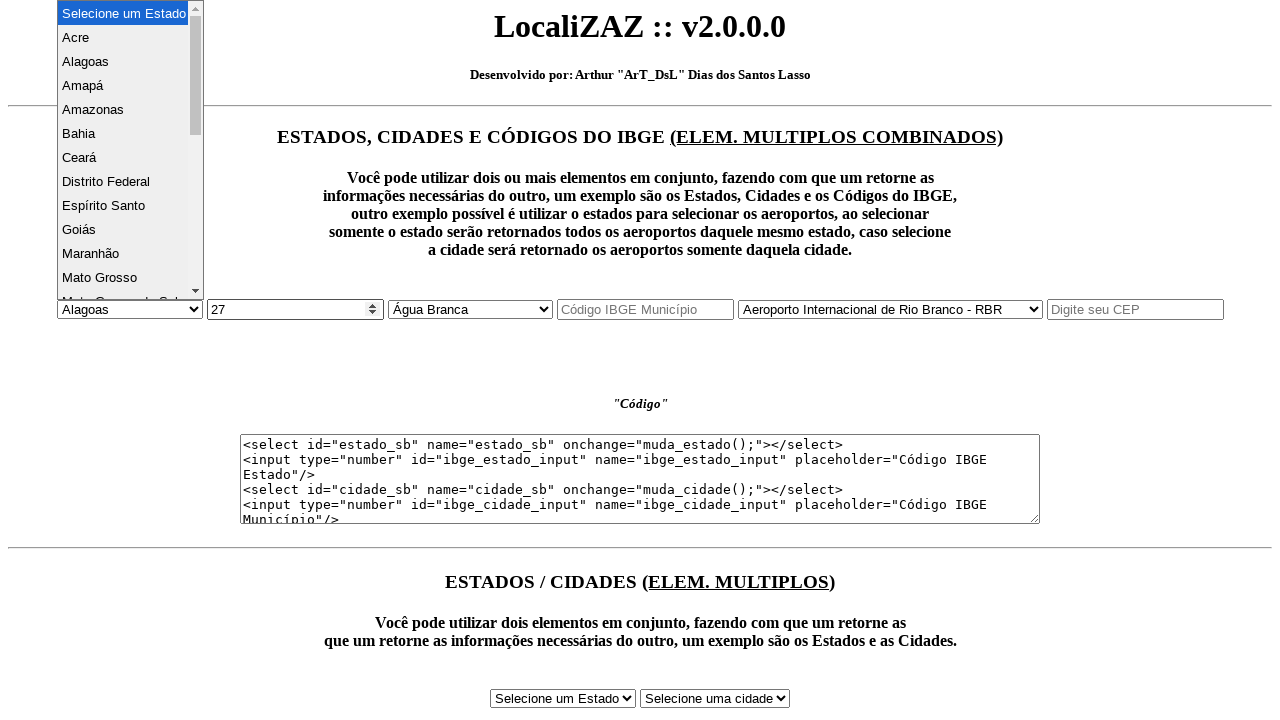

Verified IBGE state code output field is present and updated for state index 2
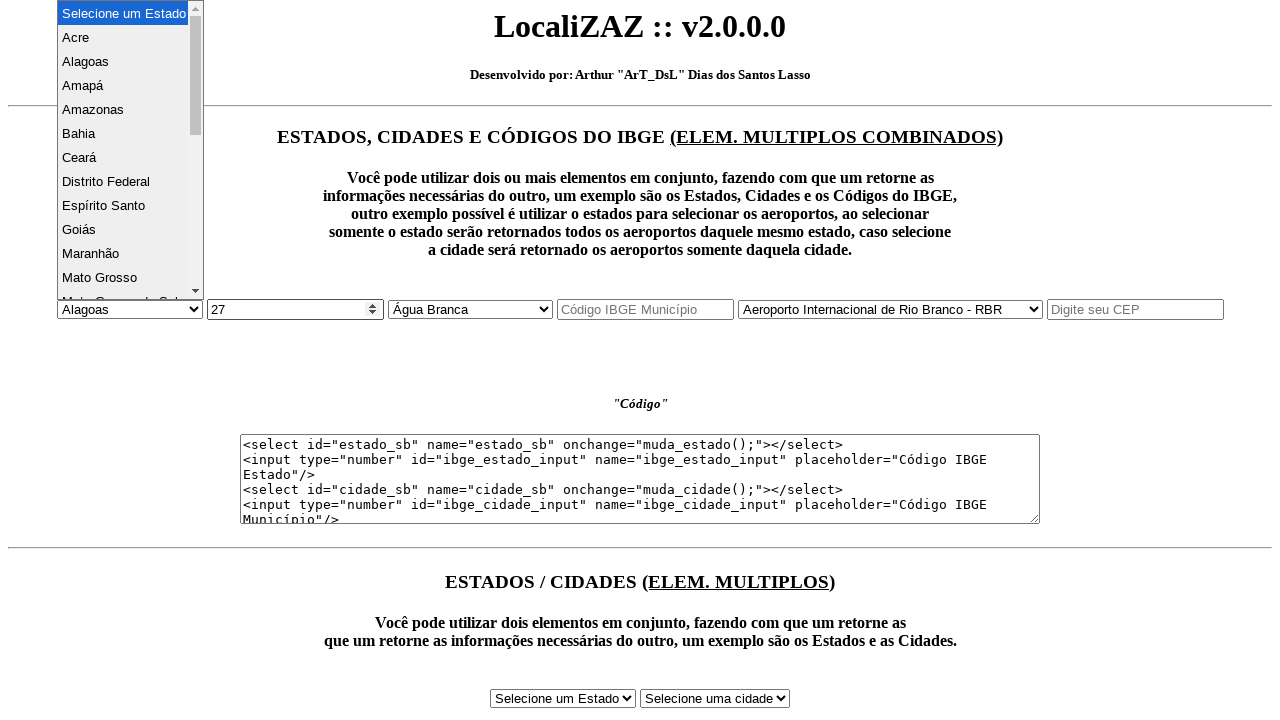

Selected Brazilian state at index 3 from dropdown on #estado_sb
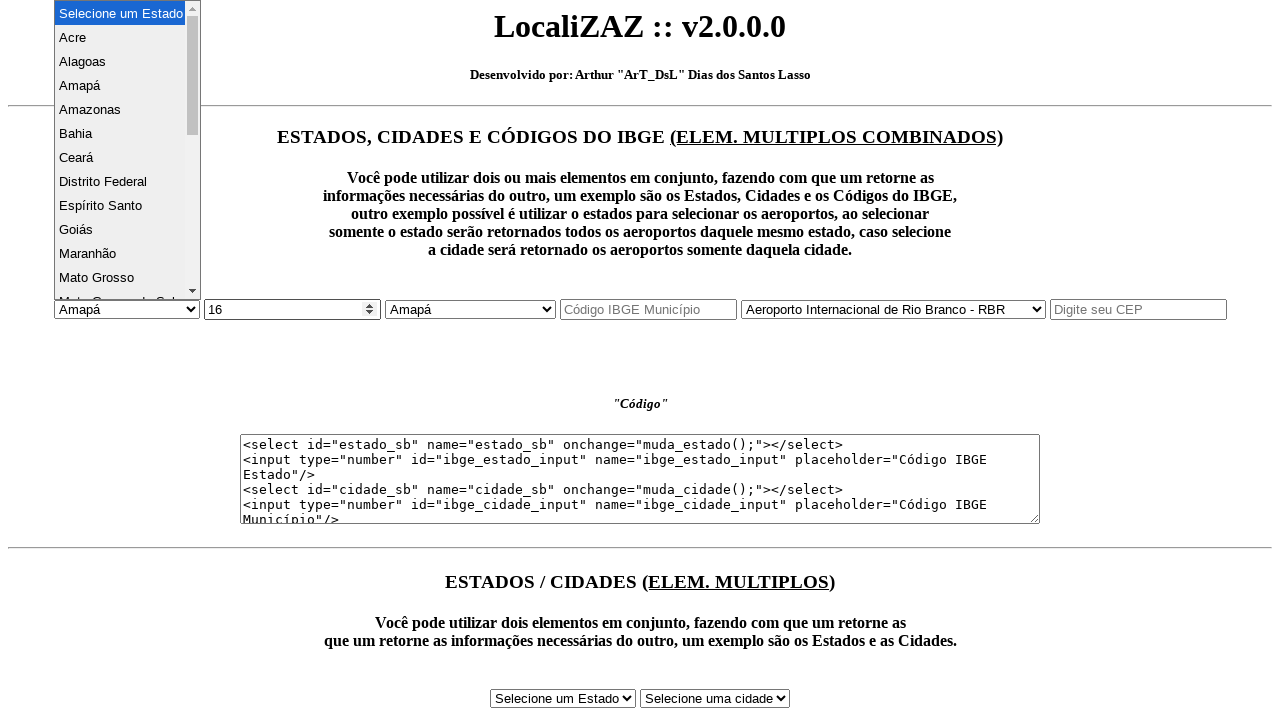

Waited 500ms for IBGE state code to update
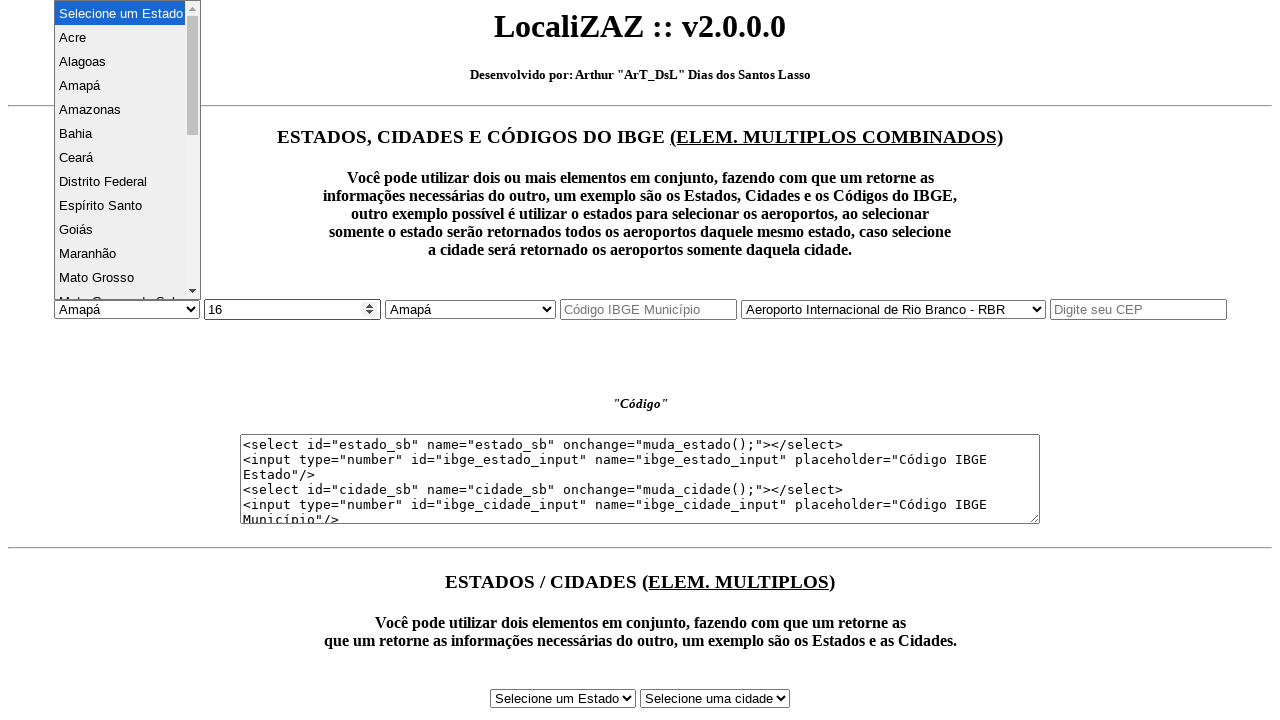

Verified IBGE state code output field is present and updated for state index 3
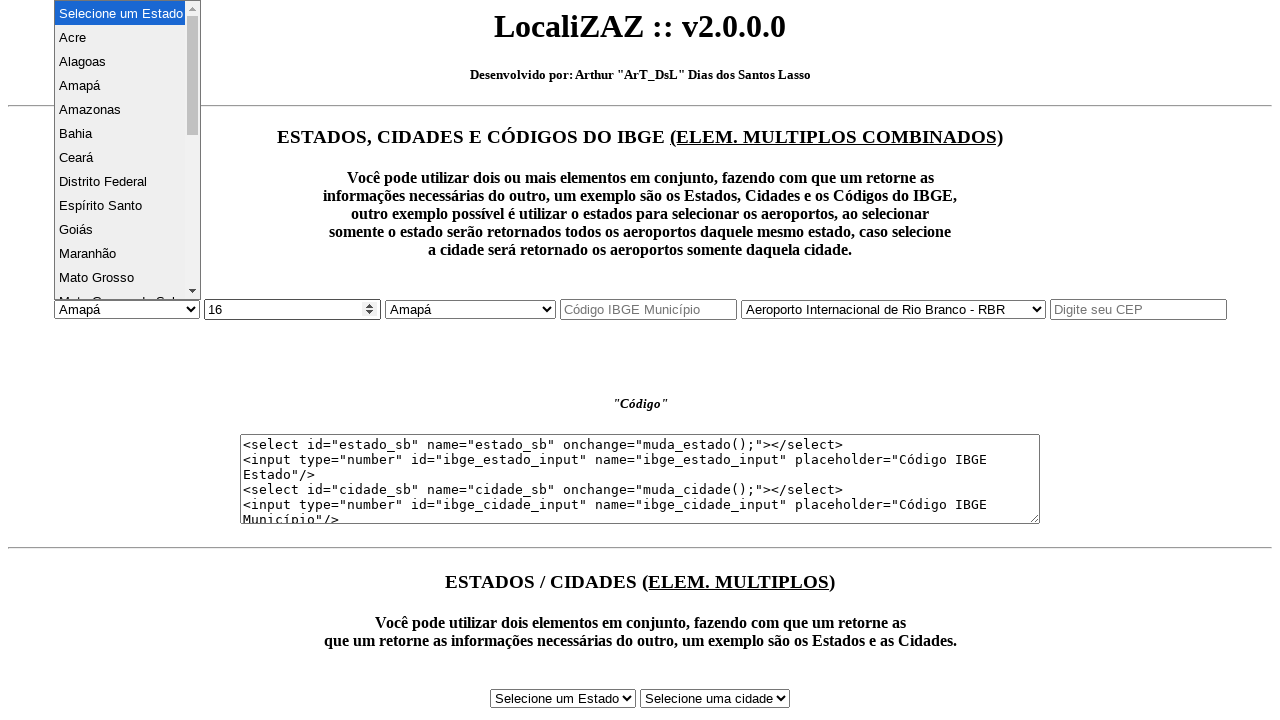

Selected Brazilian state at index 4 from dropdown on #estado_sb
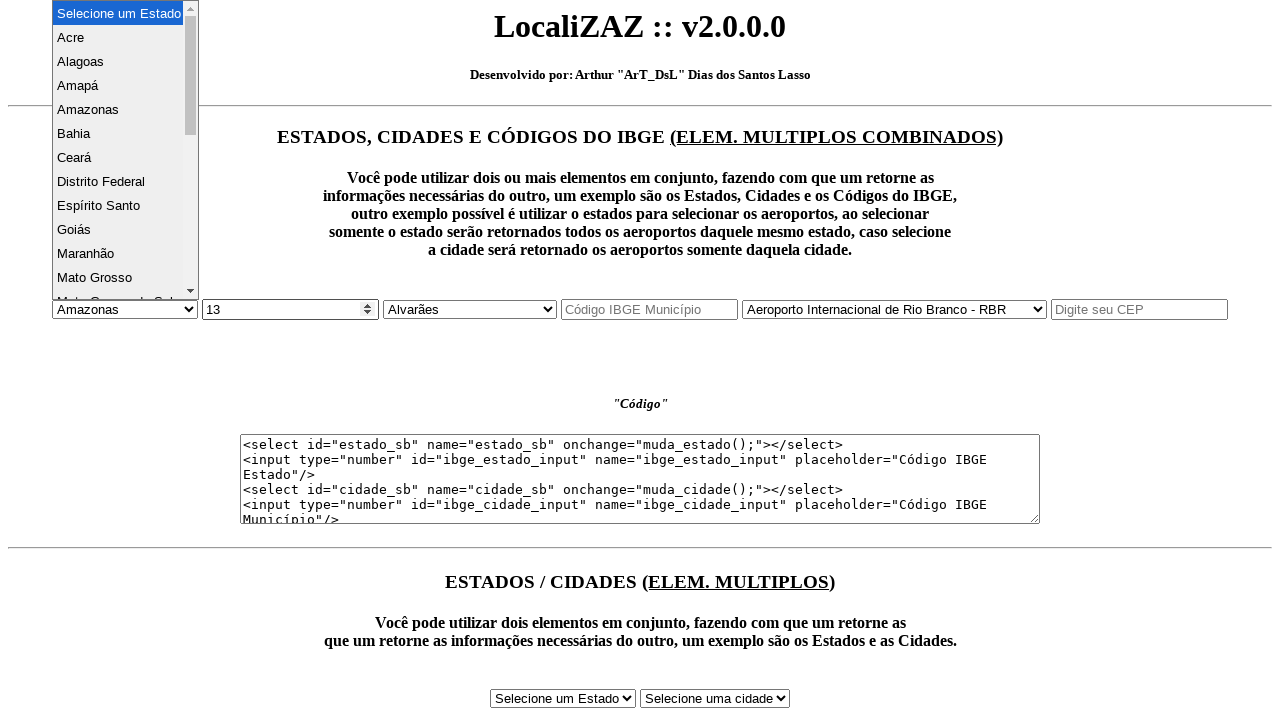

Waited 500ms for IBGE state code to update
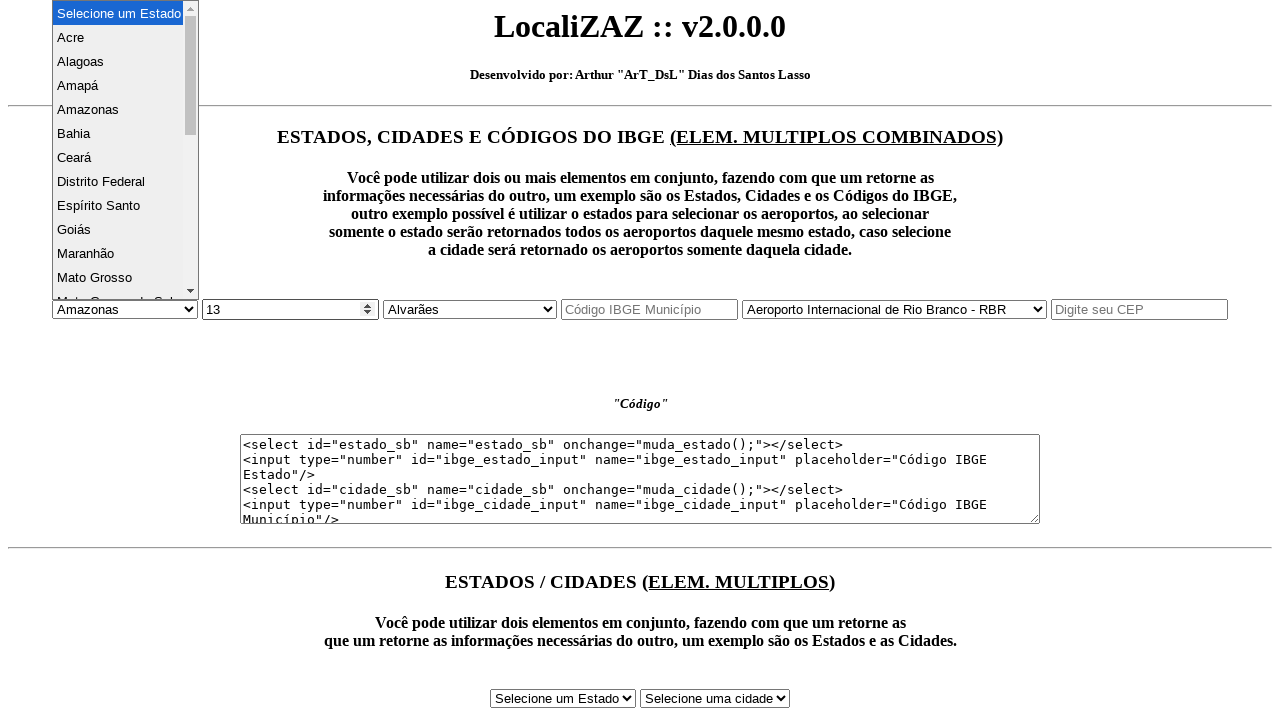

Verified IBGE state code output field is present and updated for state index 4
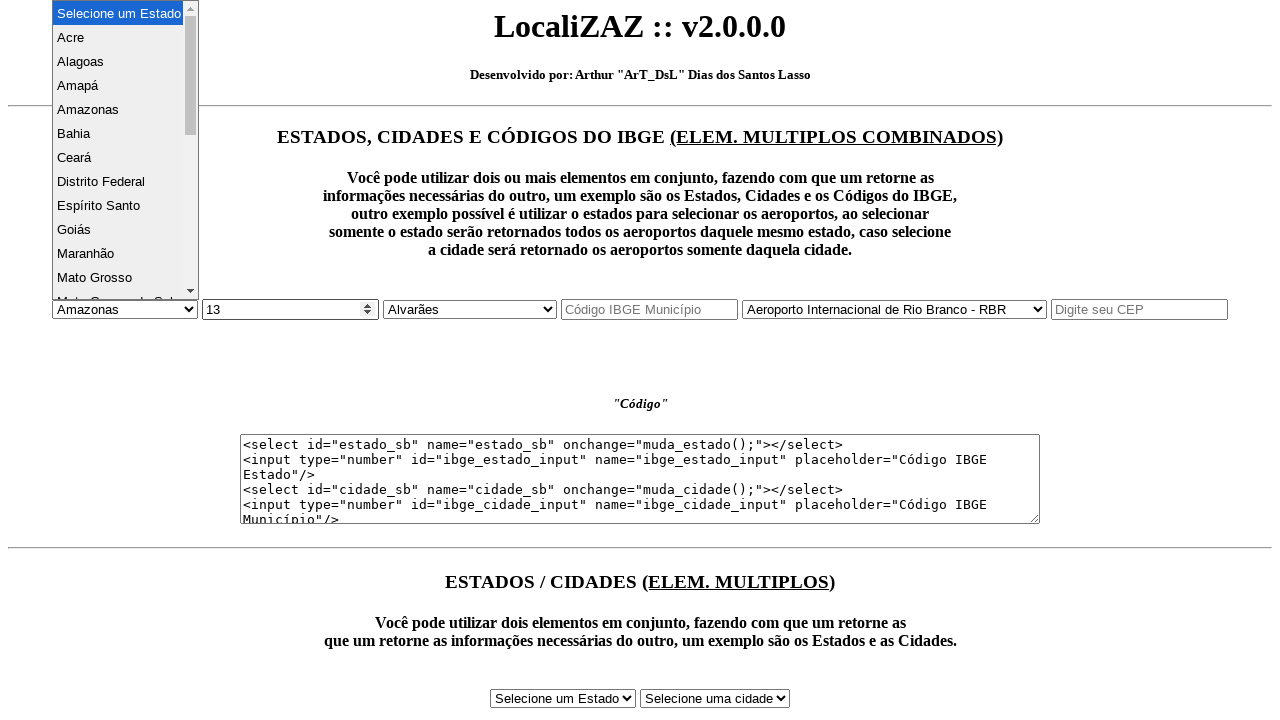

Selected Brazilian state at index 5 from dropdown on #estado_sb
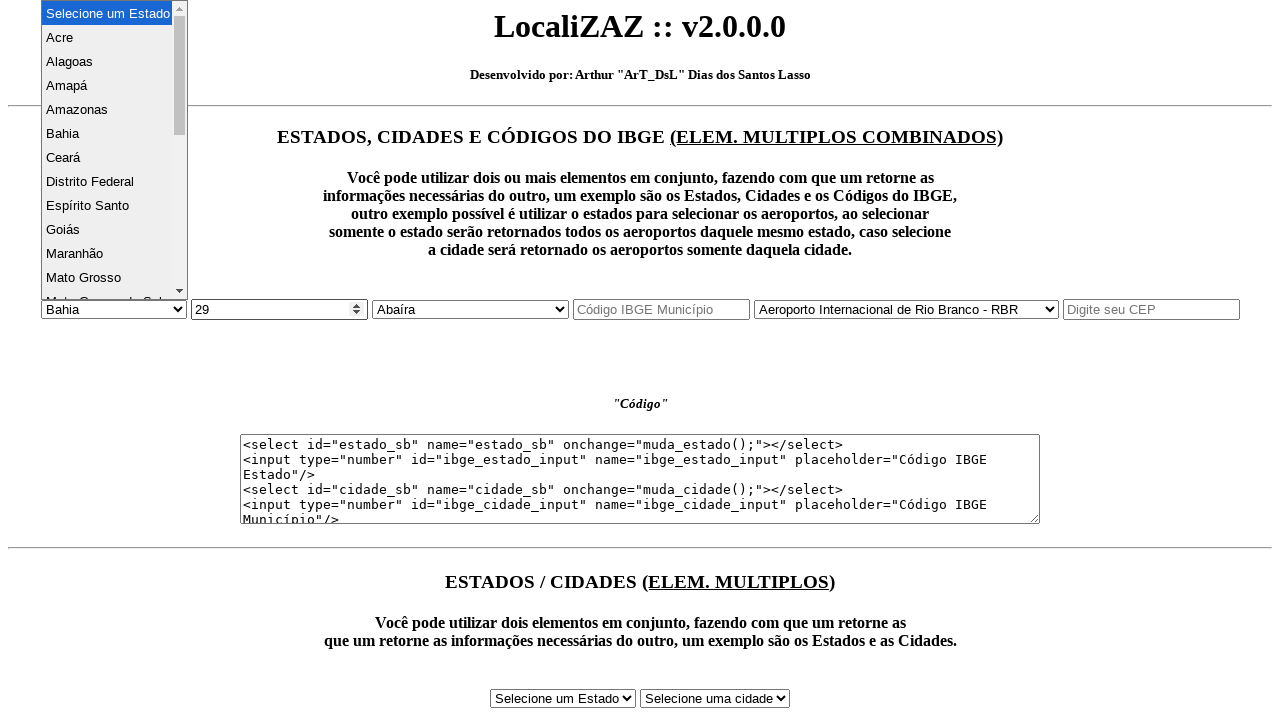

Waited 500ms for IBGE state code to update
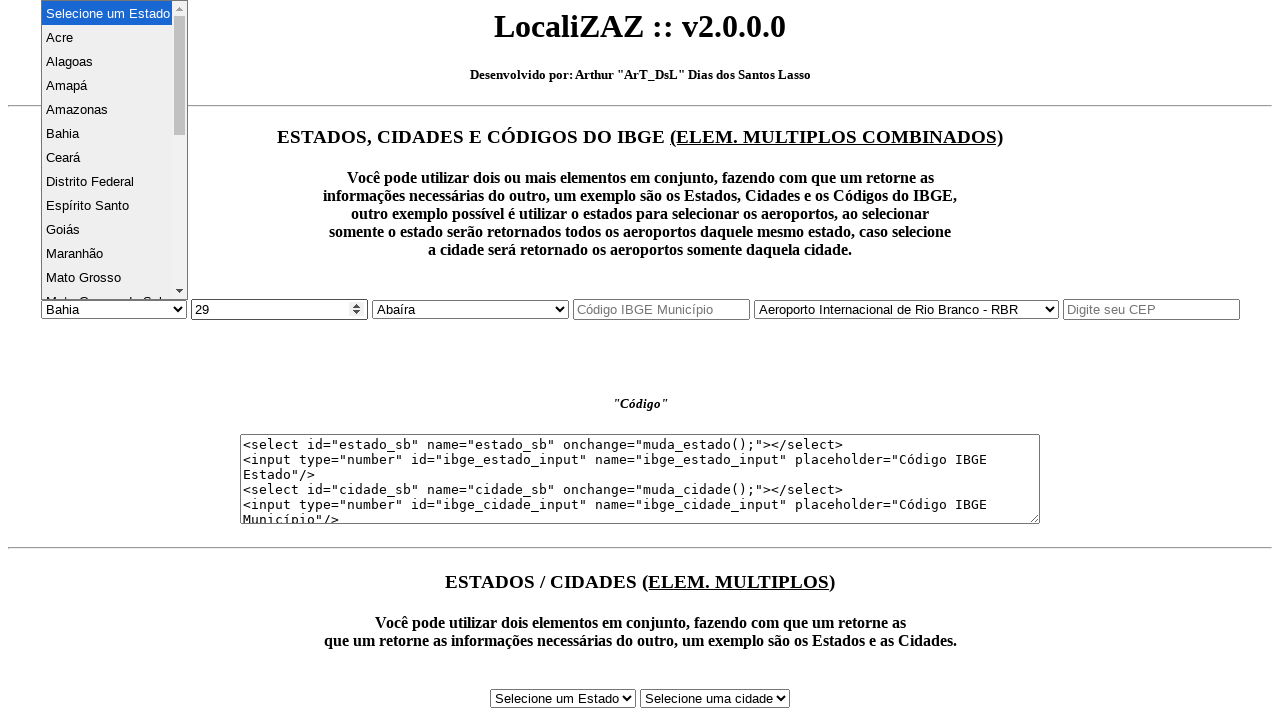

Verified IBGE state code output field is present and updated for state index 5
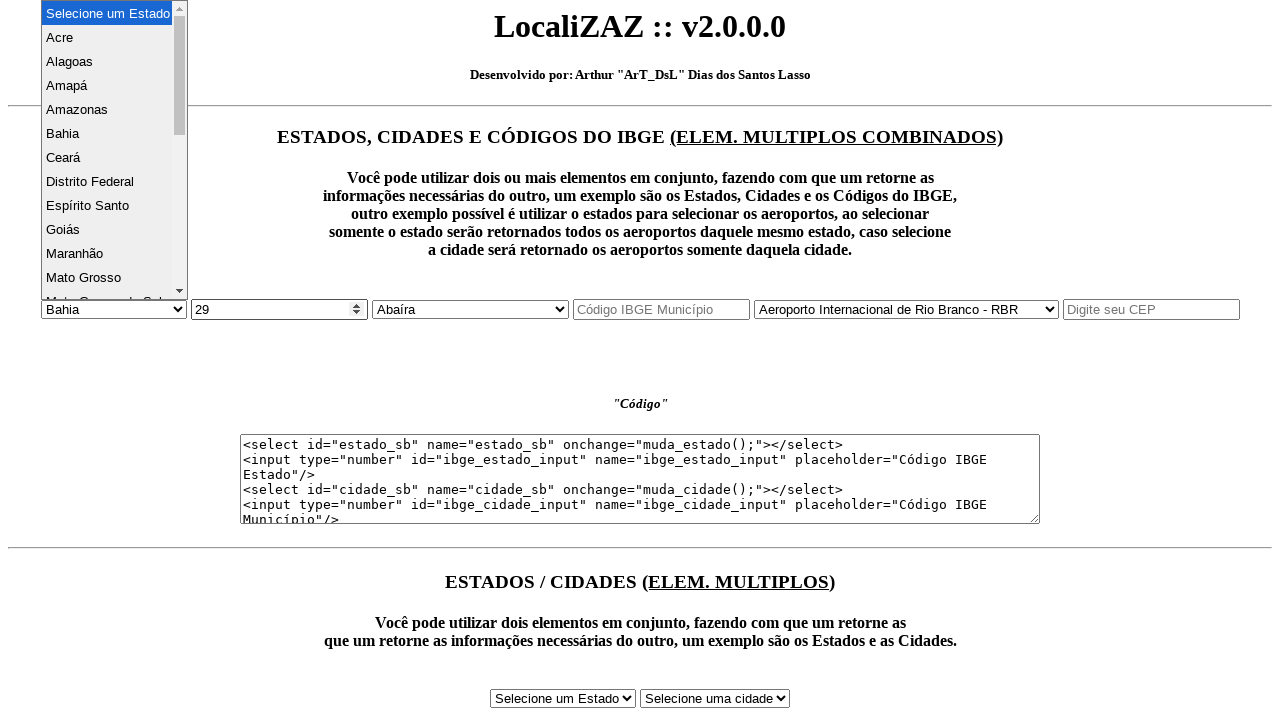

Selected Brazilian state at index 6 from dropdown on #estado_sb
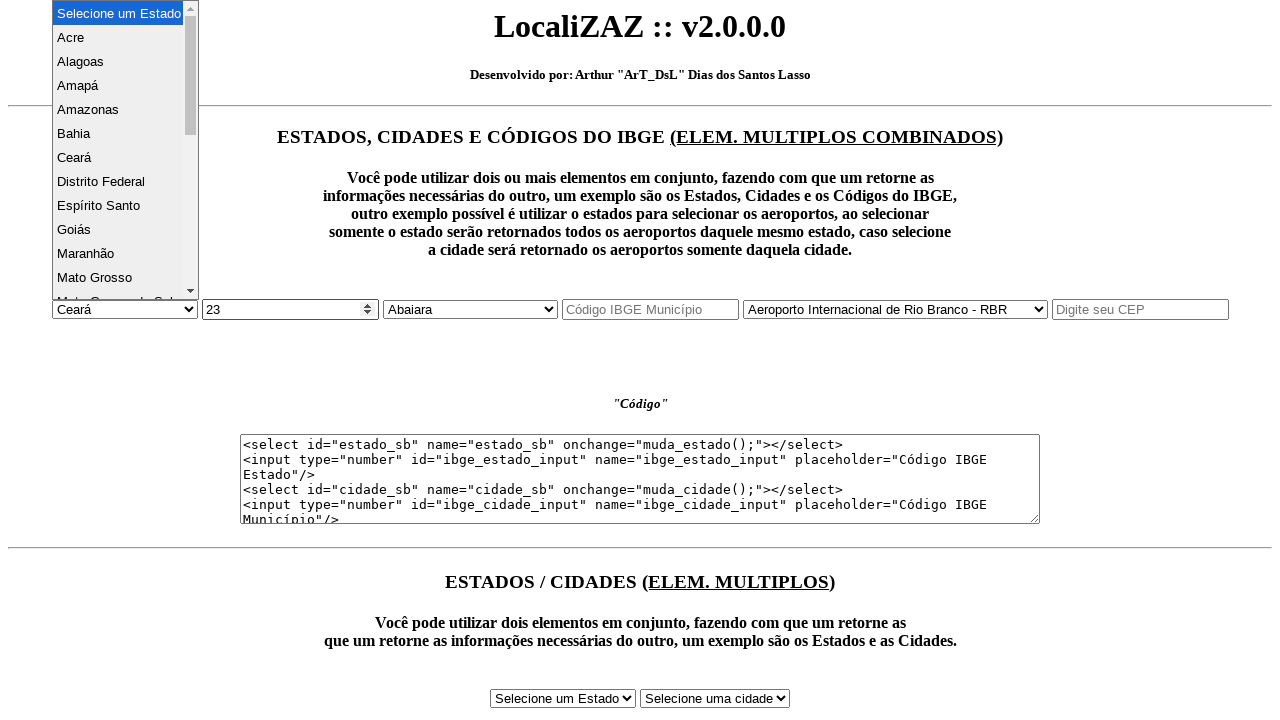

Waited 500ms for IBGE state code to update
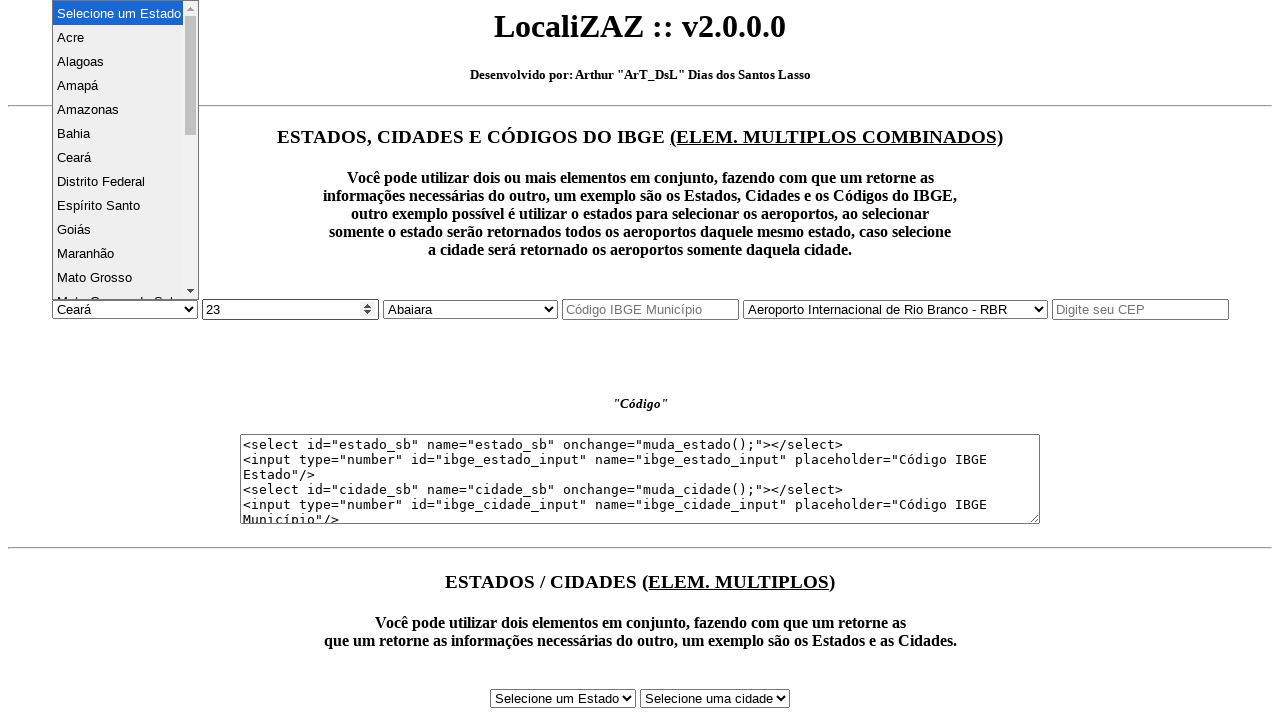

Verified IBGE state code output field is present and updated for state index 6
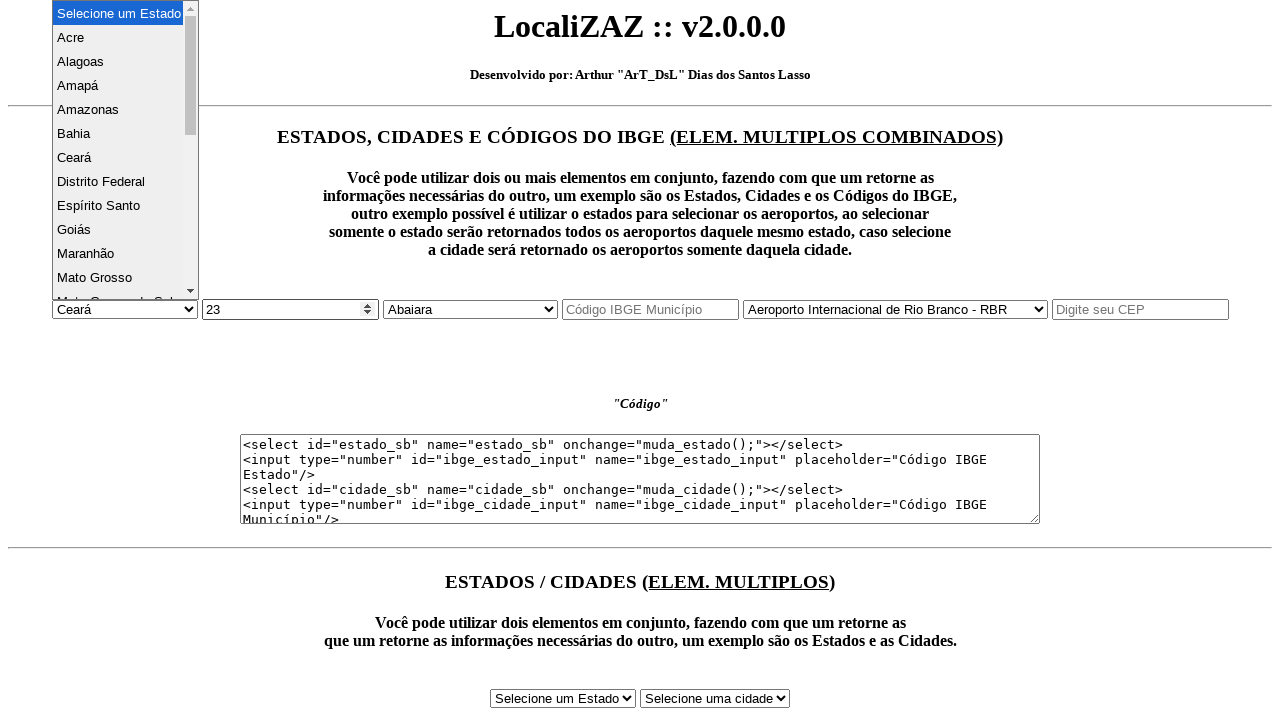

Selected Brazilian state at index 7 from dropdown on #estado_sb
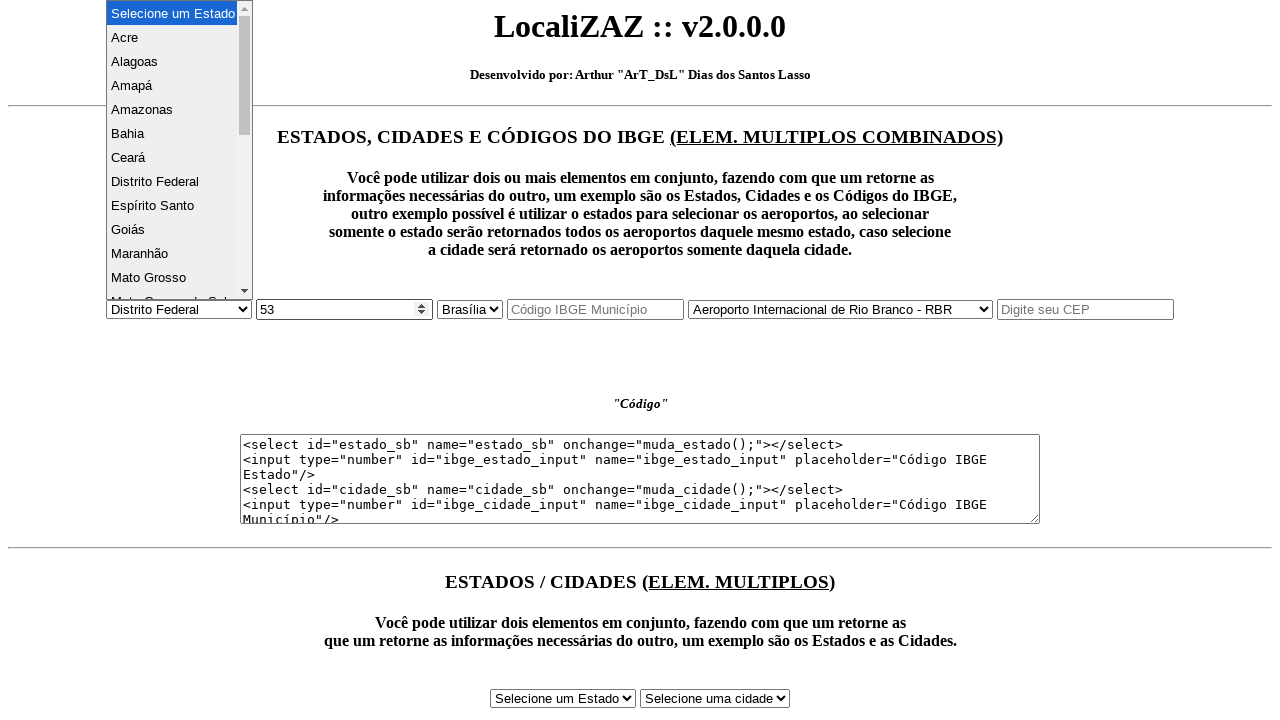

Waited 500ms for IBGE state code to update
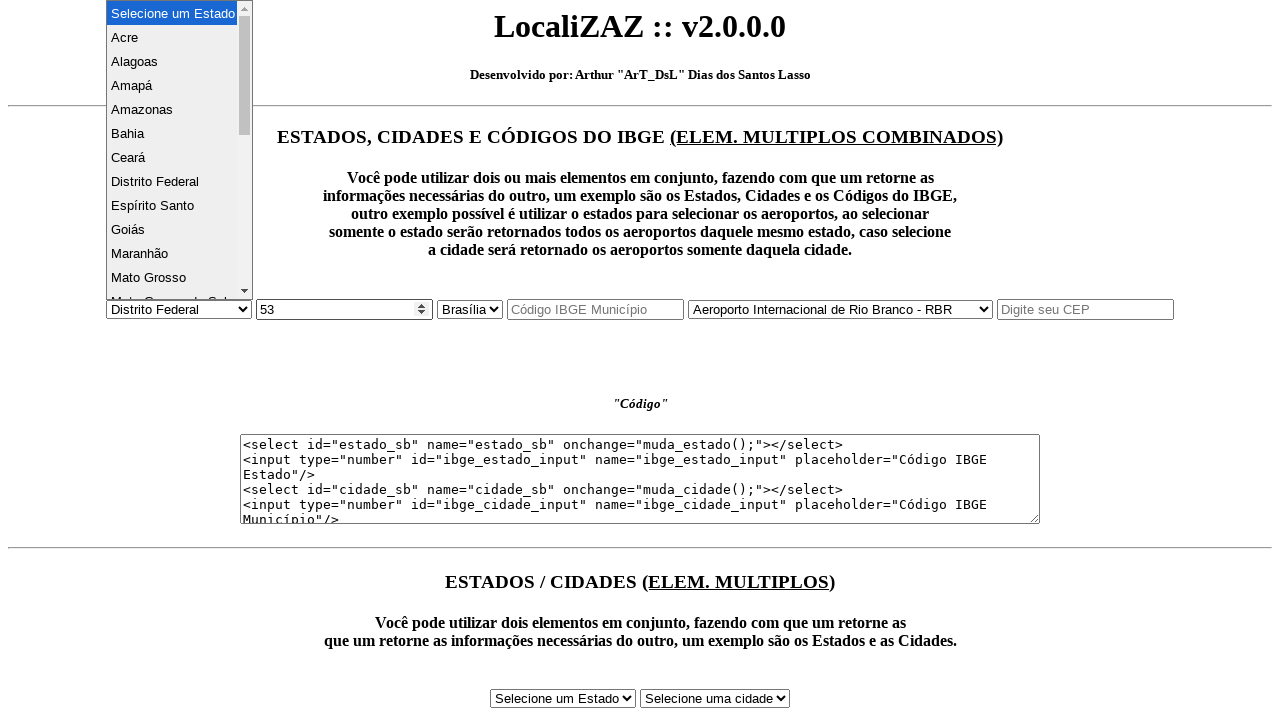

Verified IBGE state code output field is present and updated for state index 7
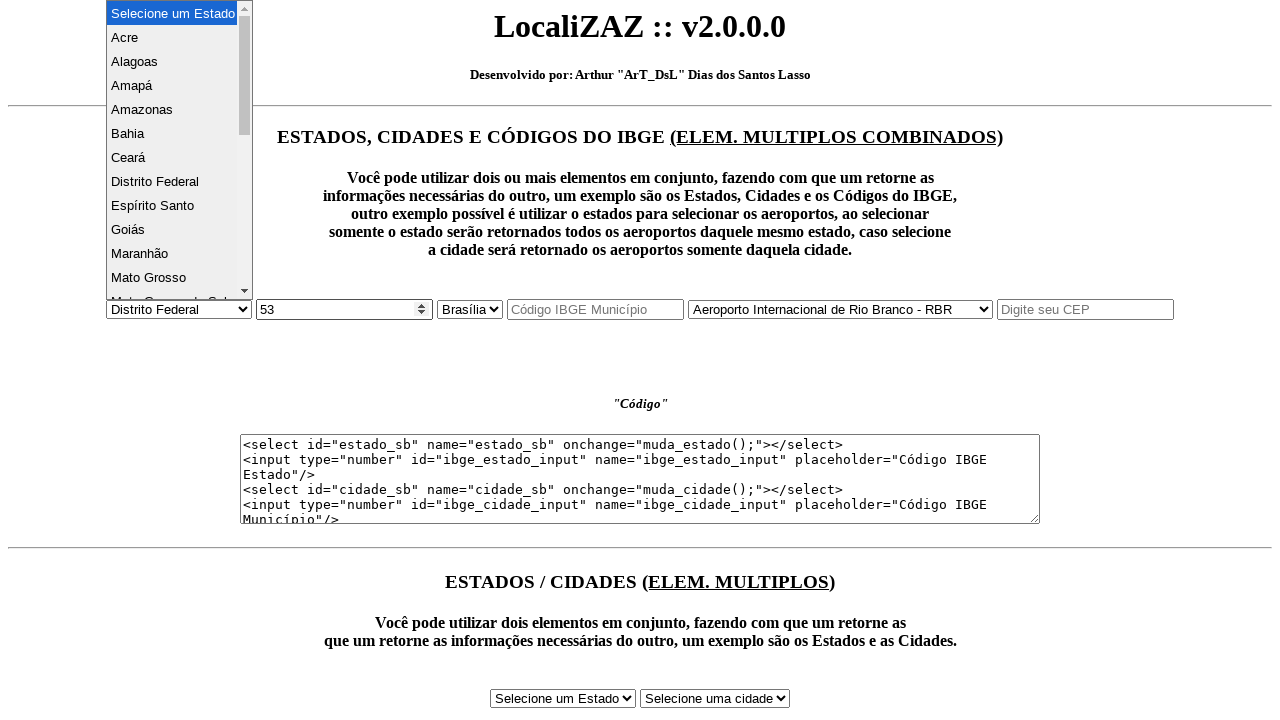

Selected Brazilian state at index 8 from dropdown on #estado_sb
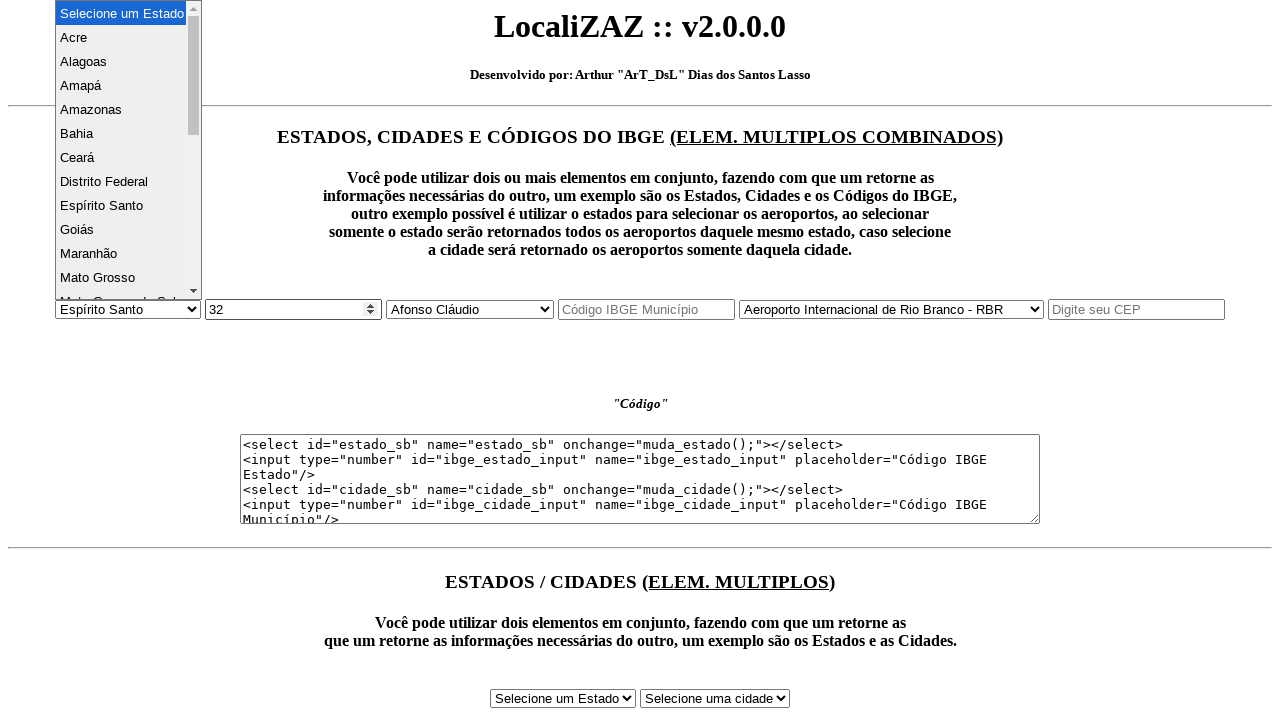

Waited 500ms for IBGE state code to update
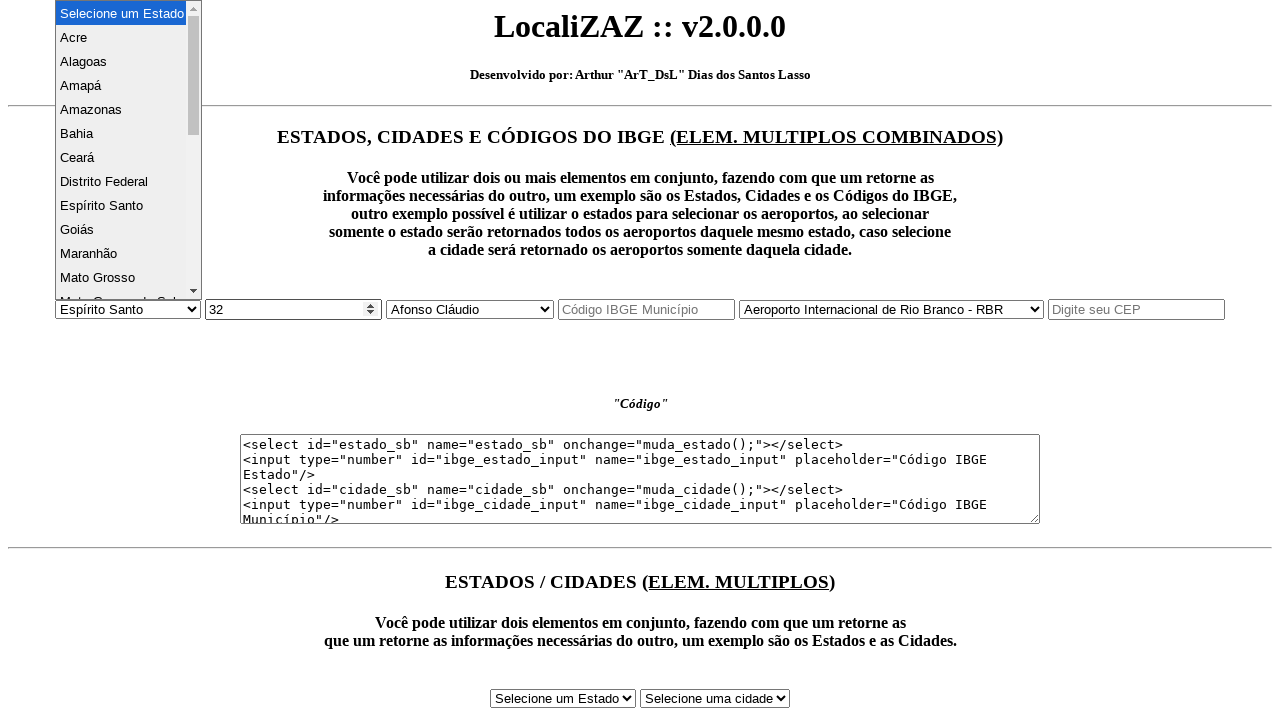

Verified IBGE state code output field is present and updated for state index 8
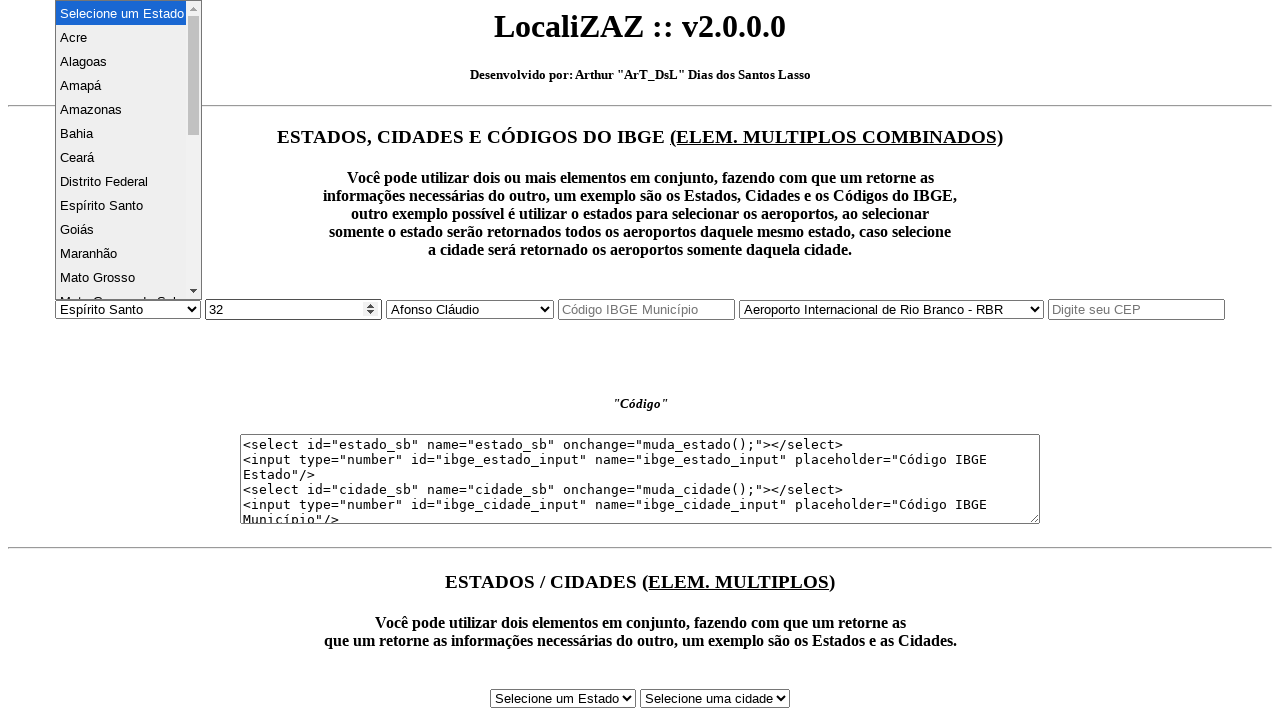

Selected Brazilian state at index 9 from dropdown on #estado_sb
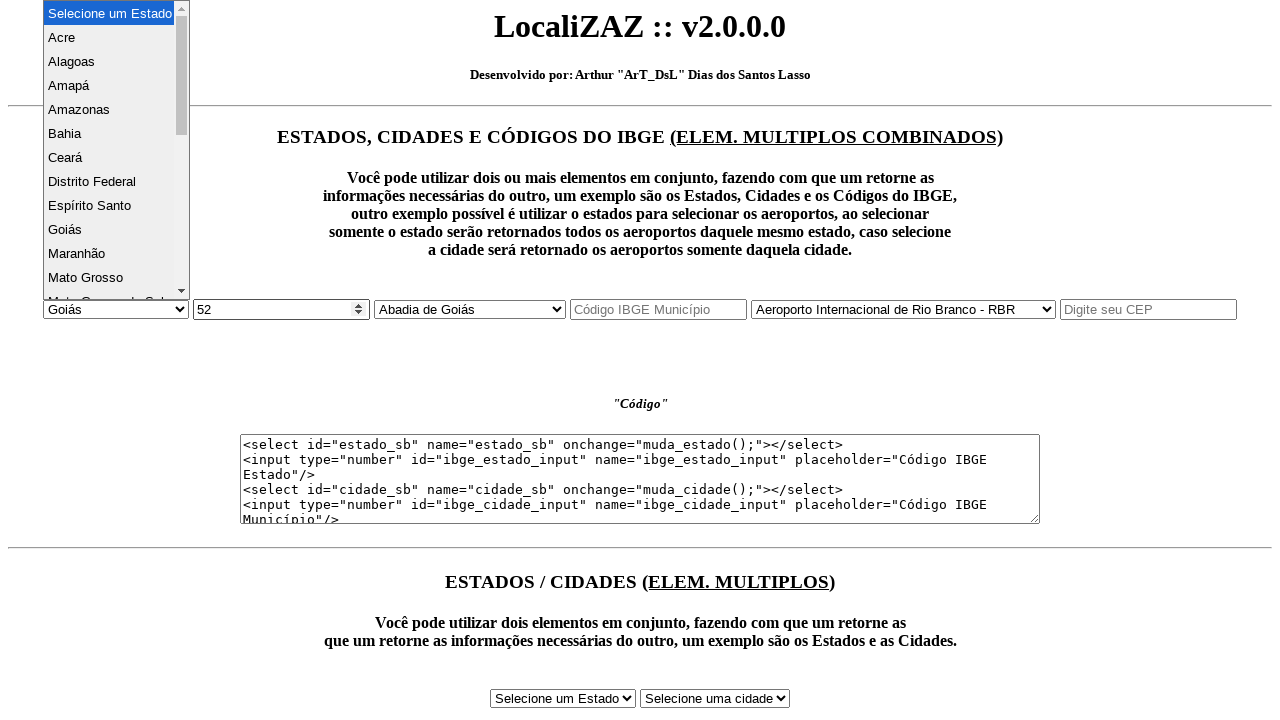

Waited 500ms for IBGE state code to update
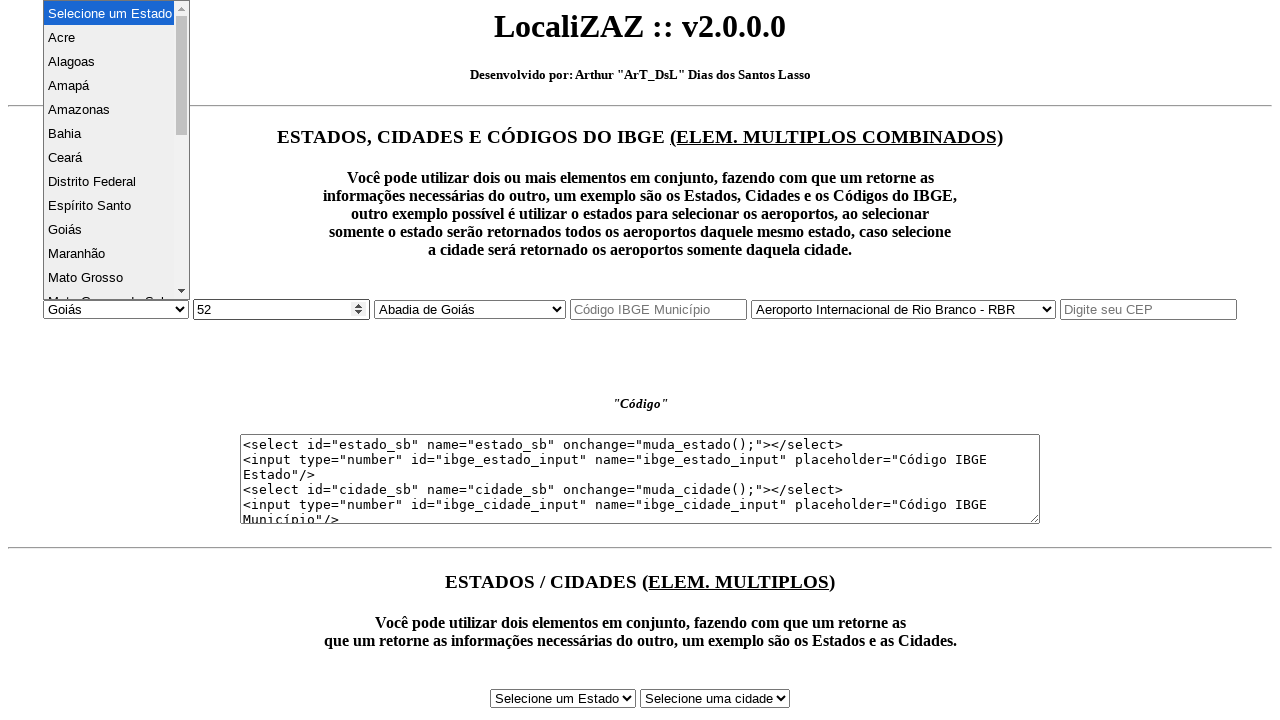

Verified IBGE state code output field is present and updated for state index 9
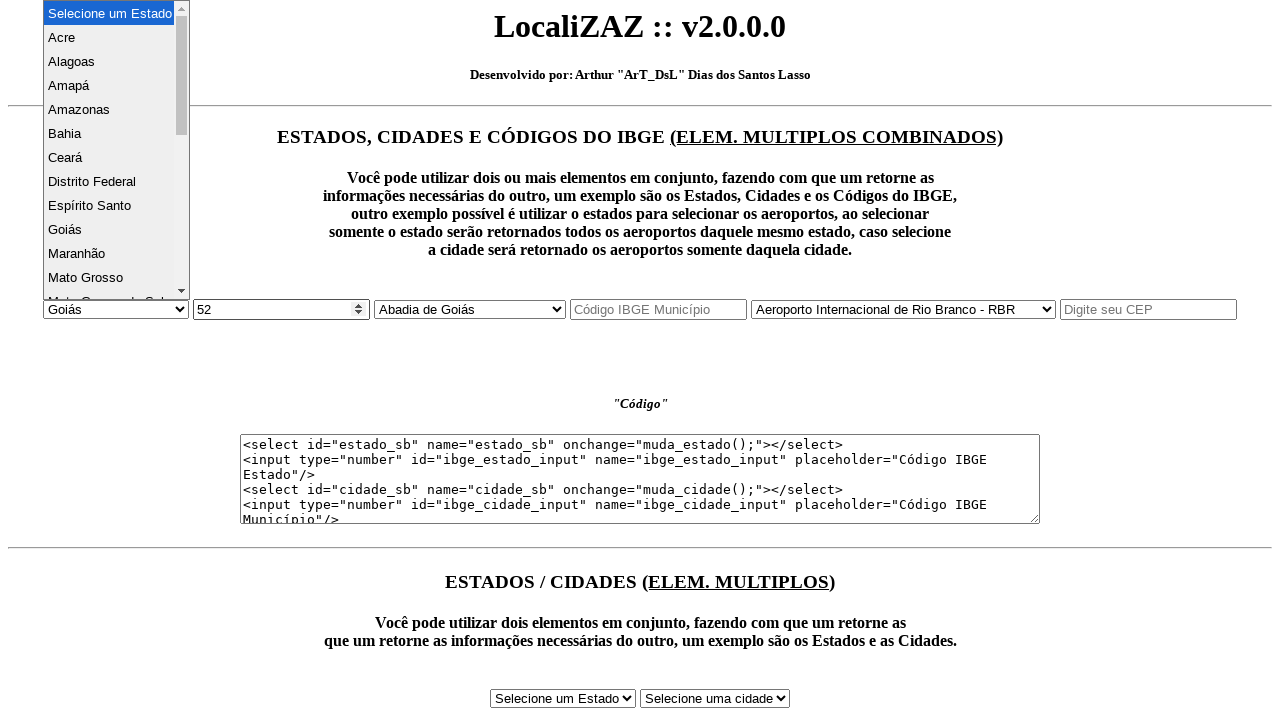

Selected Brazilian state at index 10 from dropdown on #estado_sb
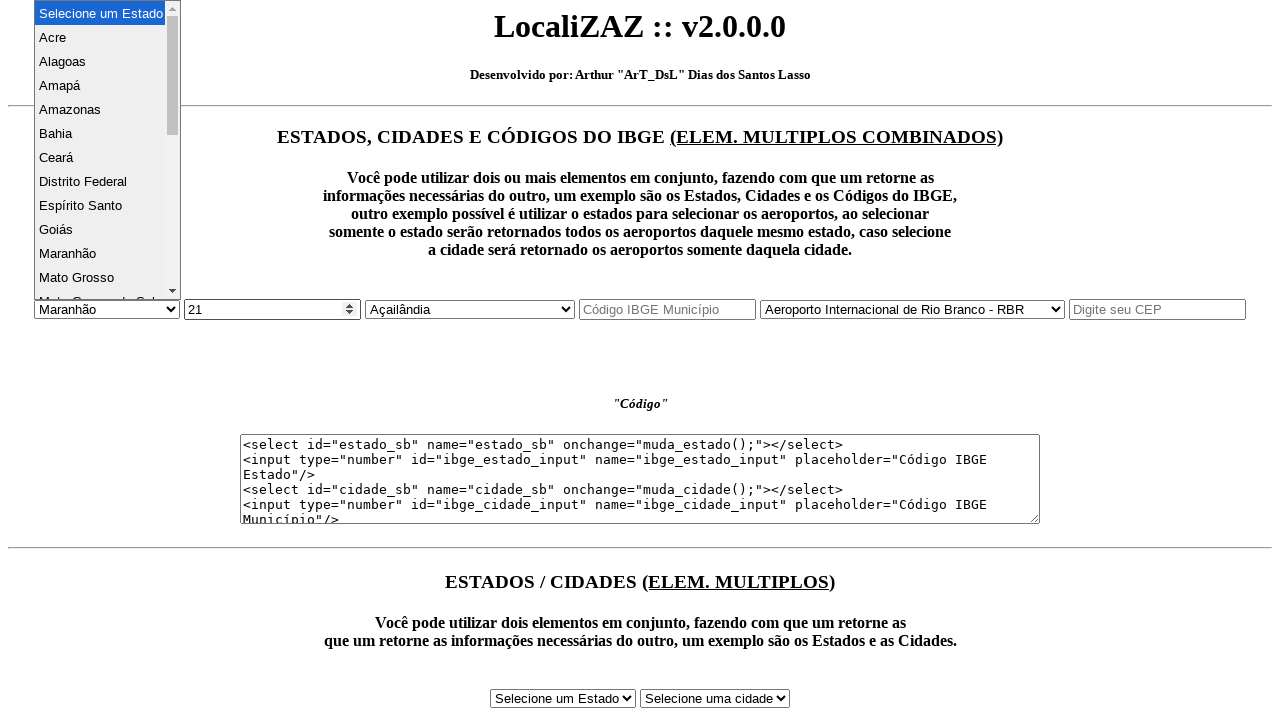

Waited 500ms for IBGE state code to update
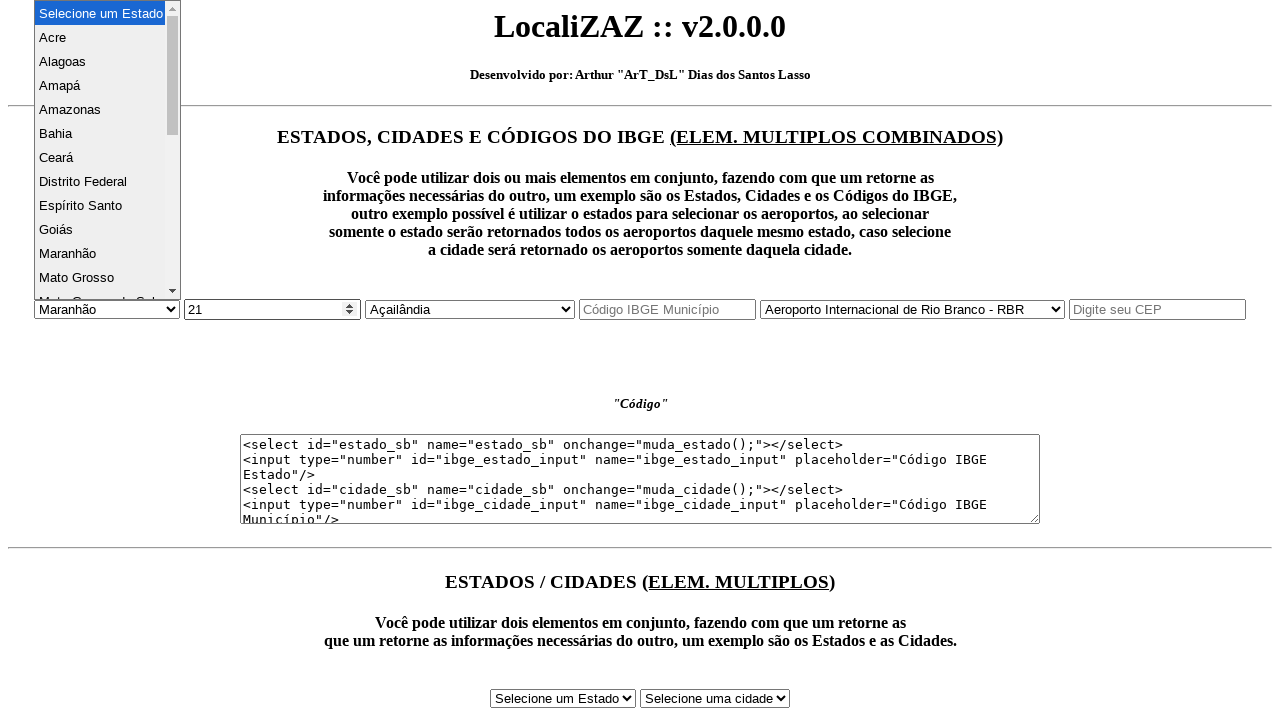

Verified IBGE state code output field is present and updated for state index 10
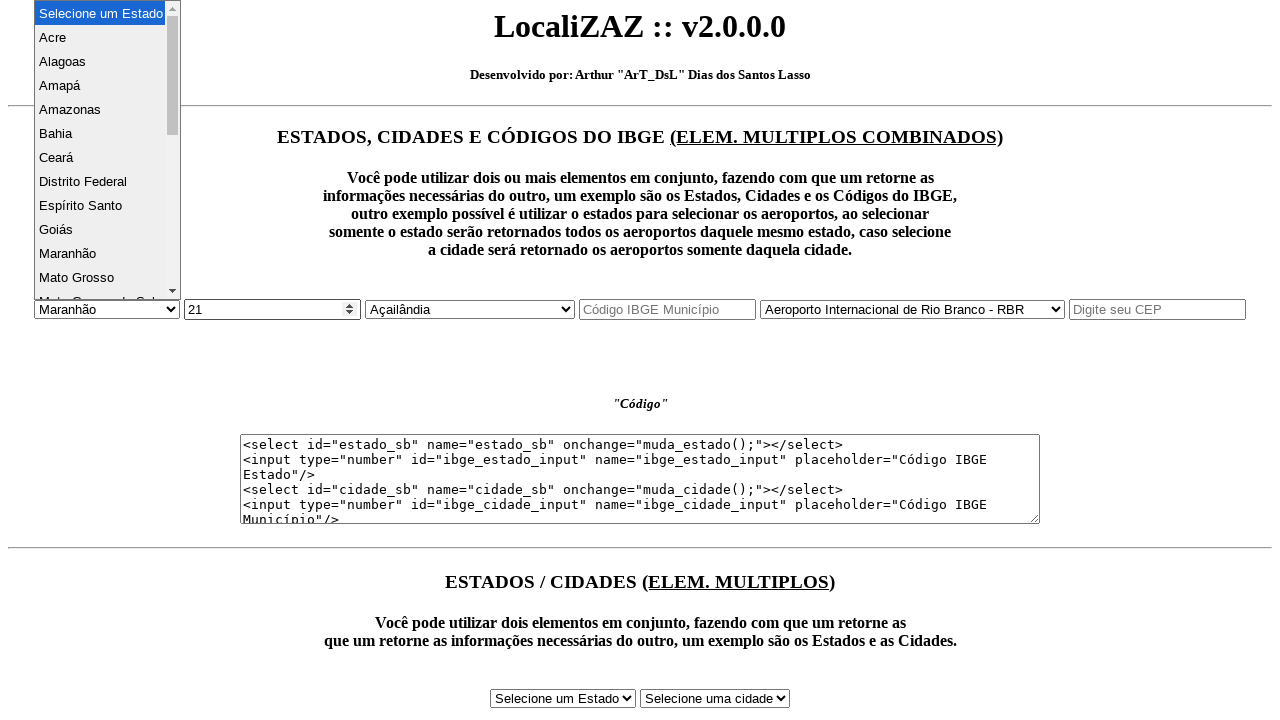

Selected Brazilian state at index 11 from dropdown on #estado_sb
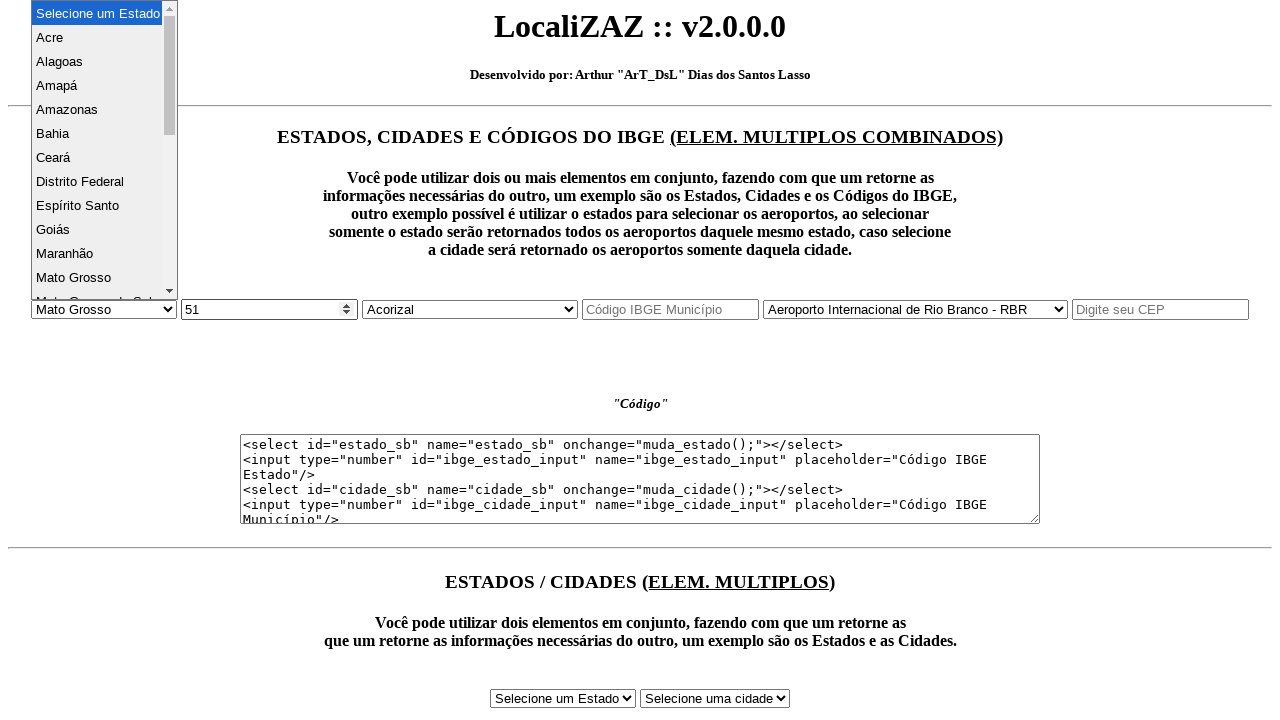

Waited 500ms for IBGE state code to update
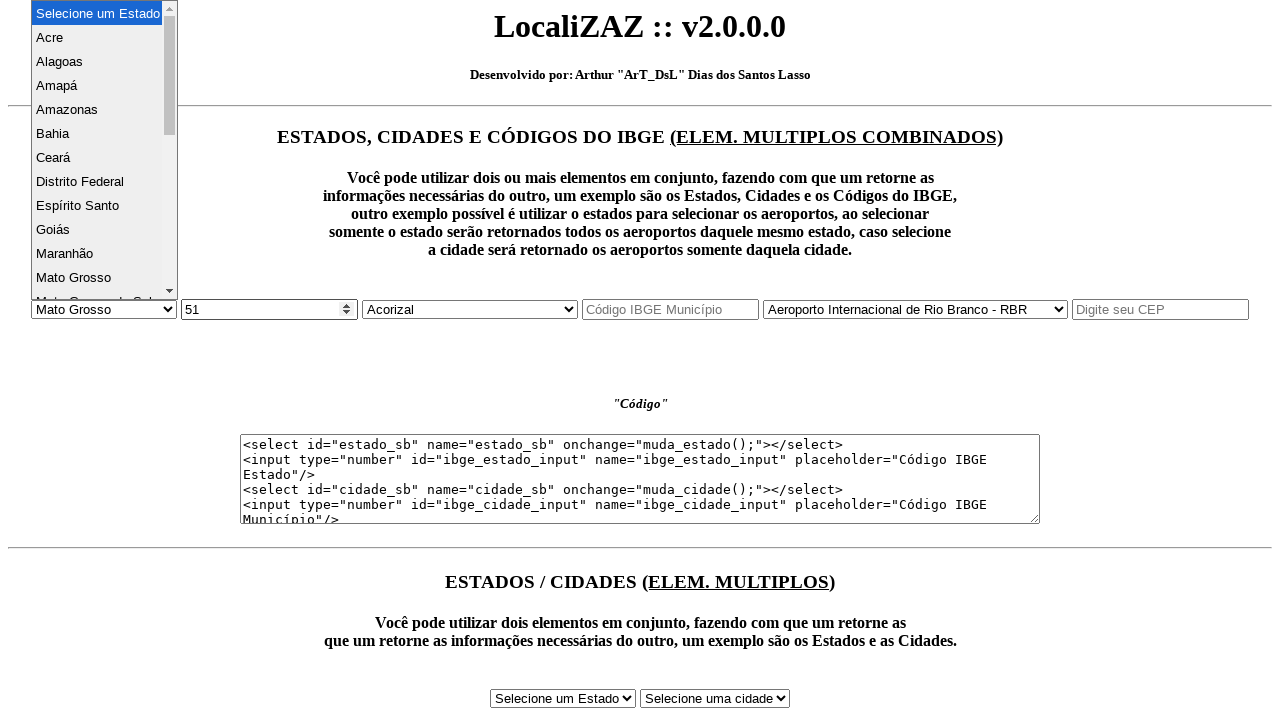

Verified IBGE state code output field is present and updated for state index 11
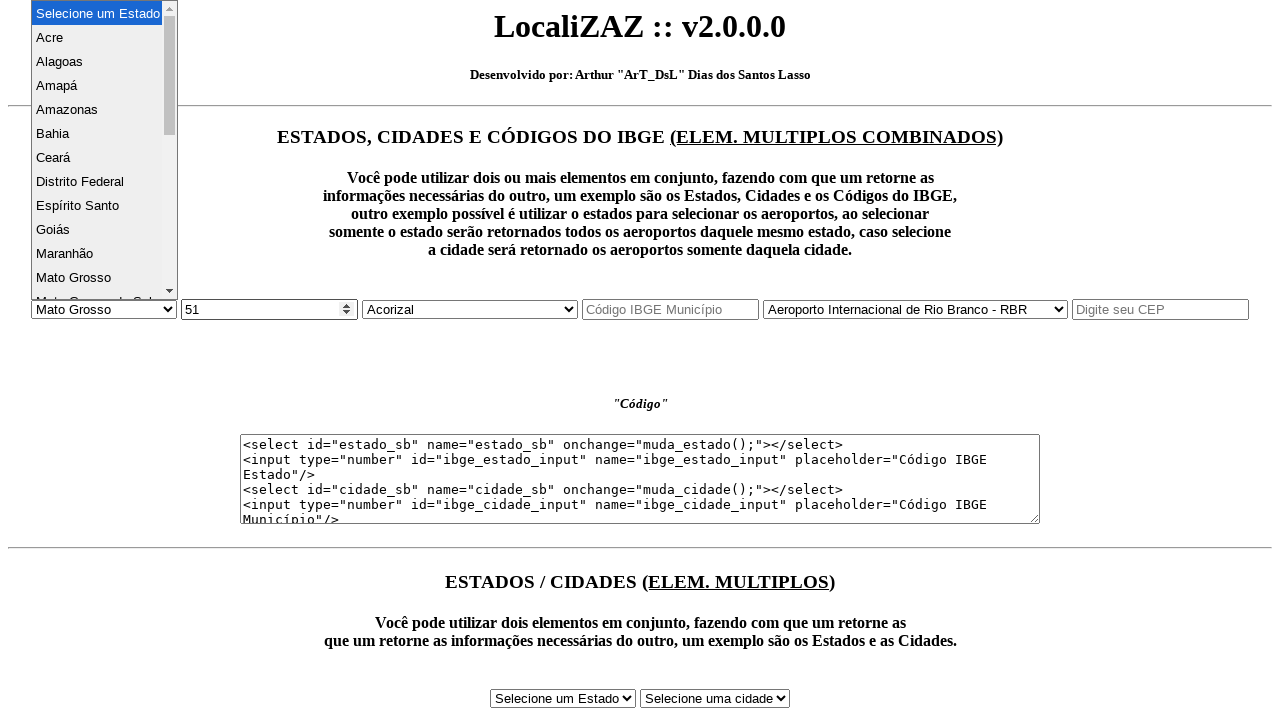

Selected Brazilian state at index 12 from dropdown on #estado_sb
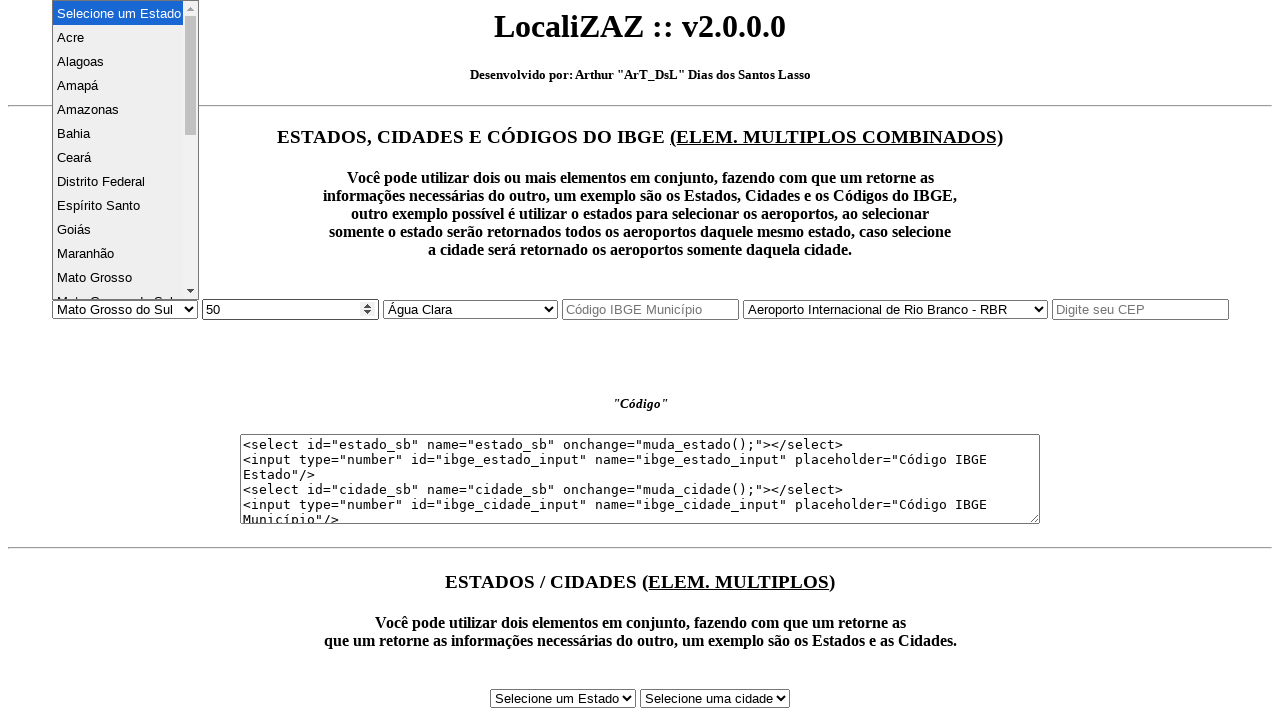

Waited 500ms for IBGE state code to update
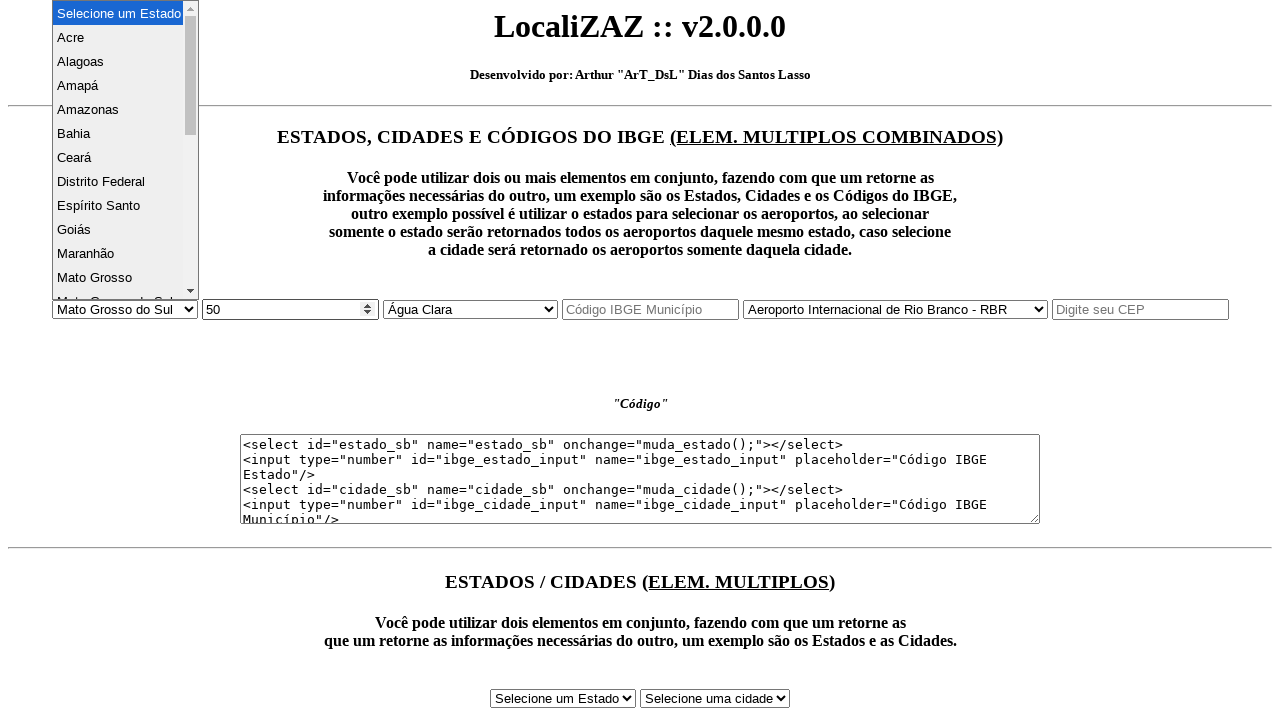

Verified IBGE state code output field is present and updated for state index 12
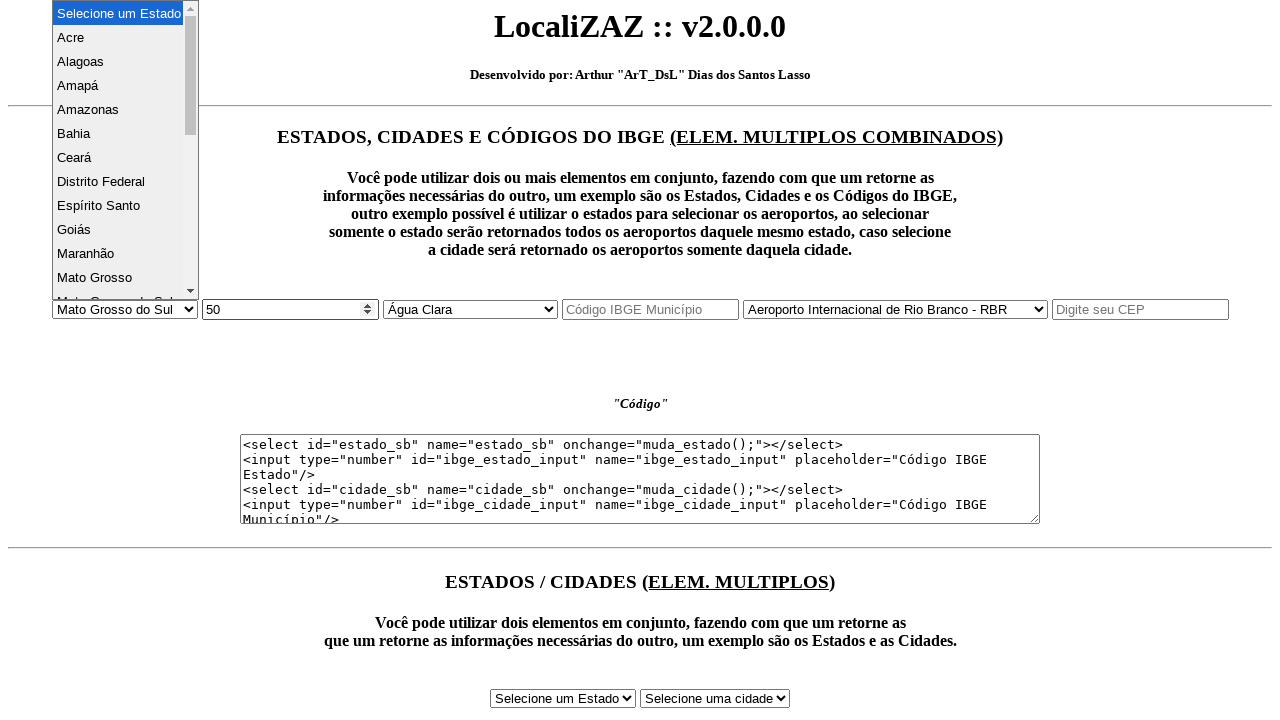

Selected Brazilian state at index 13 from dropdown on #estado_sb
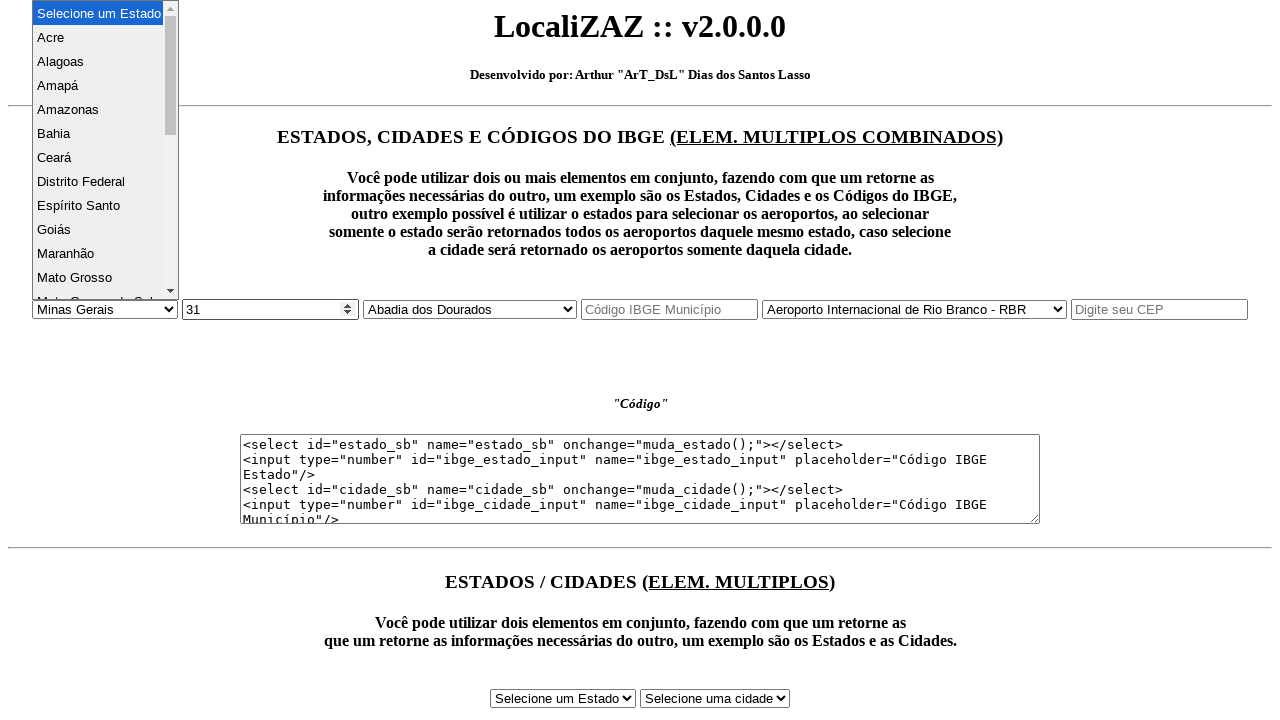

Waited 500ms for IBGE state code to update
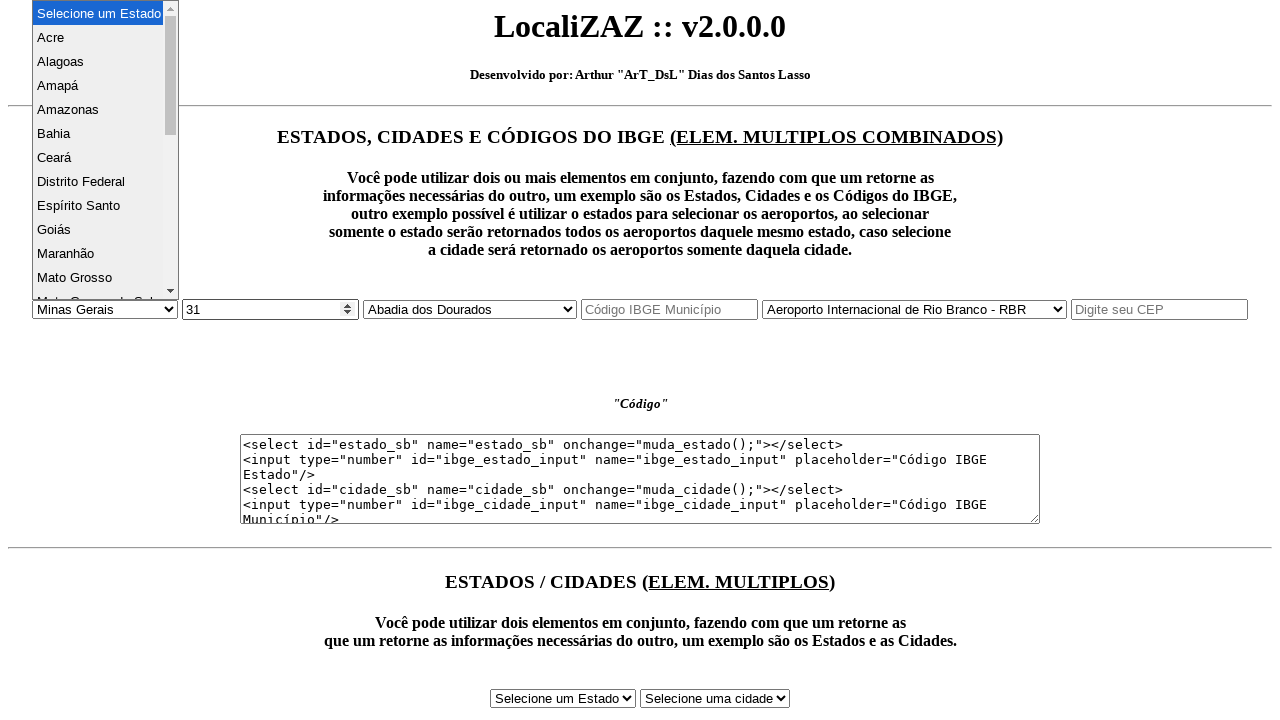

Verified IBGE state code output field is present and updated for state index 13
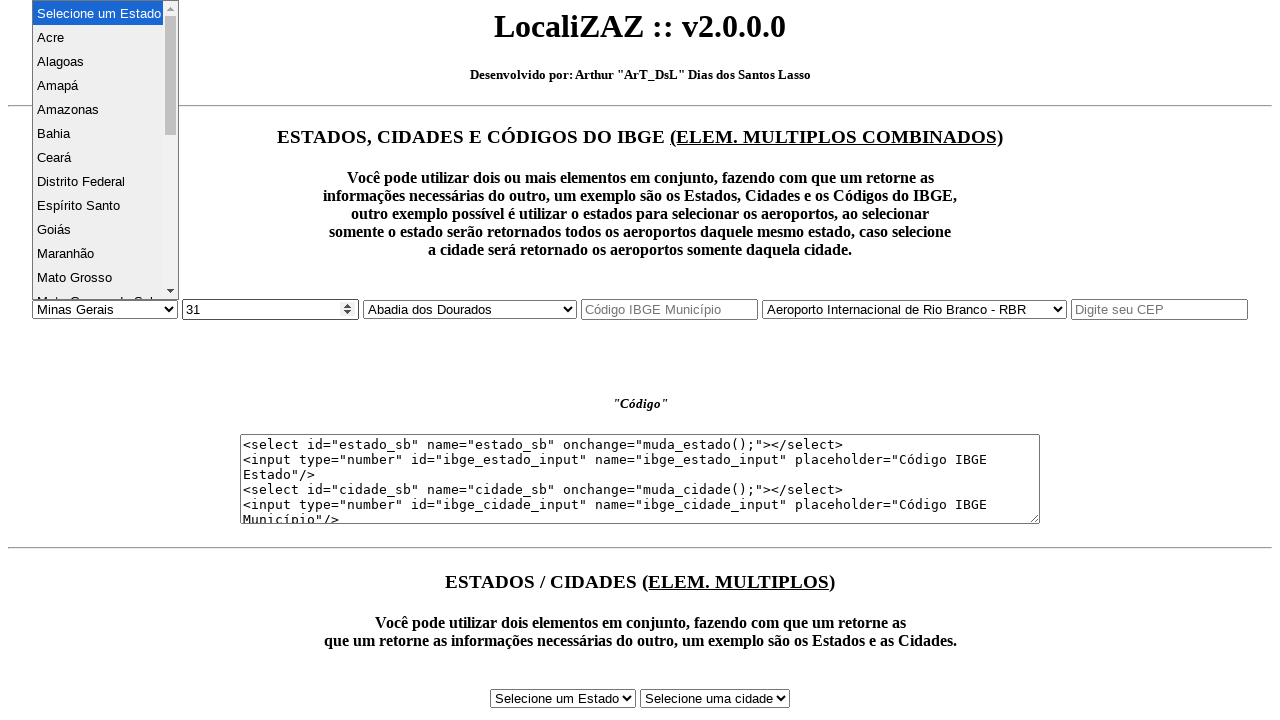

Selected Brazilian state at index 14 from dropdown on #estado_sb
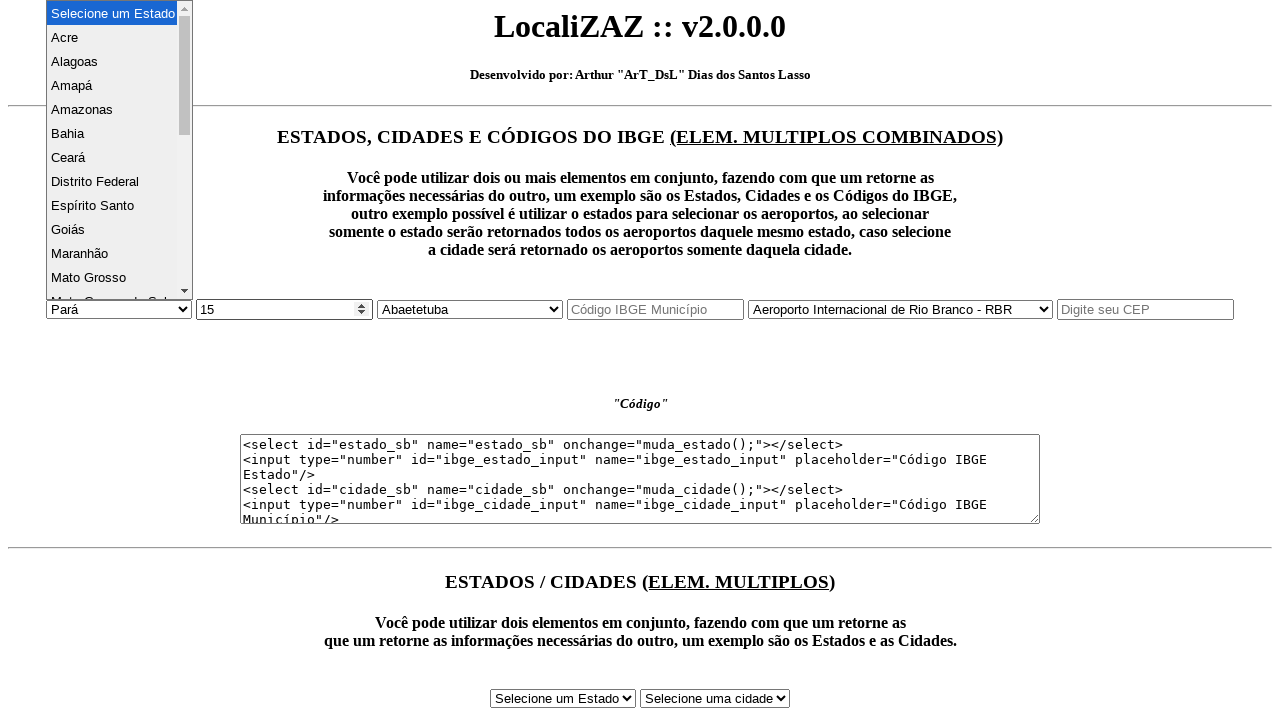

Waited 500ms for IBGE state code to update
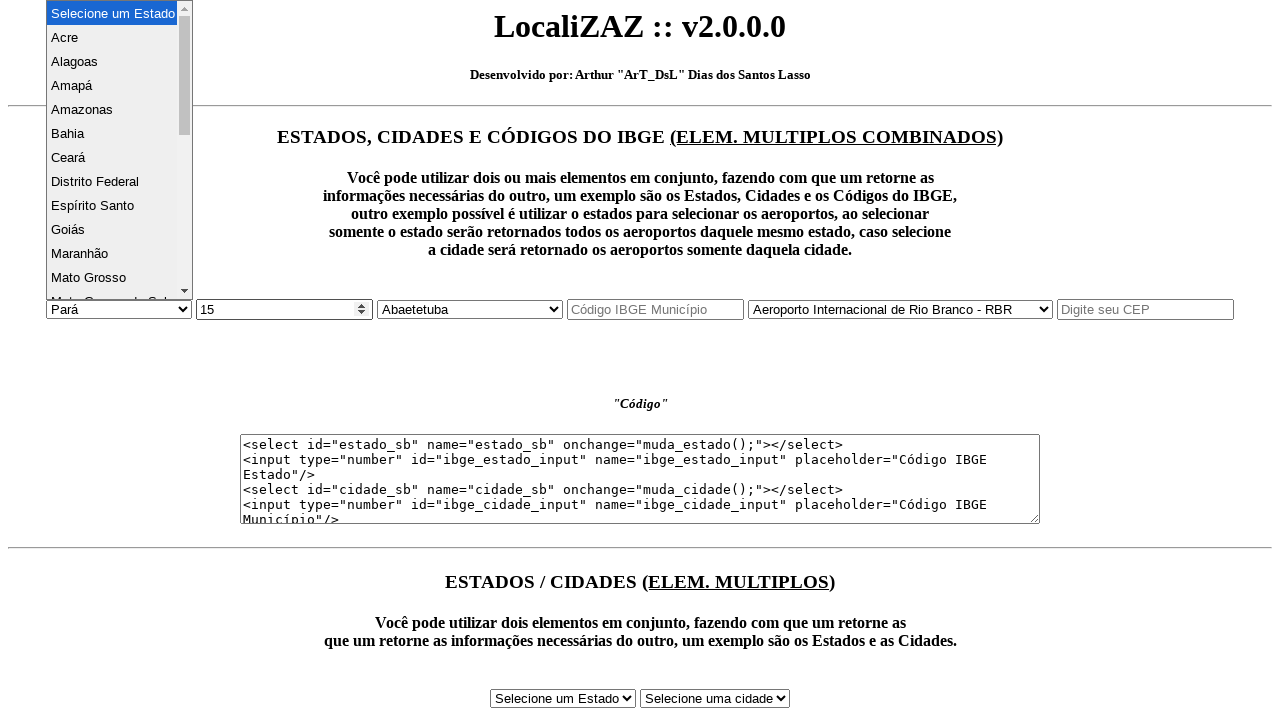

Verified IBGE state code output field is present and updated for state index 14
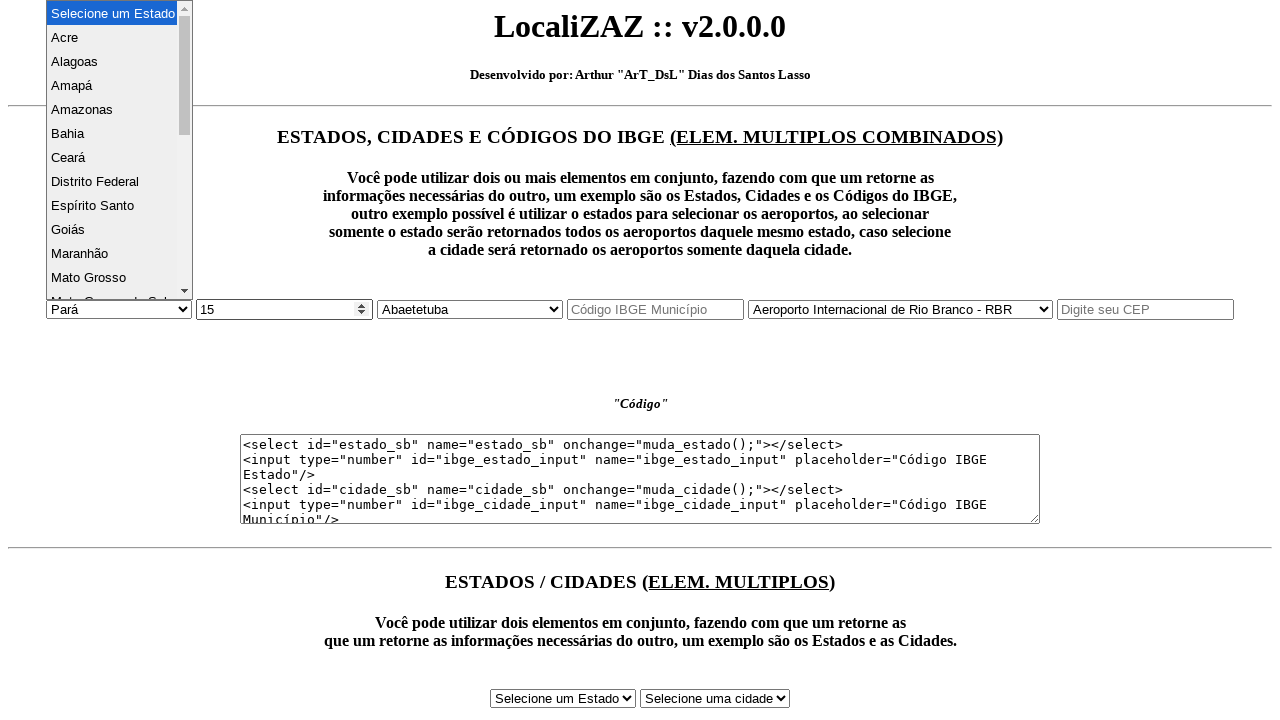

Selected Brazilian state at index 15 from dropdown on #estado_sb
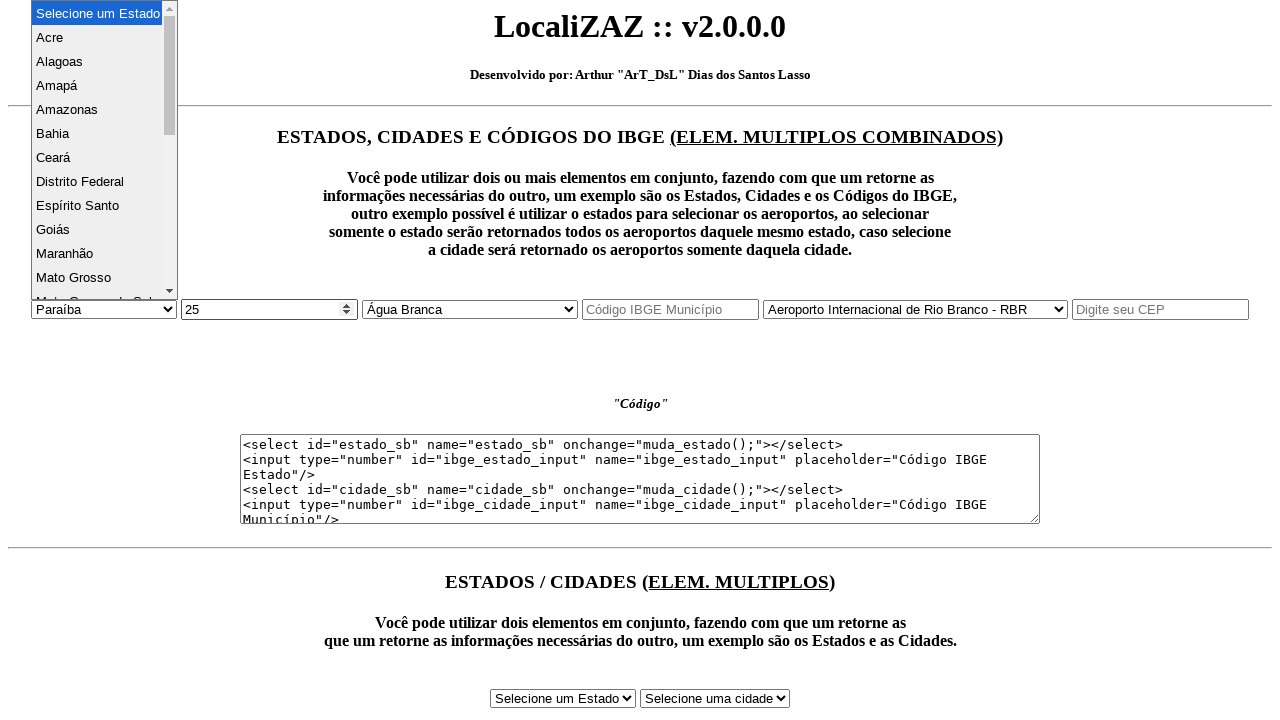

Waited 500ms for IBGE state code to update
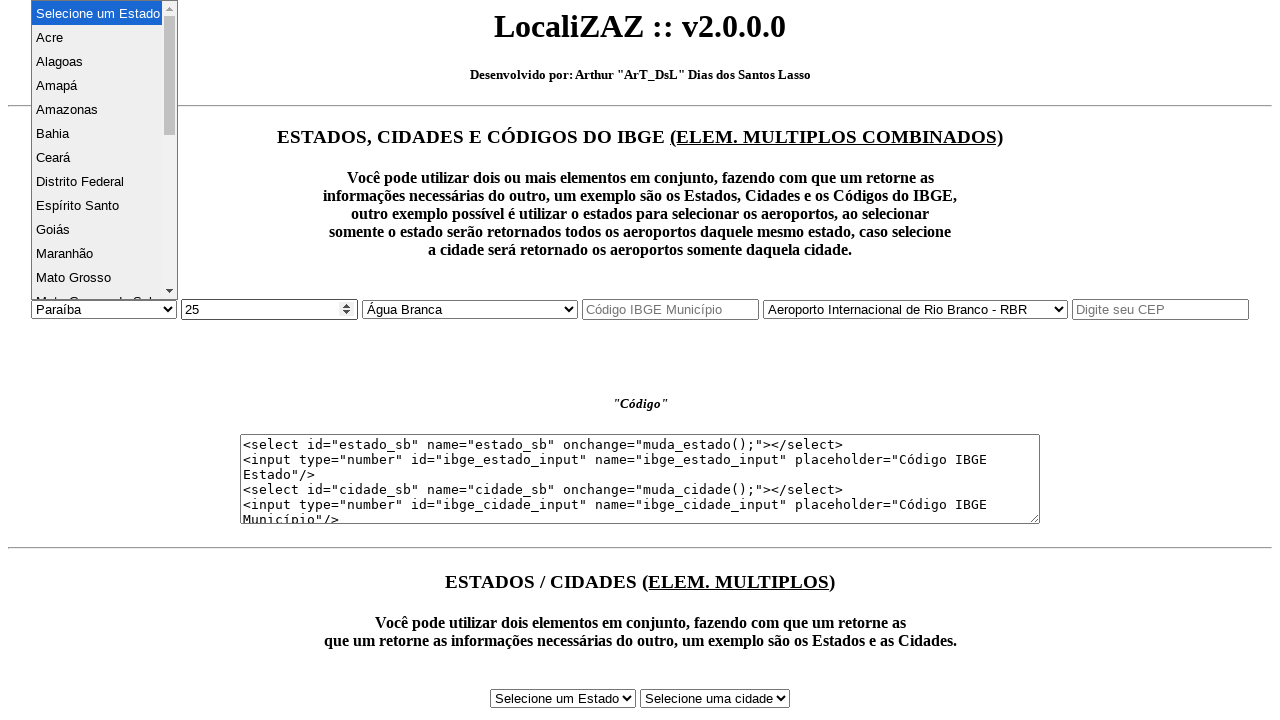

Verified IBGE state code output field is present and updated for state index 15
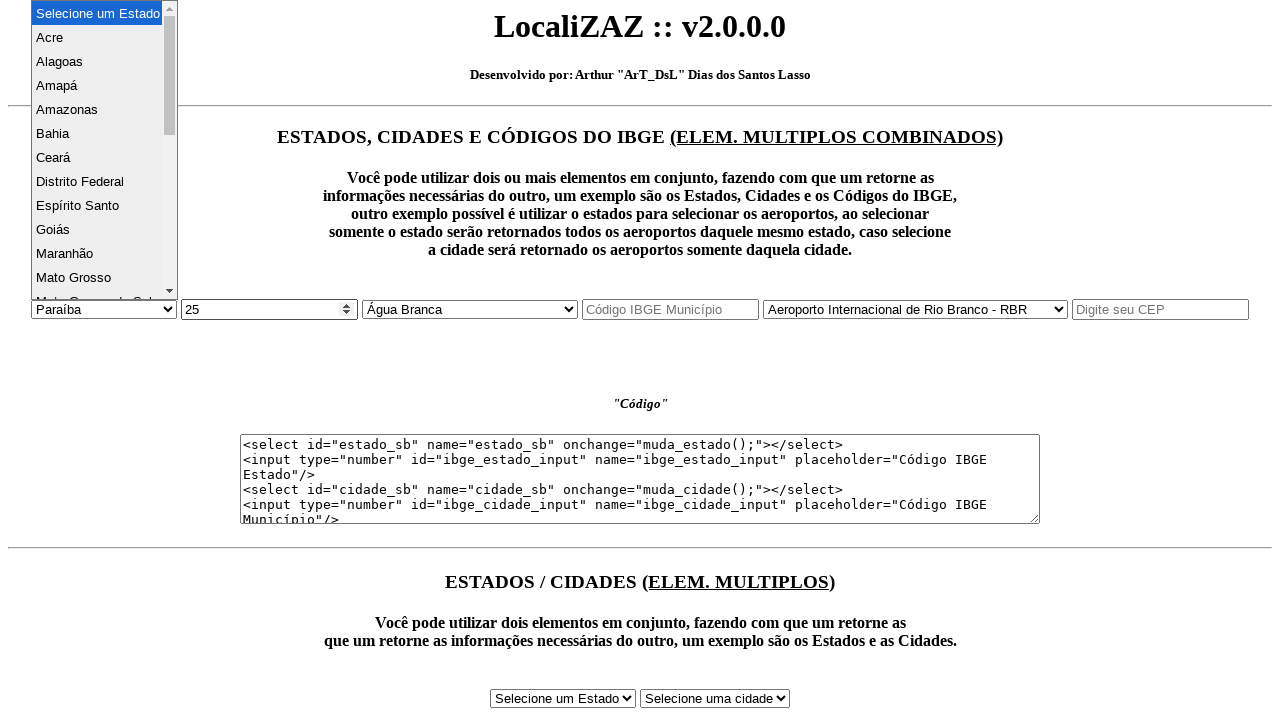

Selected Brazilian state at index 16 from dropdown on #estado_sb
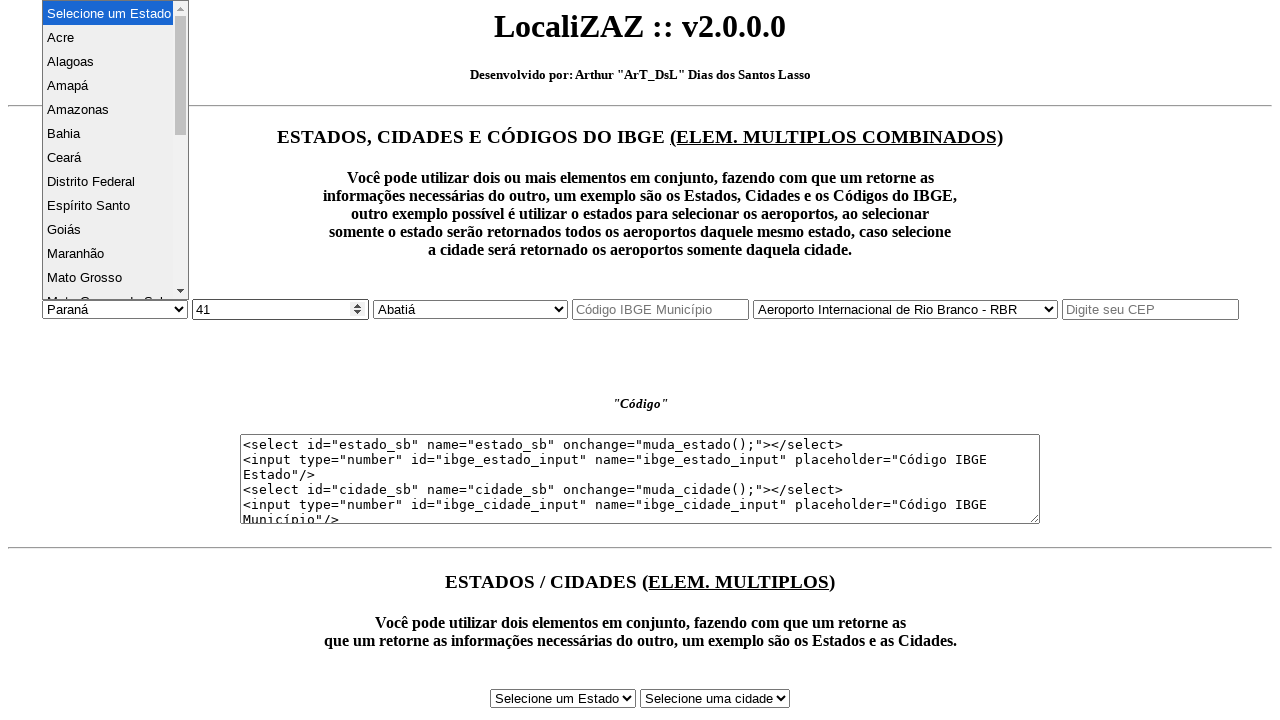

Waited 500ms for IBGE state code to update
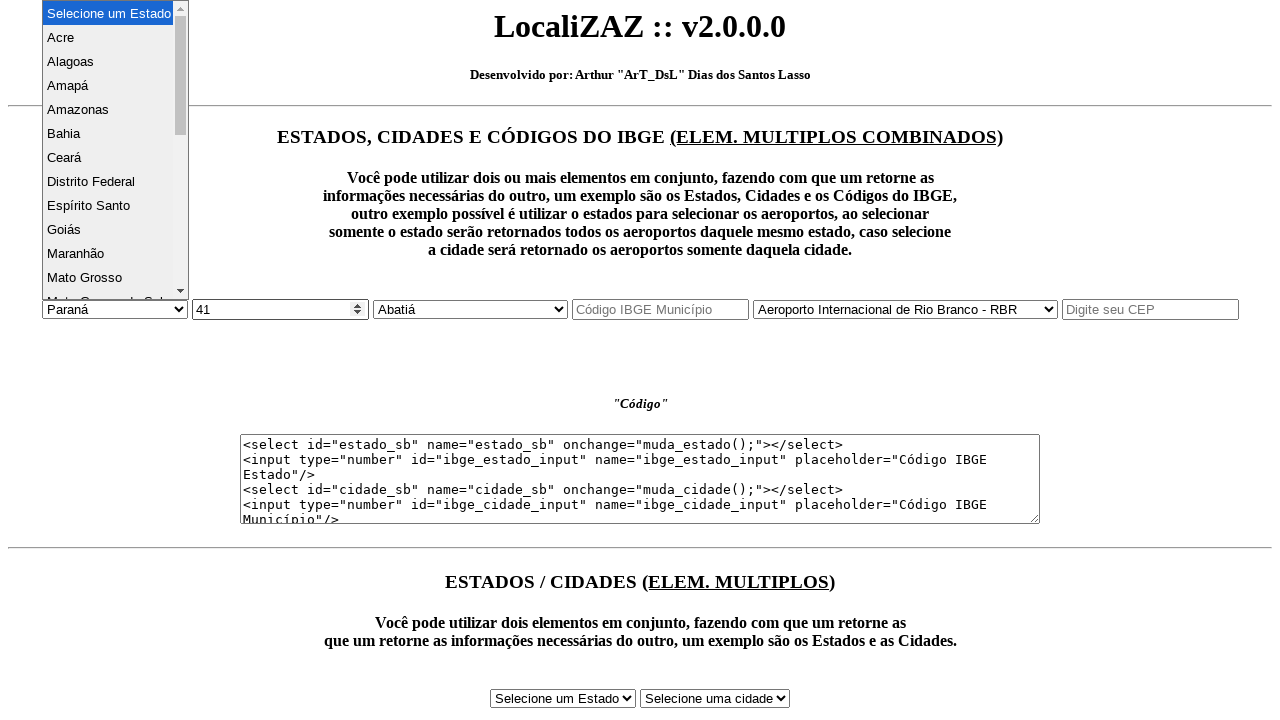

Verified IBGE state code output field is present and updated for state index 16
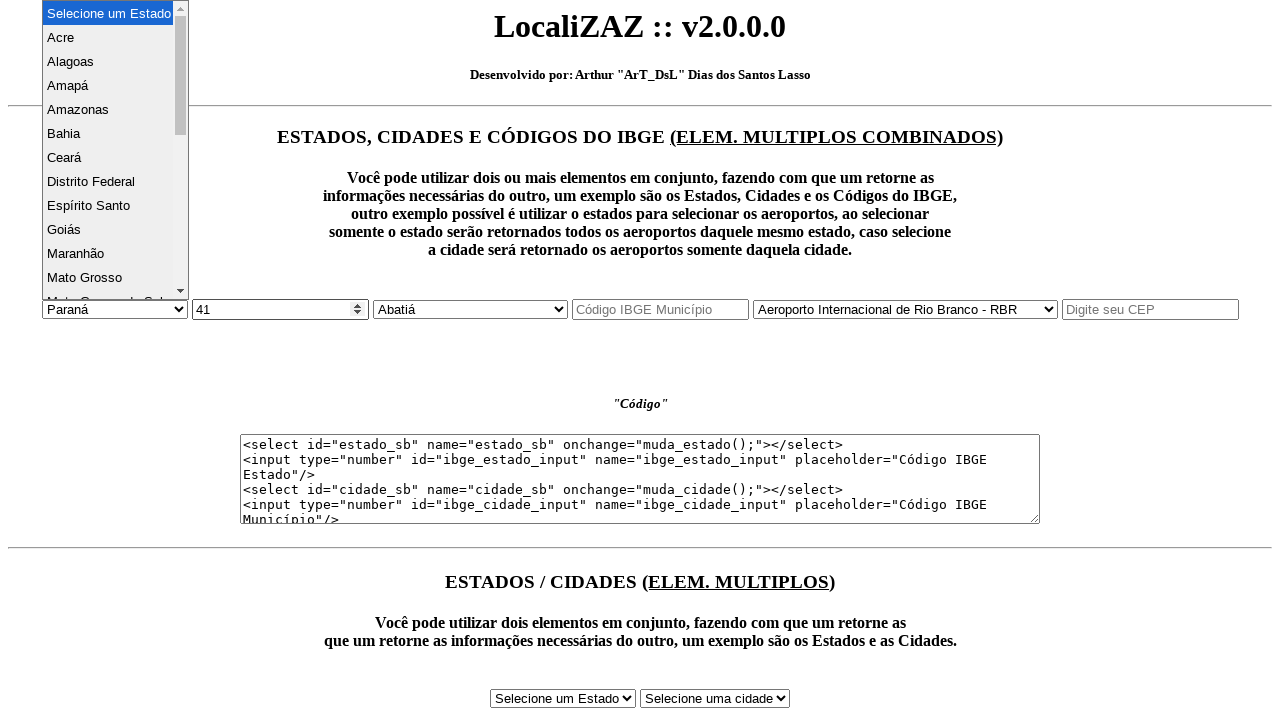

Selected Brazilian state at index 17 from dropdown on #estado_sb
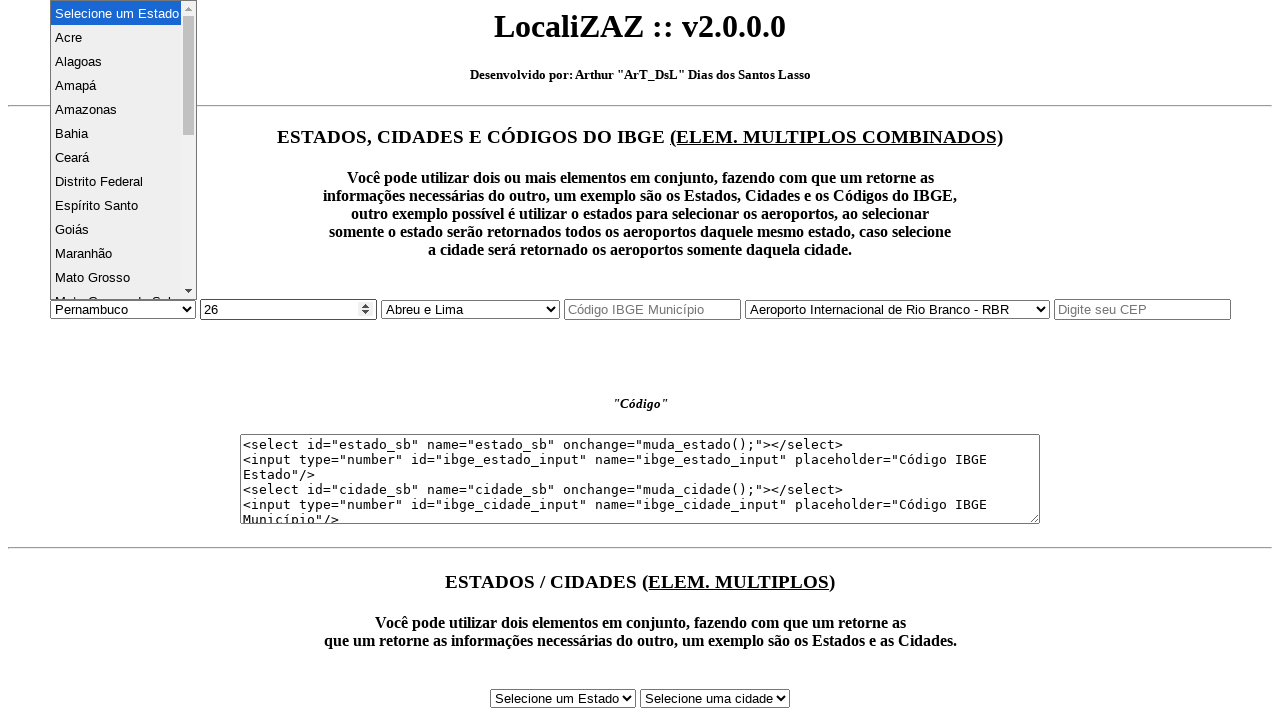

Waited 500ms for IBGE state code to update
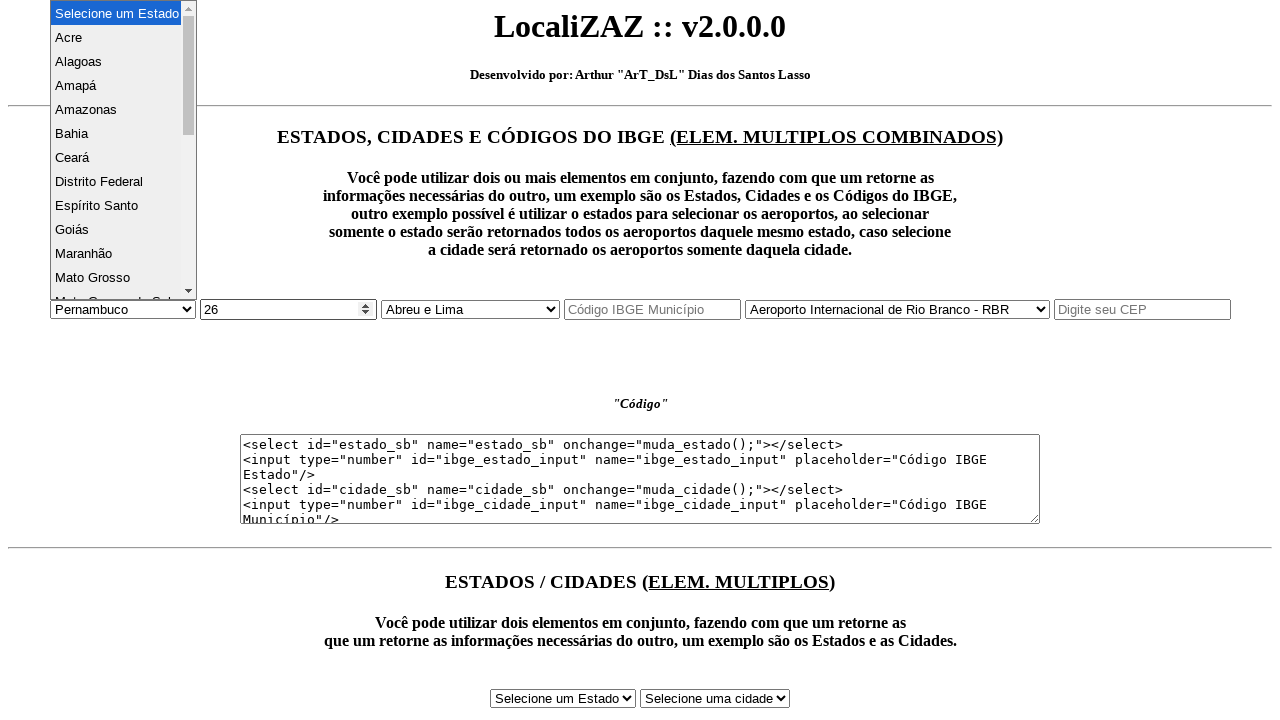

Verified IBGE state code output field is present and updated for state index 17
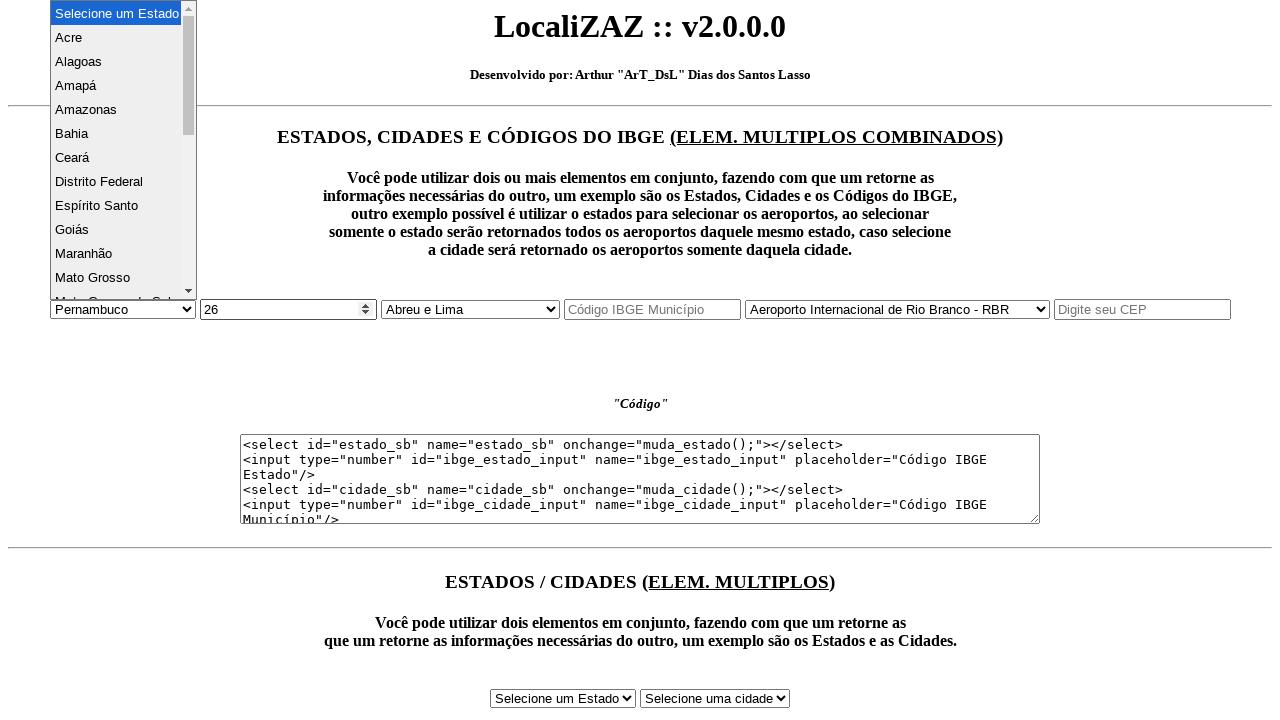

Selected Brazilian state at index 18 from dropdown on #estado_sb
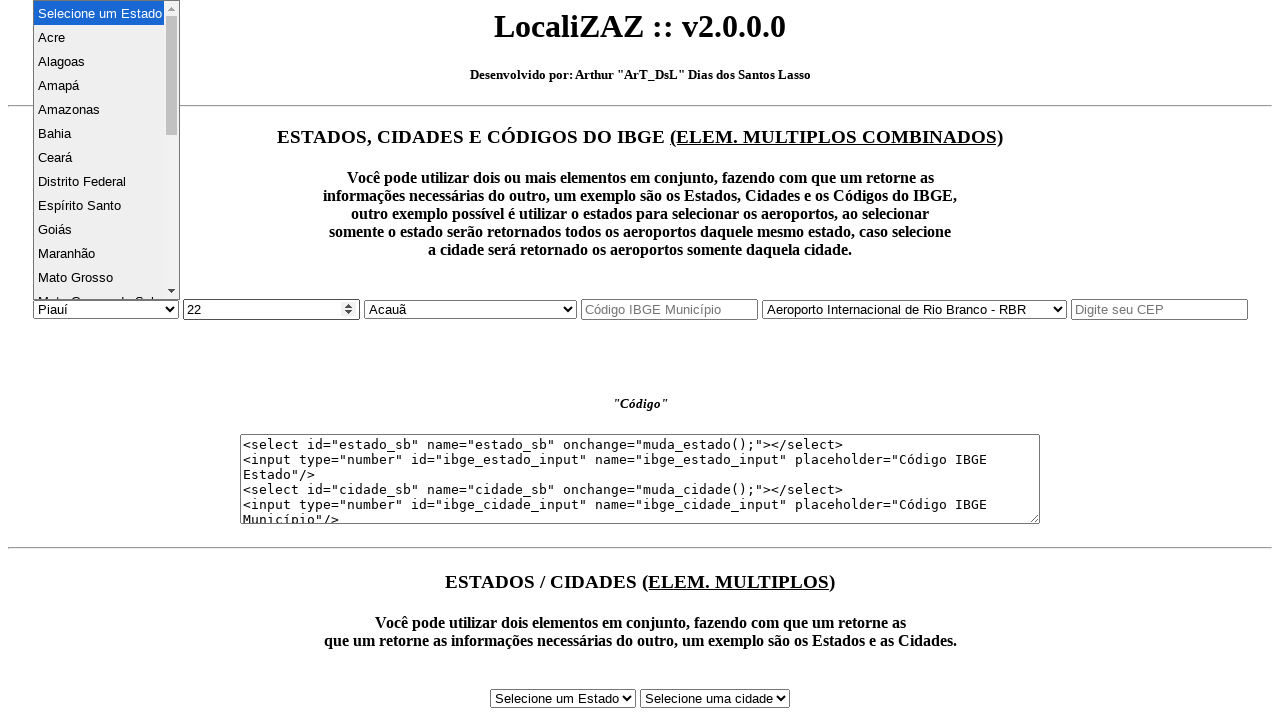

Waited 500ms for IBGE state code to update
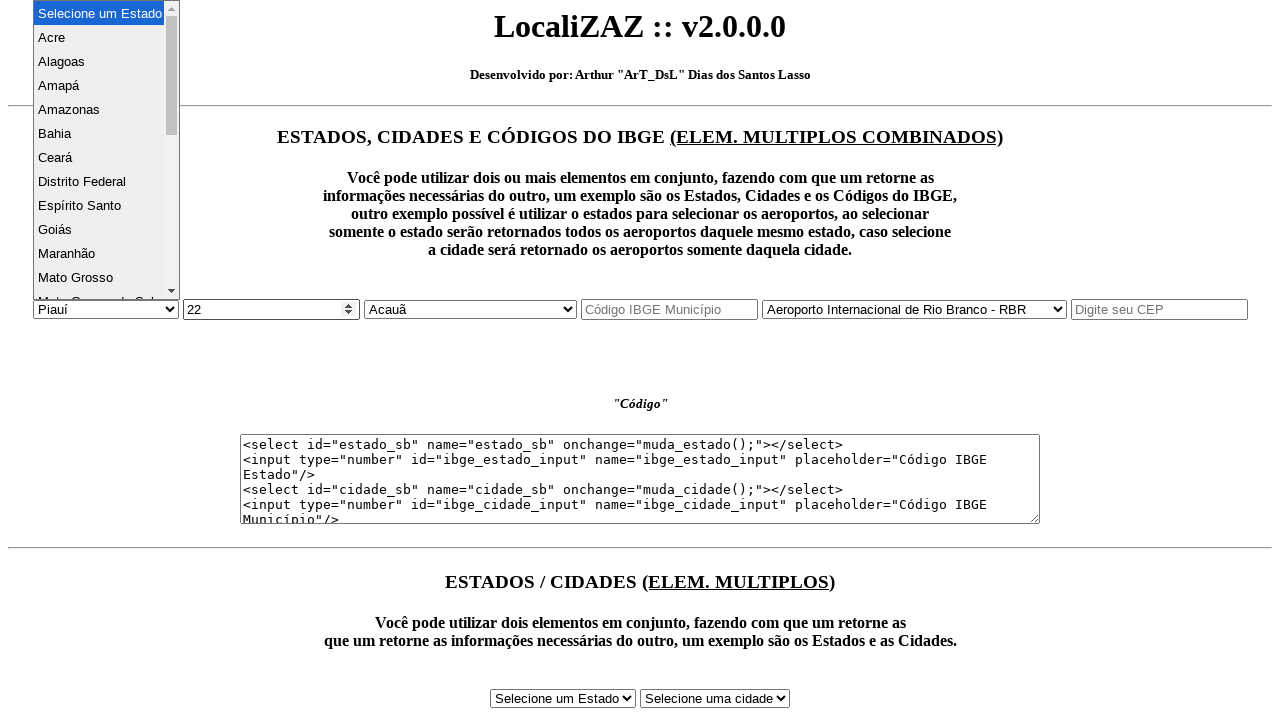

Verified IBGE state code output field is present and updated for state index 18
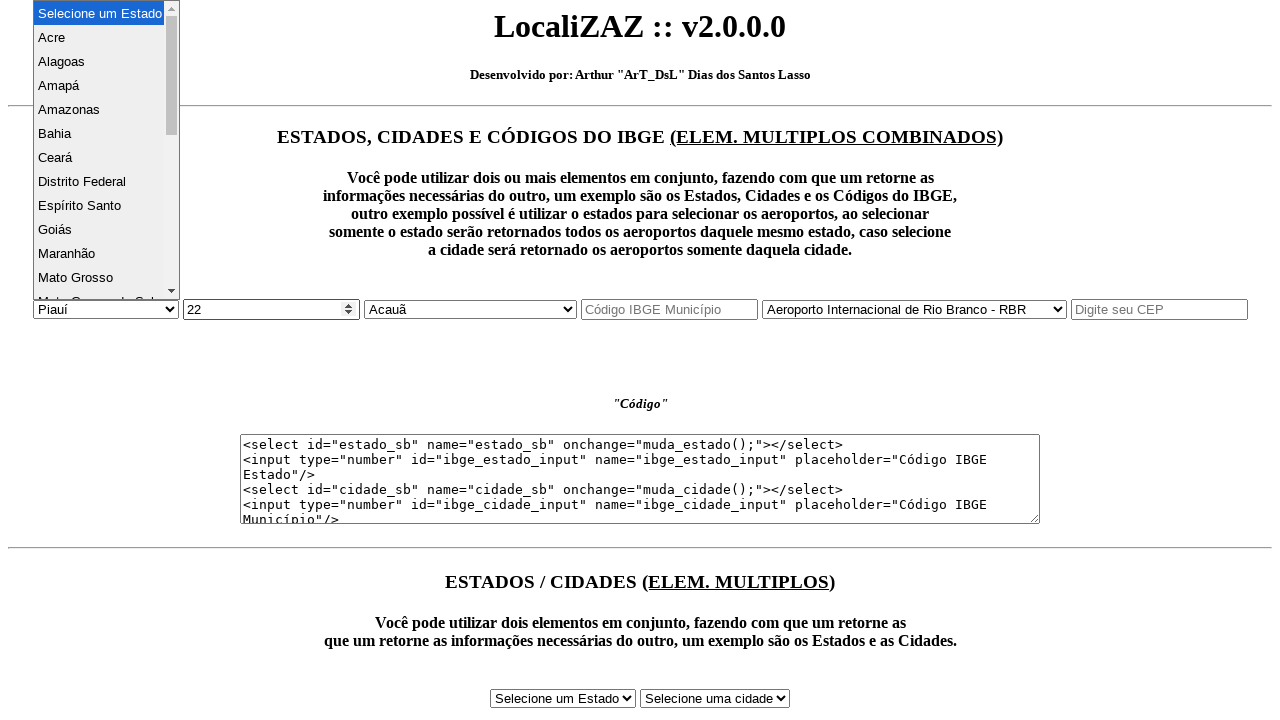

Selected Brazilian state at index 19 from dropdown on #estado_sb
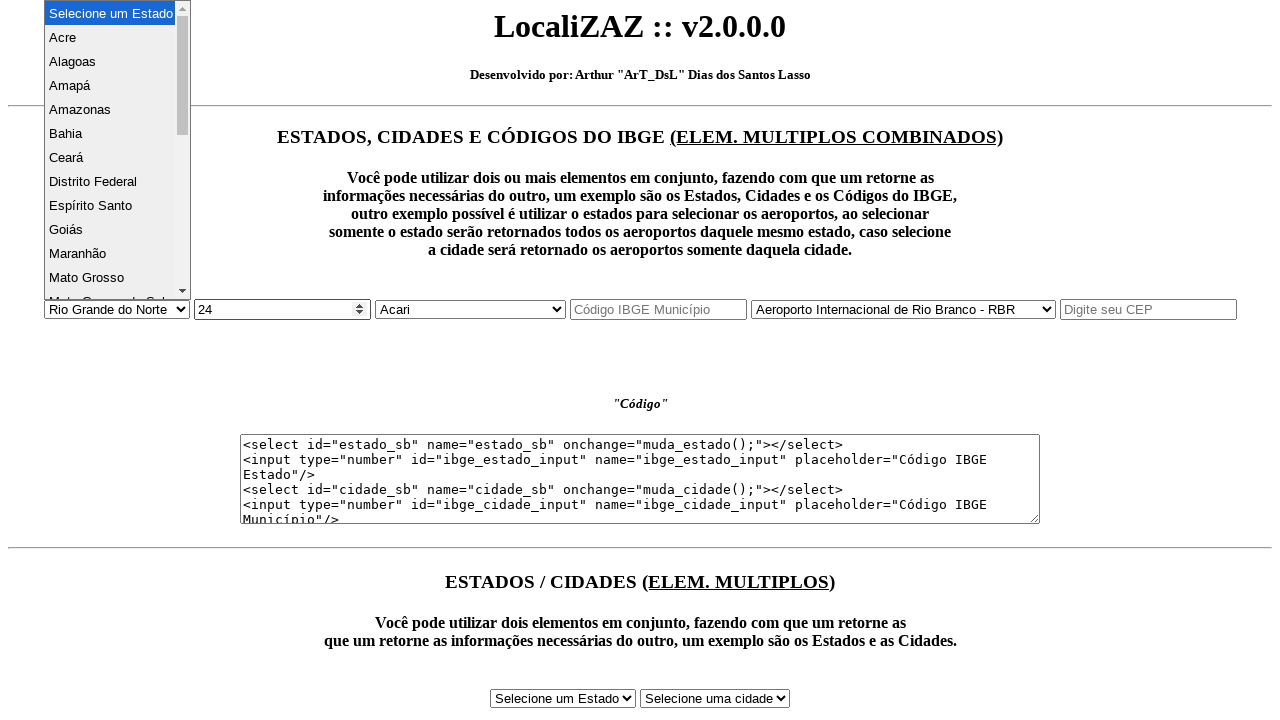

Waited 500ms for IBGE state code to update
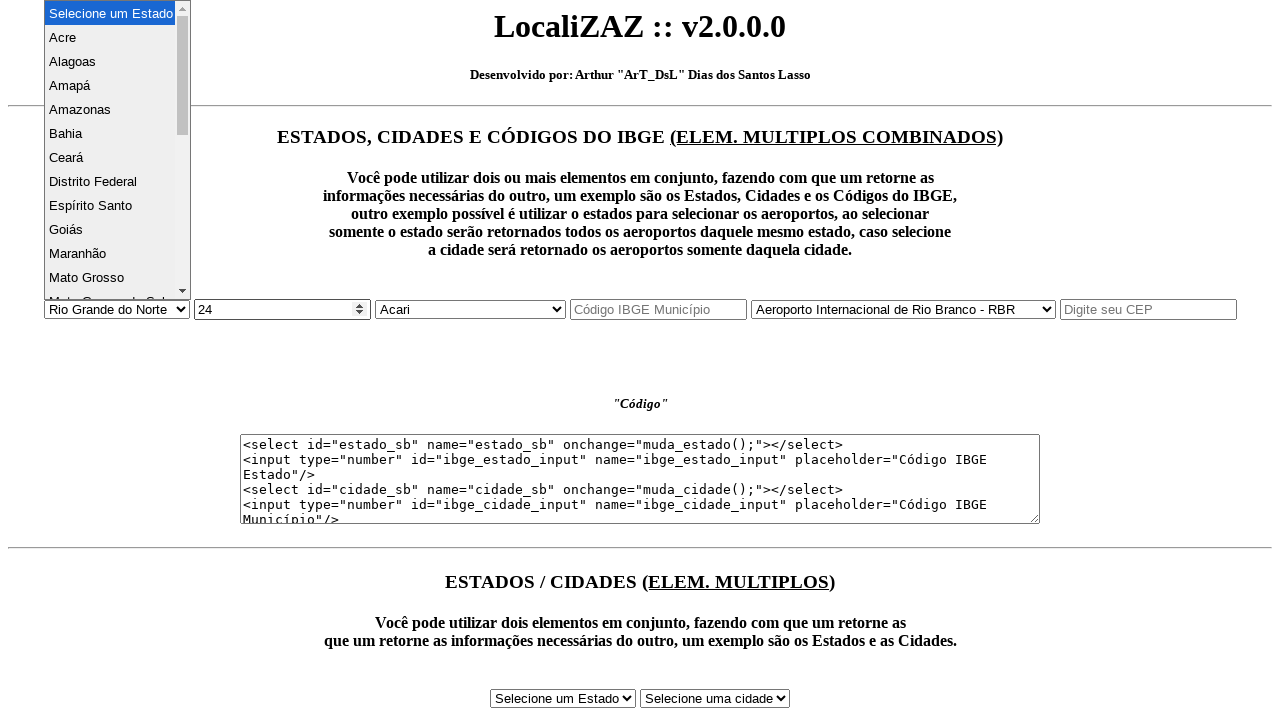

Verified IBGE state code output field is present and updated for state index 19
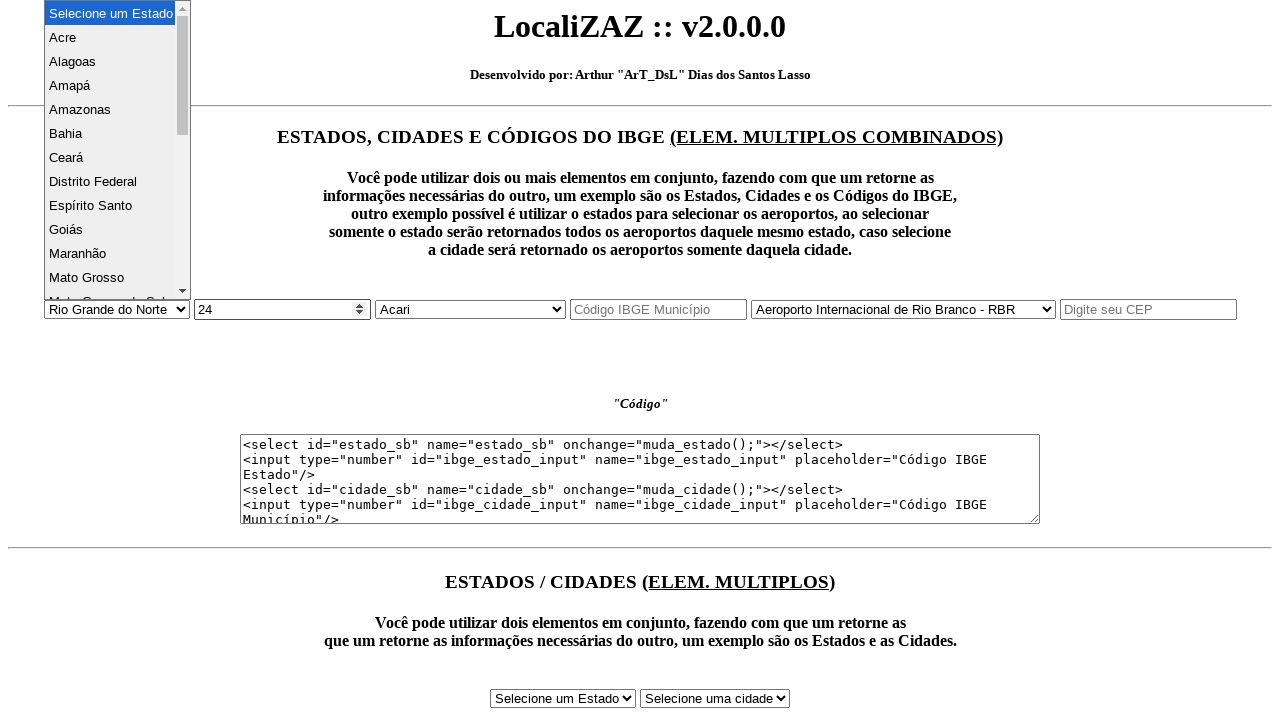

Selected Brazilian state at index 20 from dropdown on #estado_sb
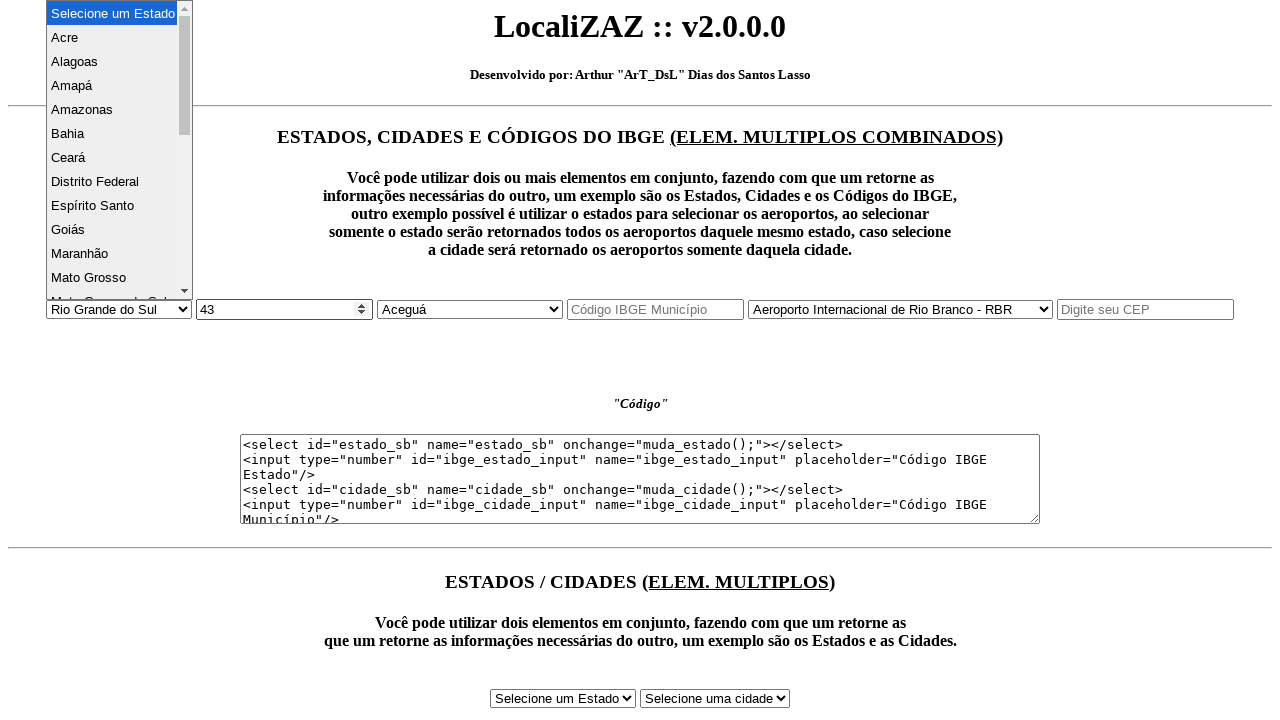

Waited 500ms for IBGE state code to update
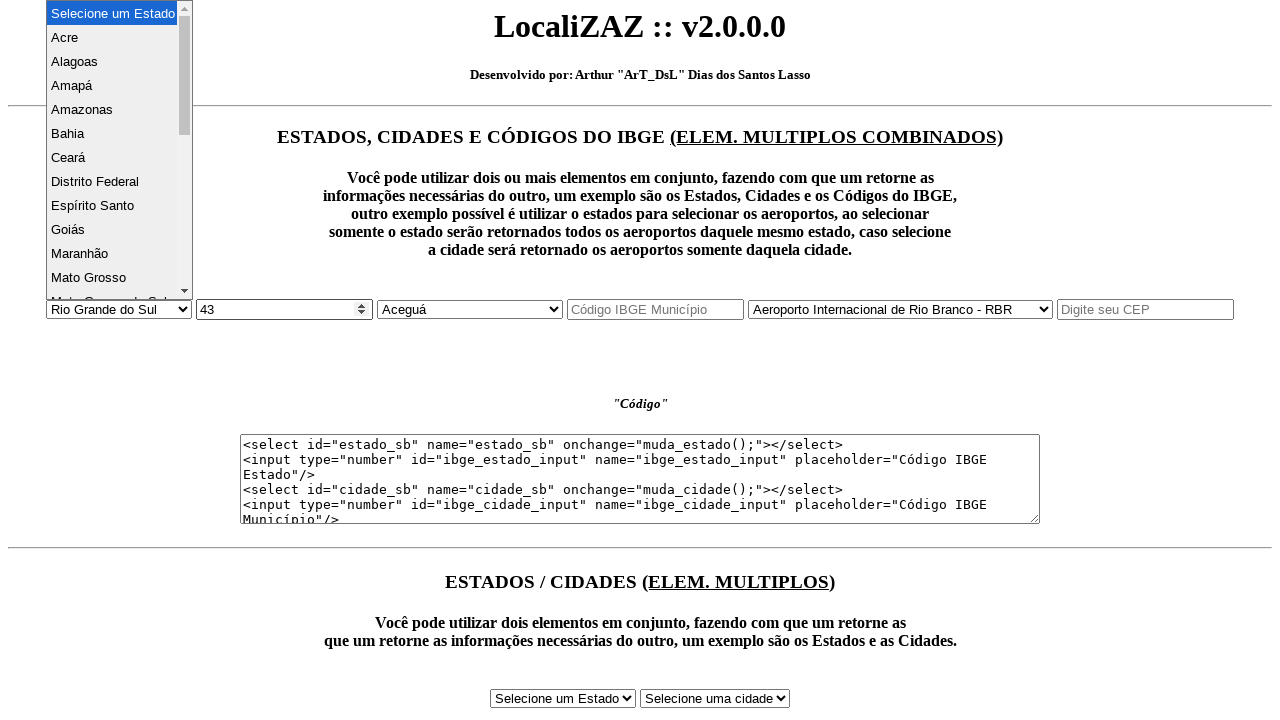

Verified IBGE state code output field is present and updated for state index 20
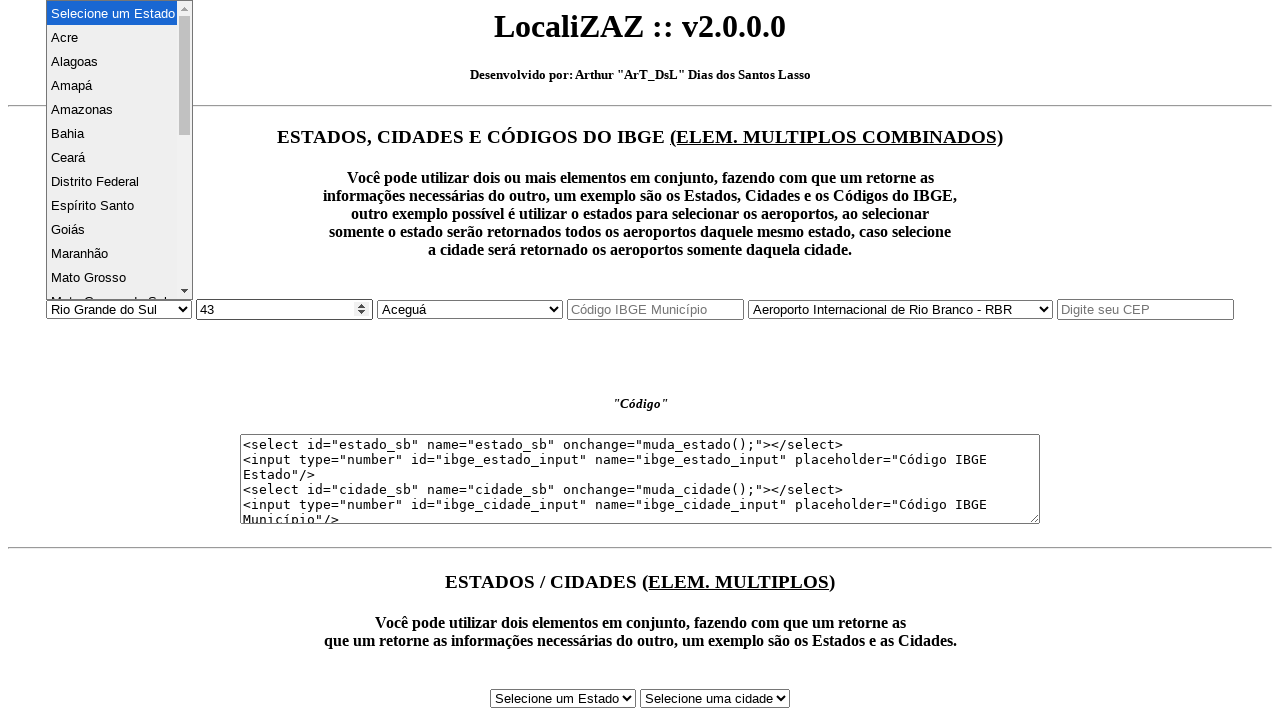

Selected Brazilian state at index 21 from dropdown on #estado_sb
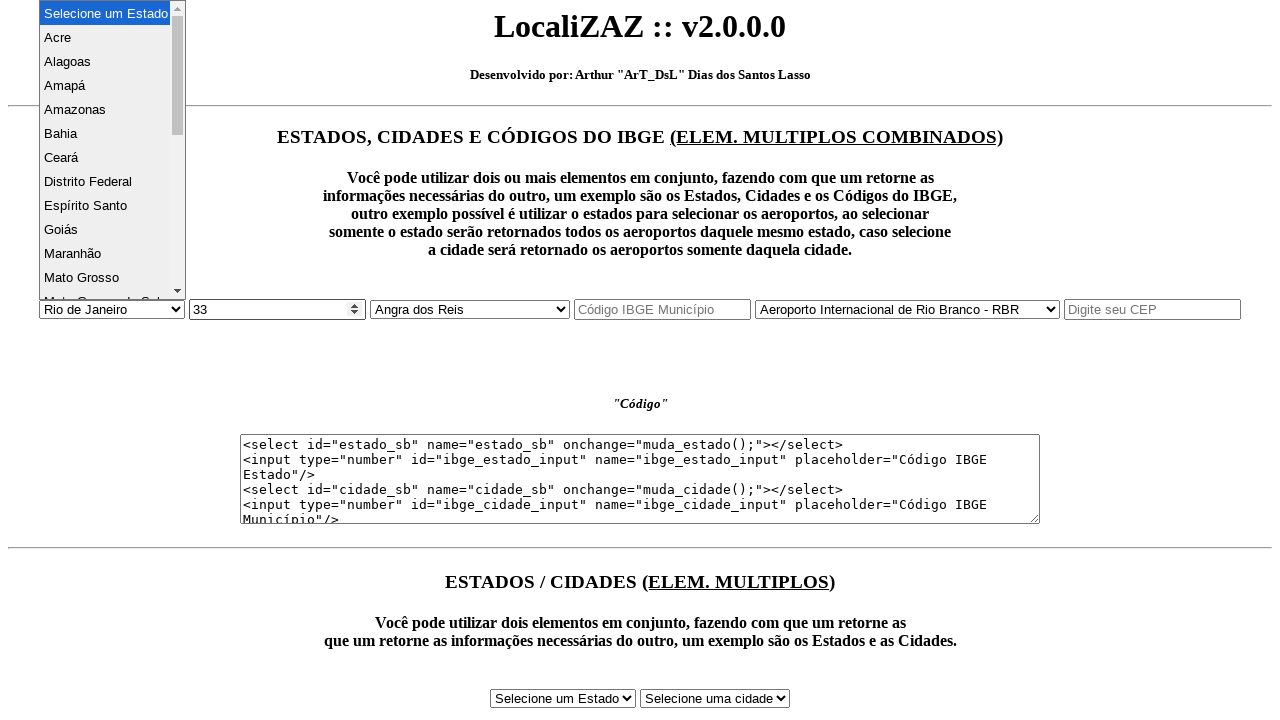

Waited 500ms for IBGE state code to update
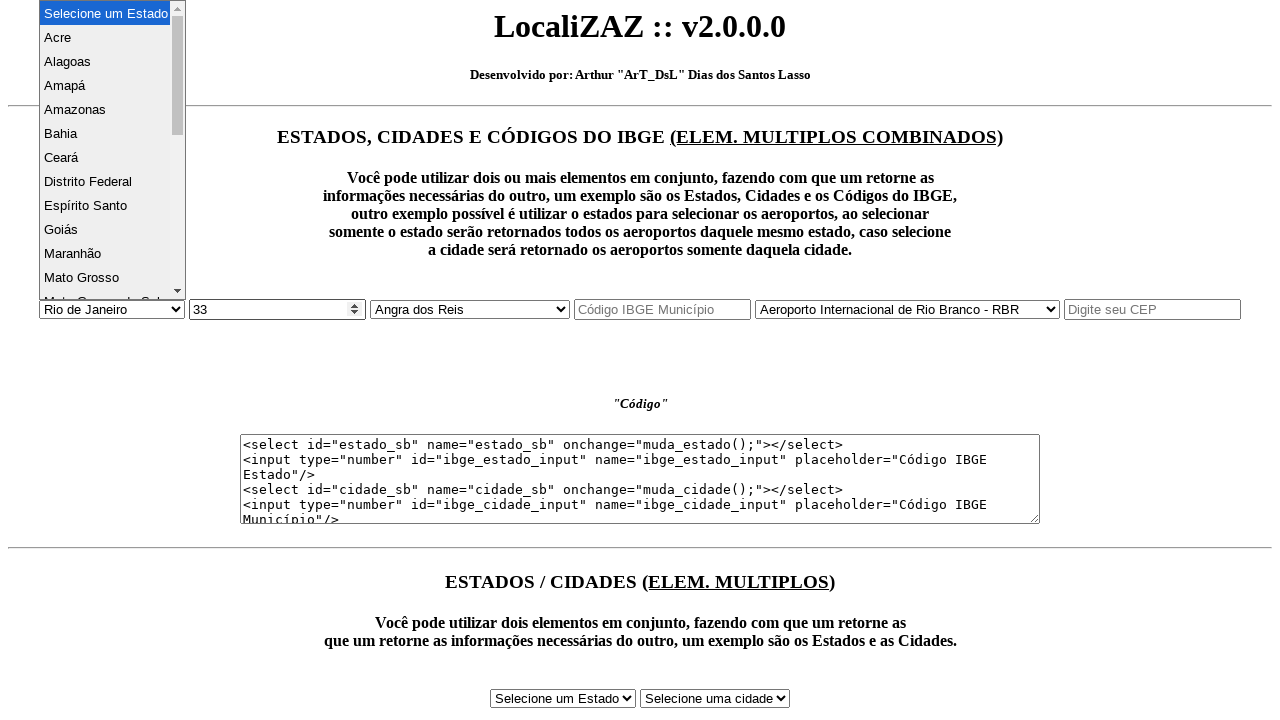

Verified IBGE state code output field is present and updated for state index 21
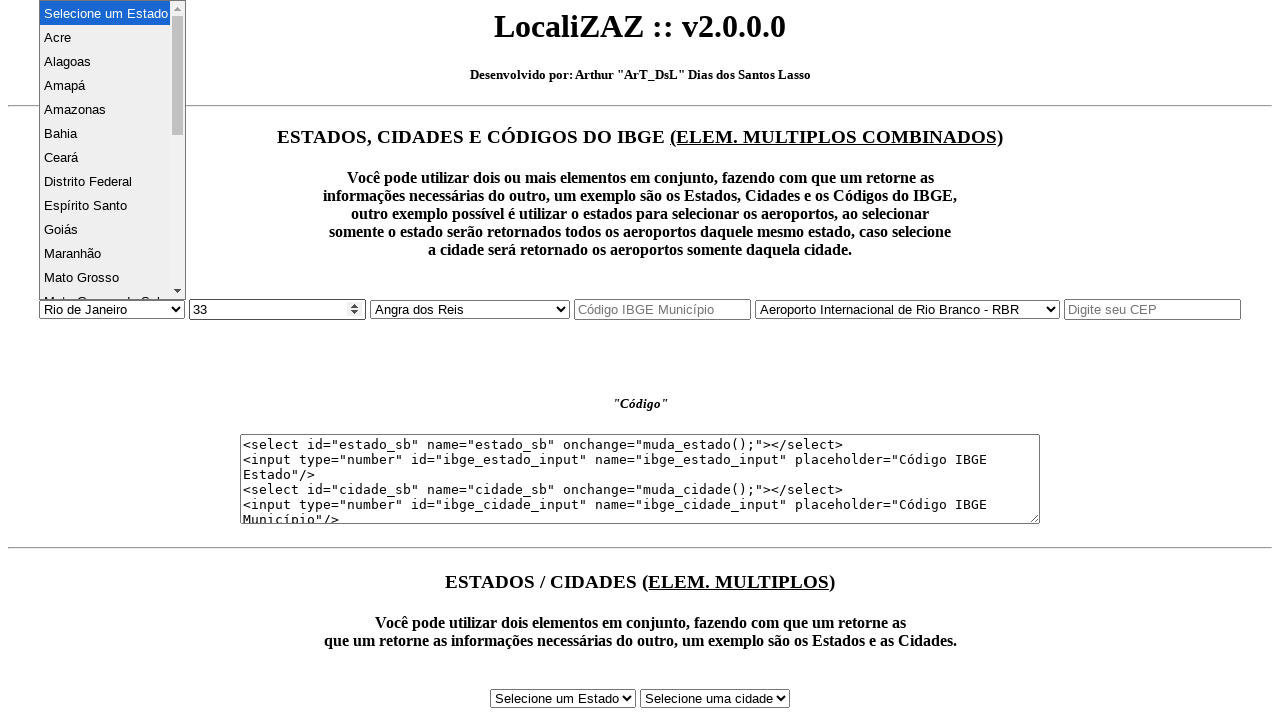

Selected Brazilian state at index 22 from dropdown on #estado_sb
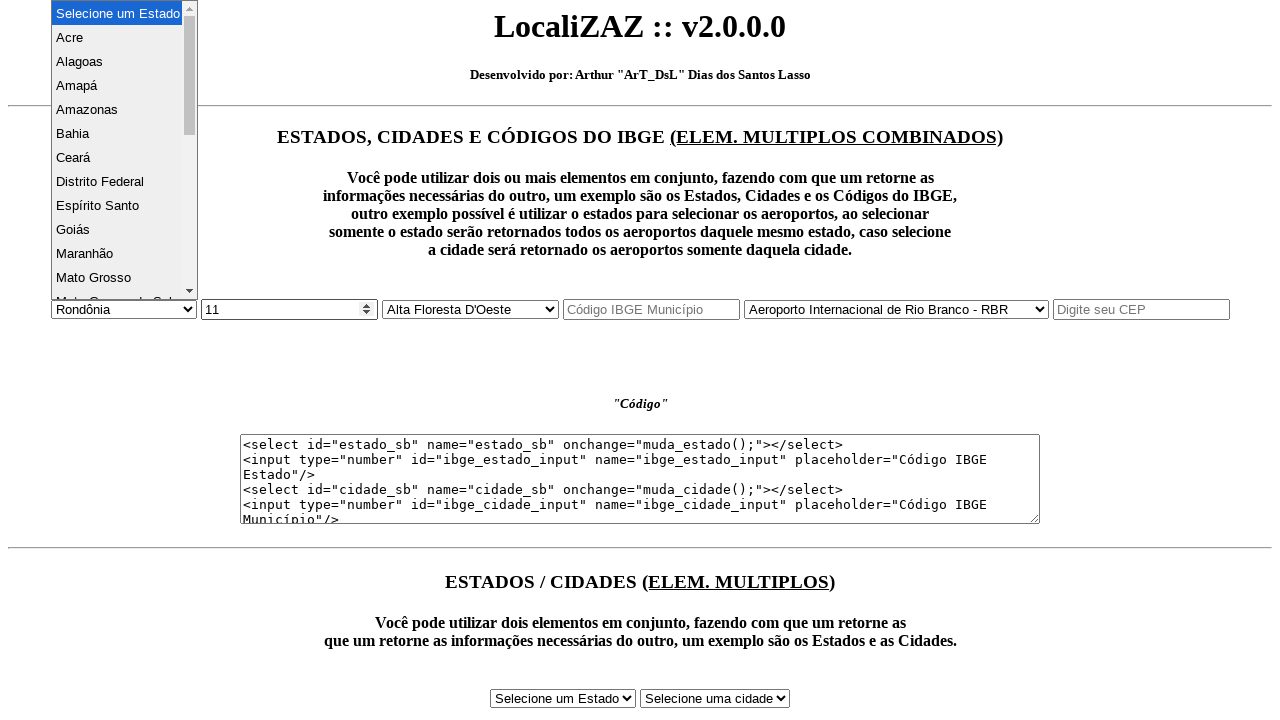

Waited 500ms for IBGE state code to update
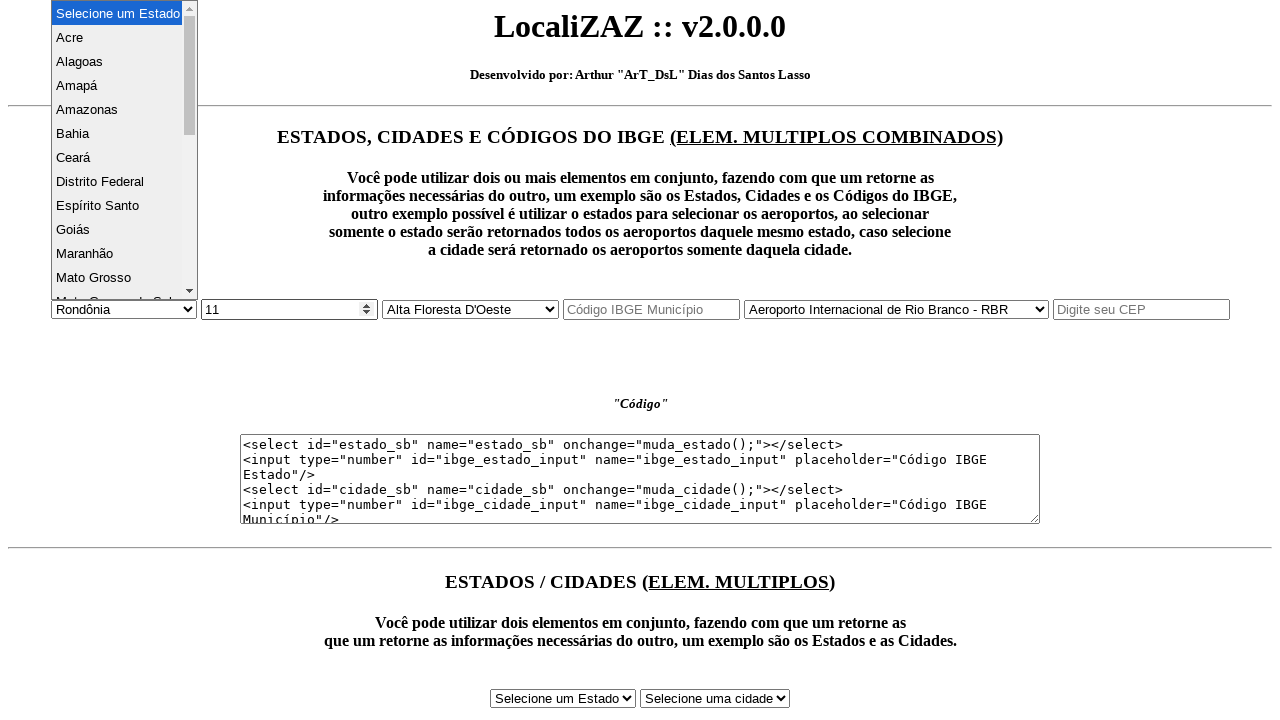

Verified IBGE state code output field is present and updated for state index 22
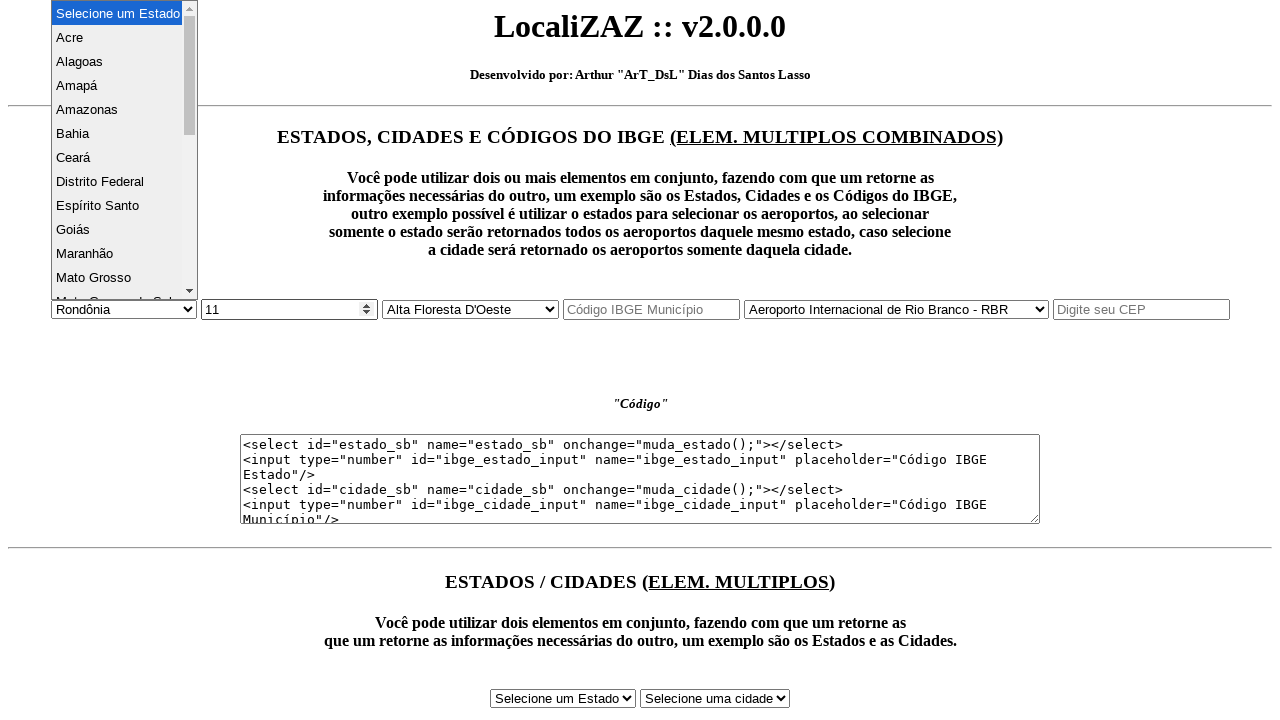

Selected Brazilian state at index 23 from dropdown on #estado_sb
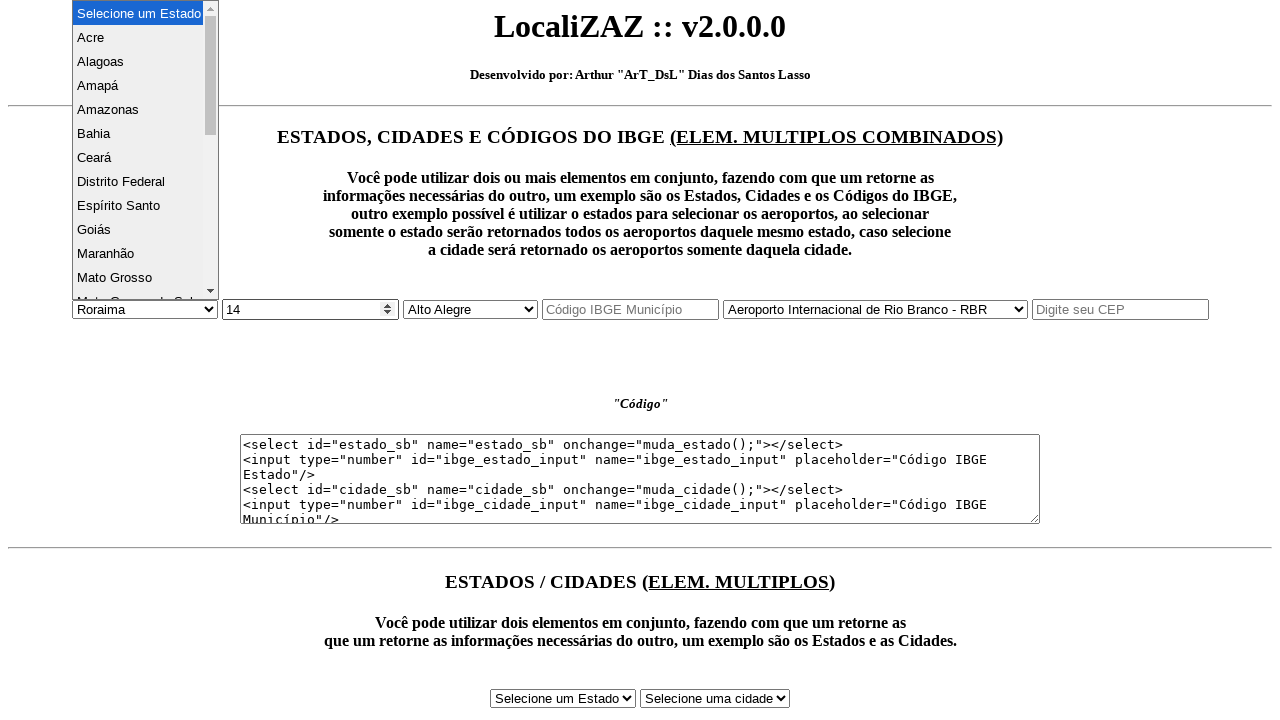

Waited 500ms for IBGE state code to update
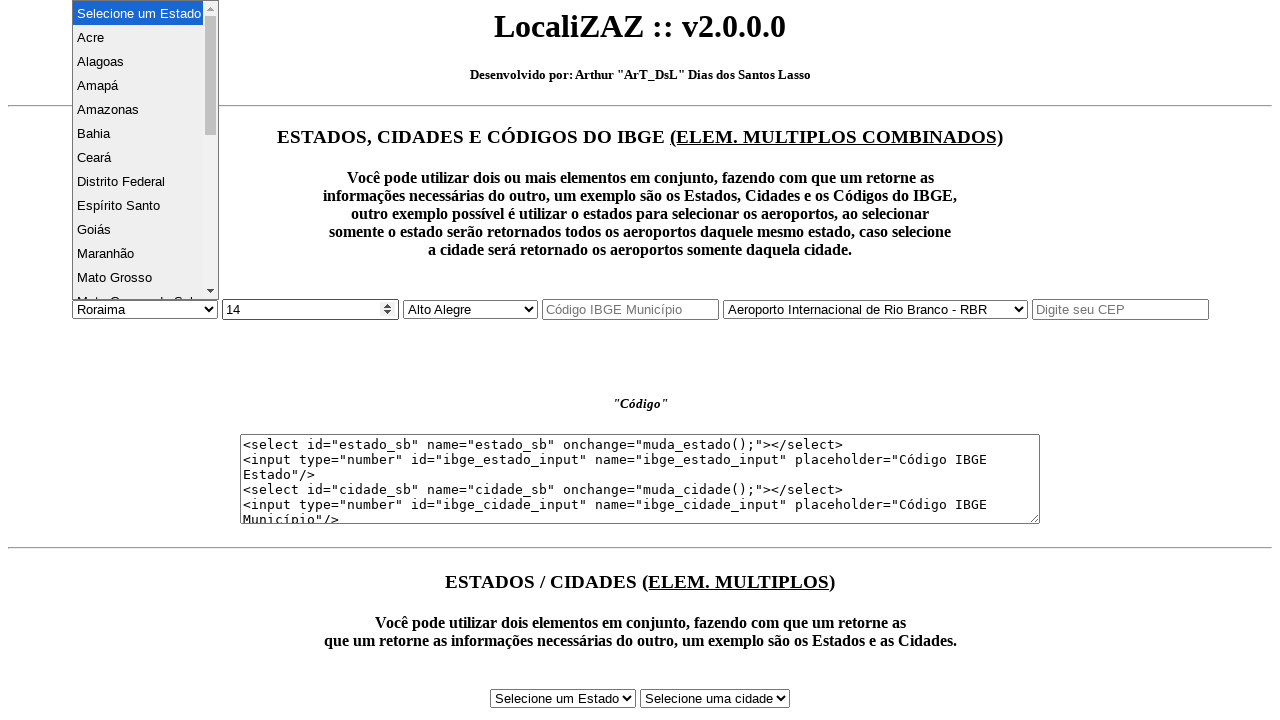

Verified IBGE state code output field is present and updated for state index 23
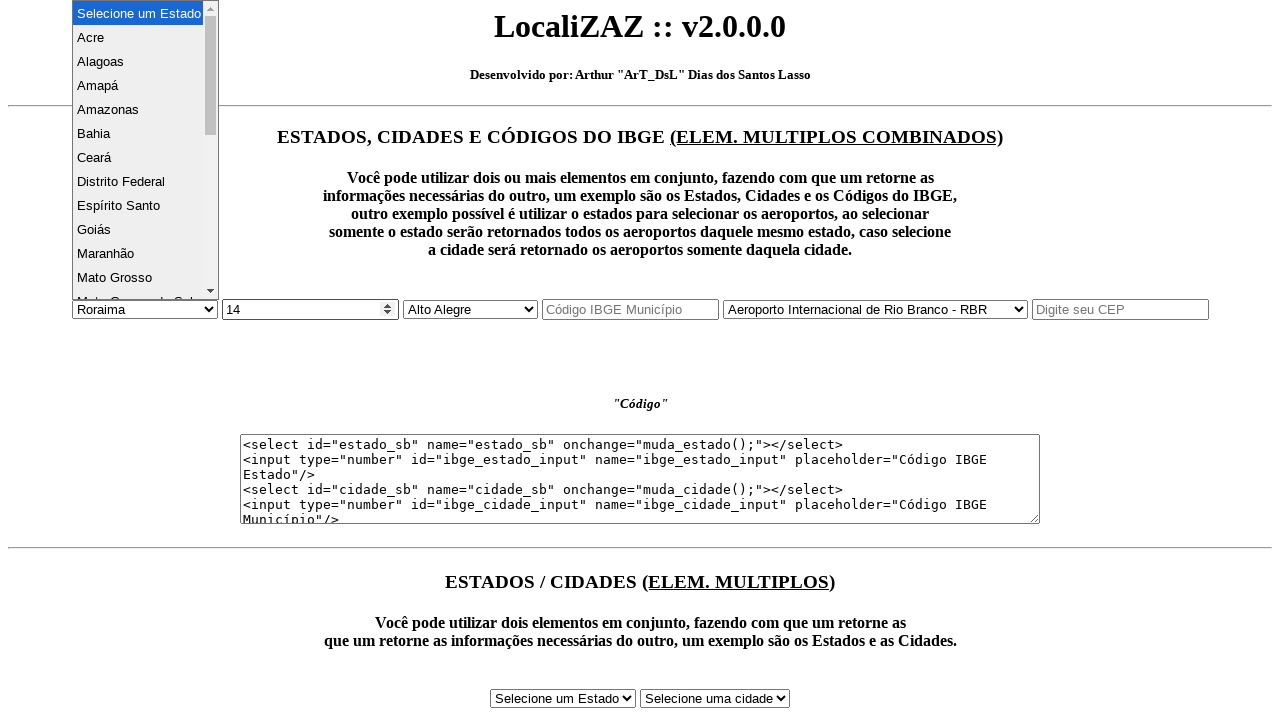

Selected Brazilian state at index 24 from dropdown on #estado_sb
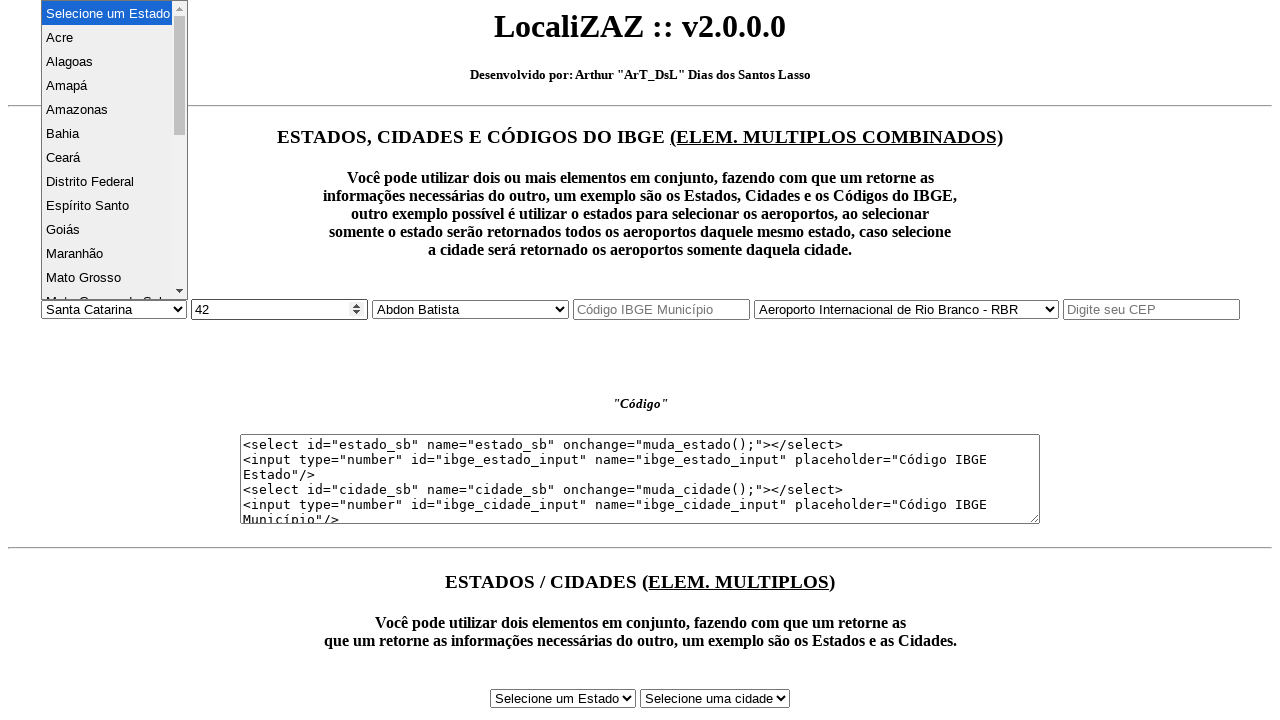

Waited 500ms for IBGE state code to update
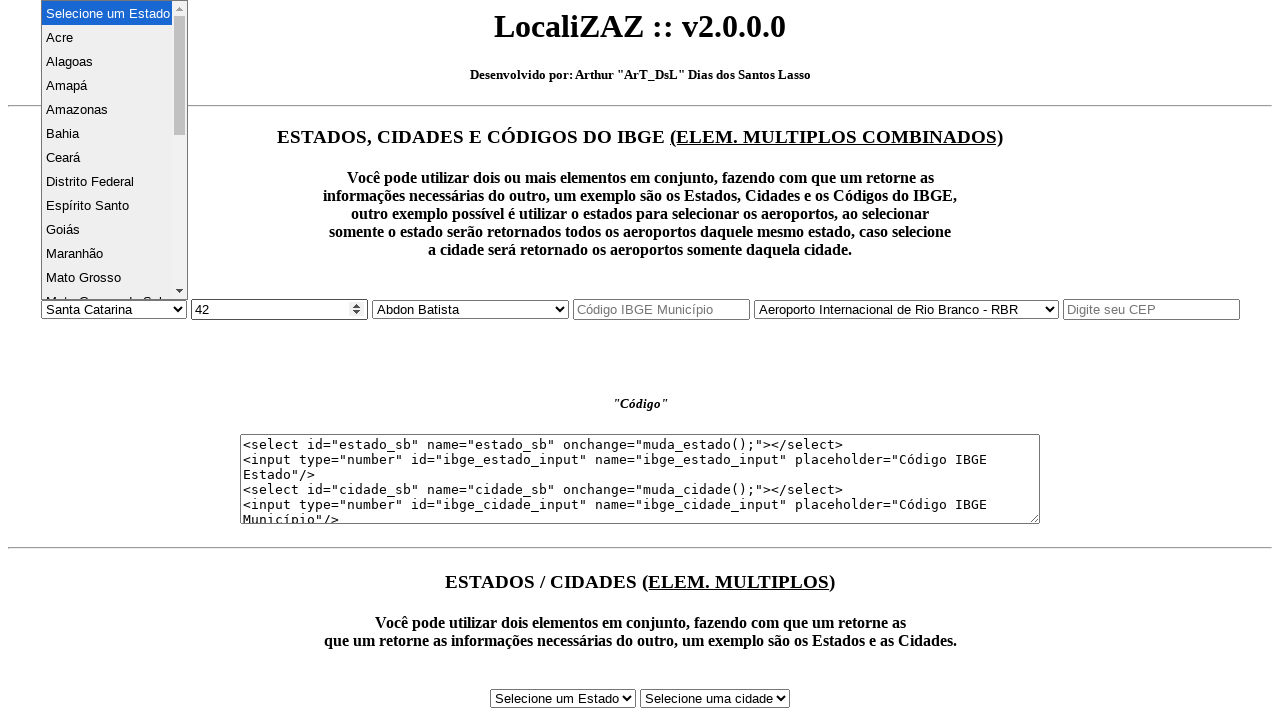

Verified IBGE state code output field is present and updated for state index 24
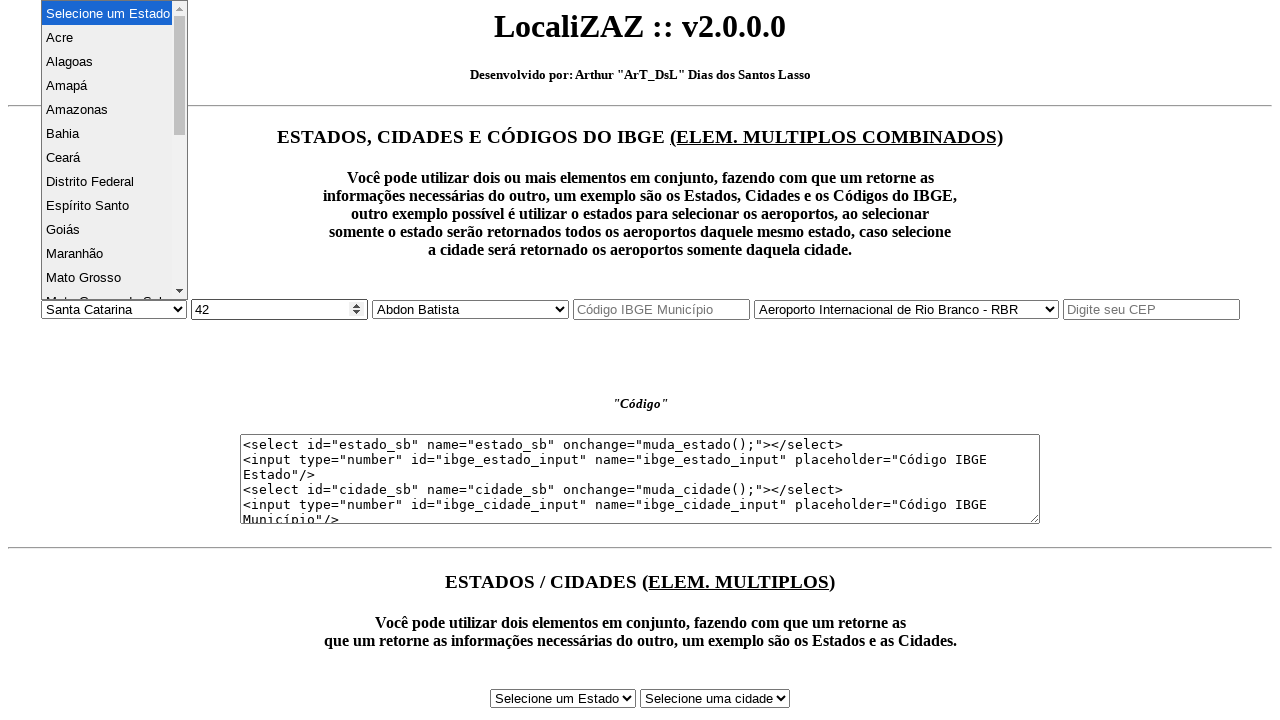

Selected Brazilian state at index 25 from dropdown on #estado_sb
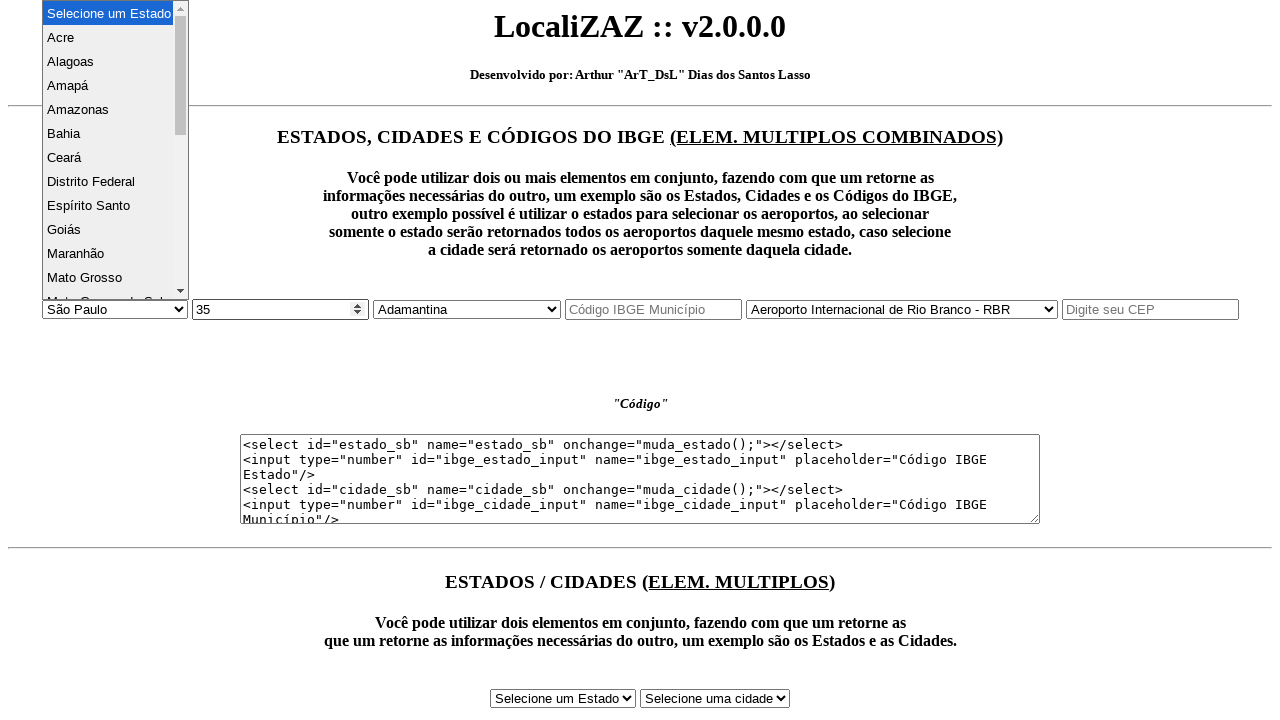

Waited 500ms for IBGE state code to update
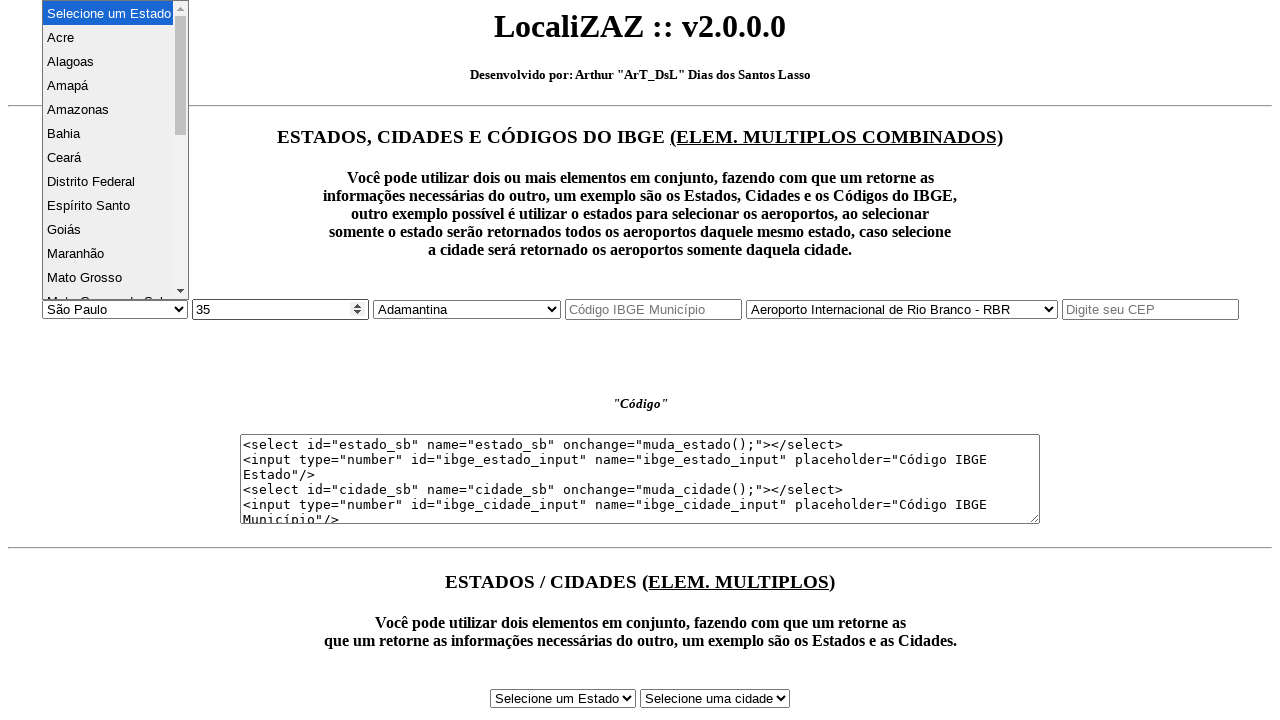

Verified IBGE state code output field is present and updated for state index 25
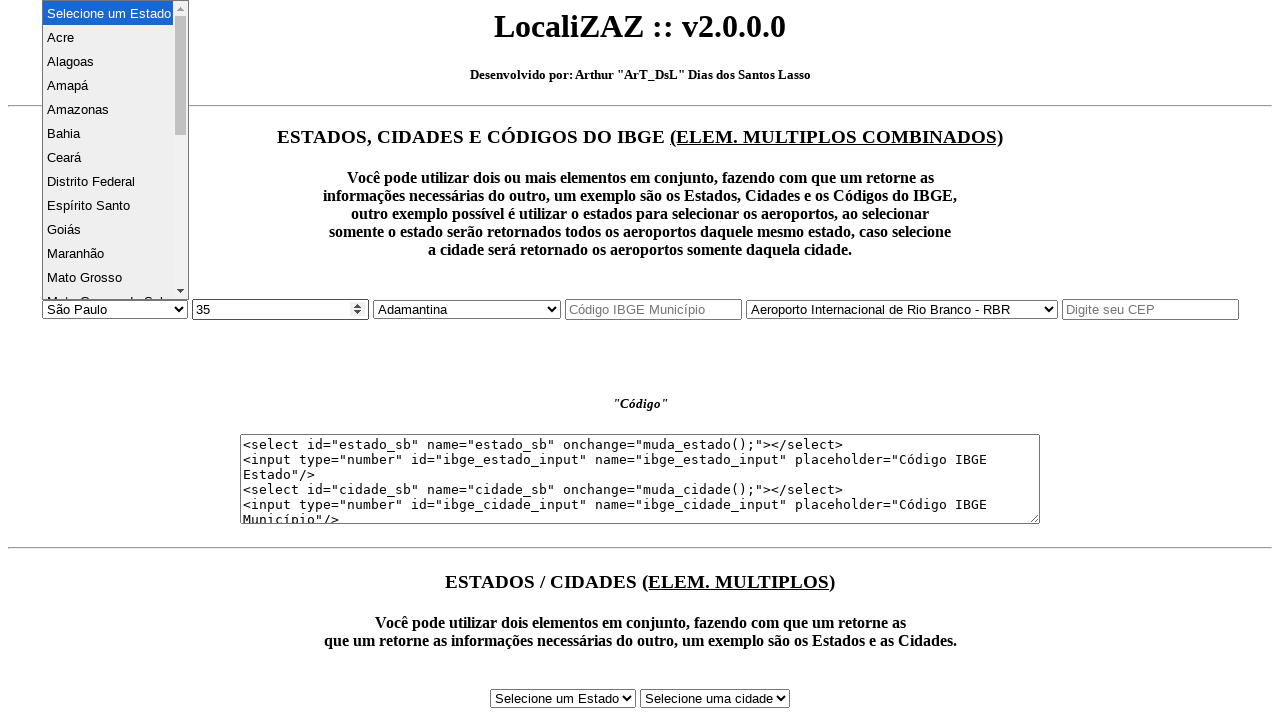

Selected Brazilian state at index 26 from dropdown on #estado_sb
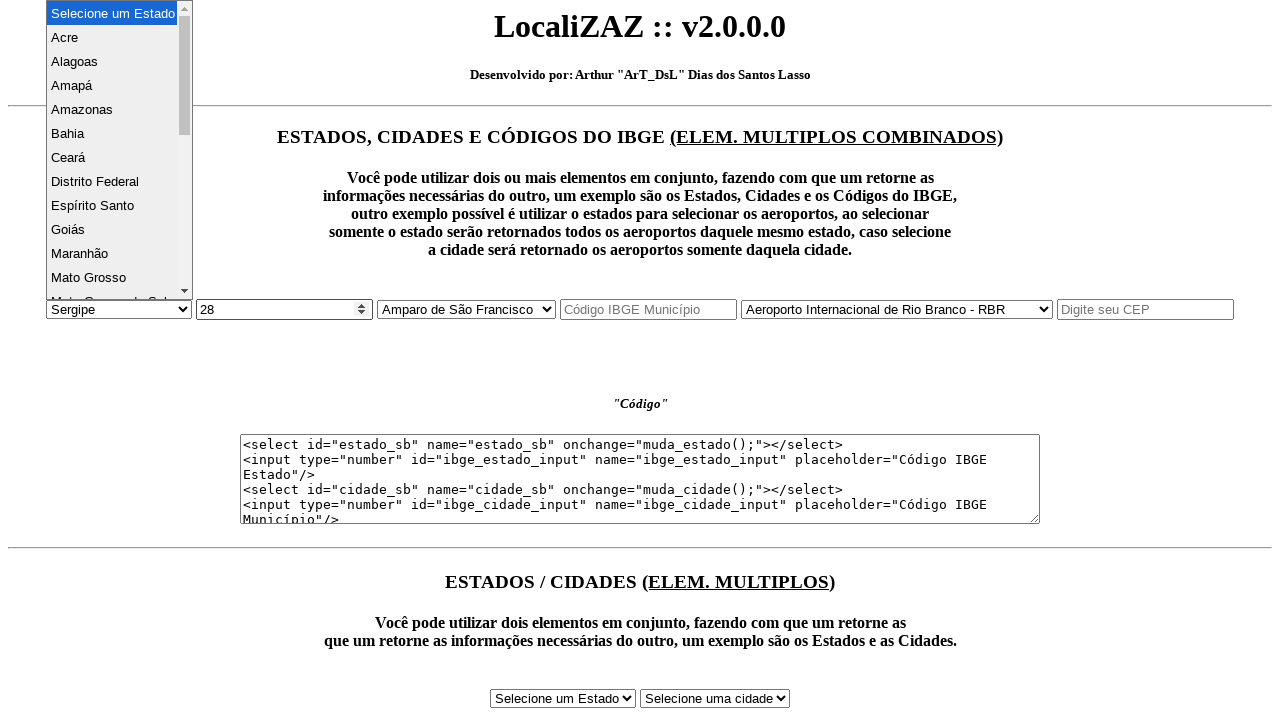

Waited 500ms for IBGE state code to update
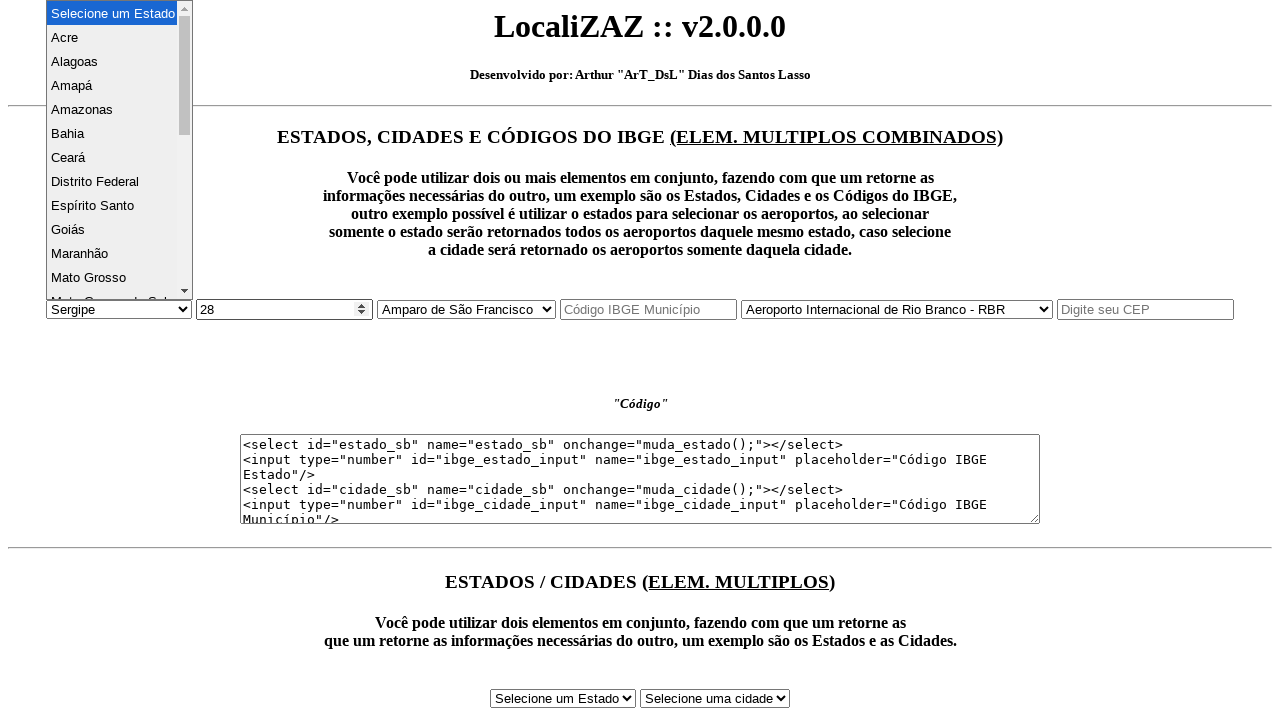

Verified IBGE state code output field is present and updated for state index 26
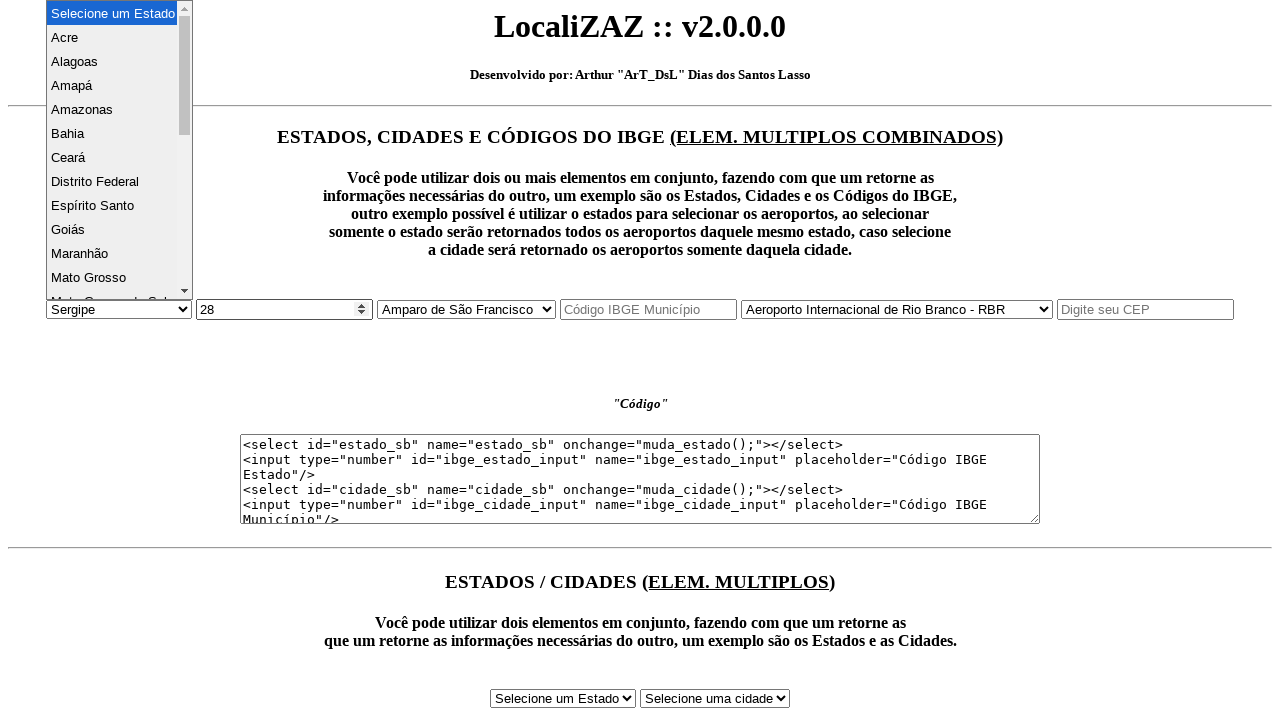

Selected Brazilian state at index 27 from dropdown on #estado_sb
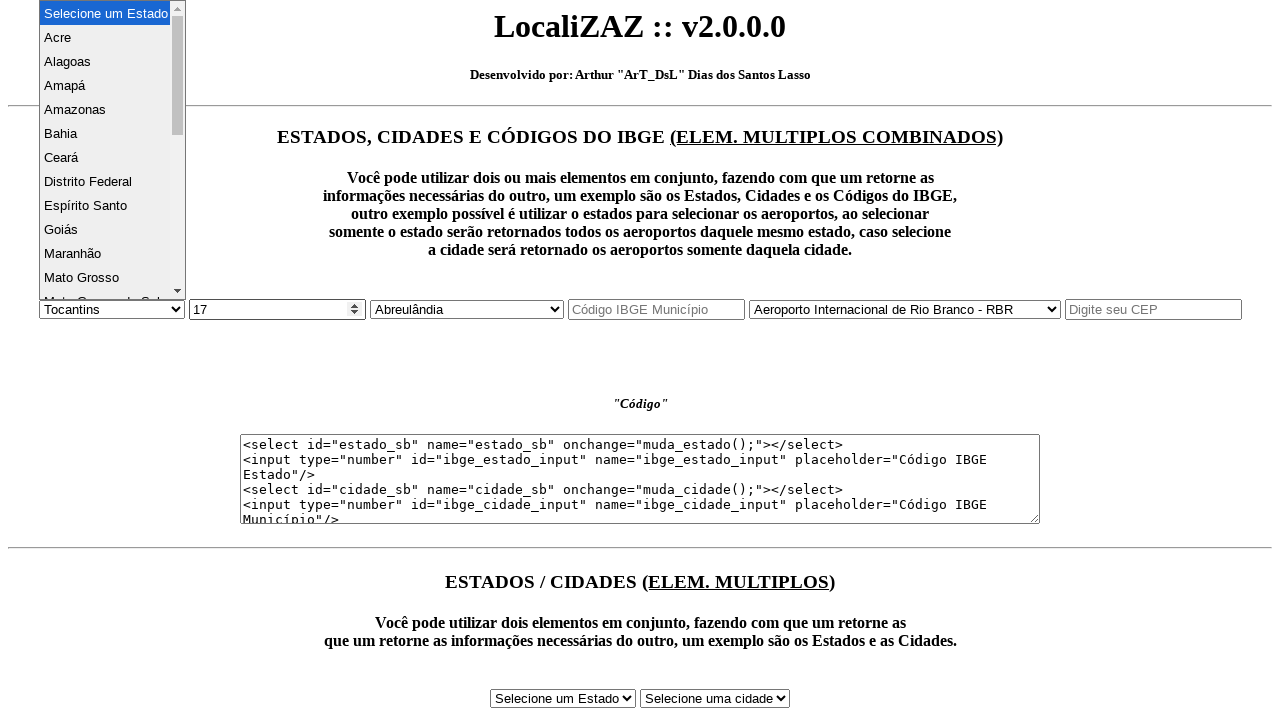

Waited 500ms for IBGE state code to update
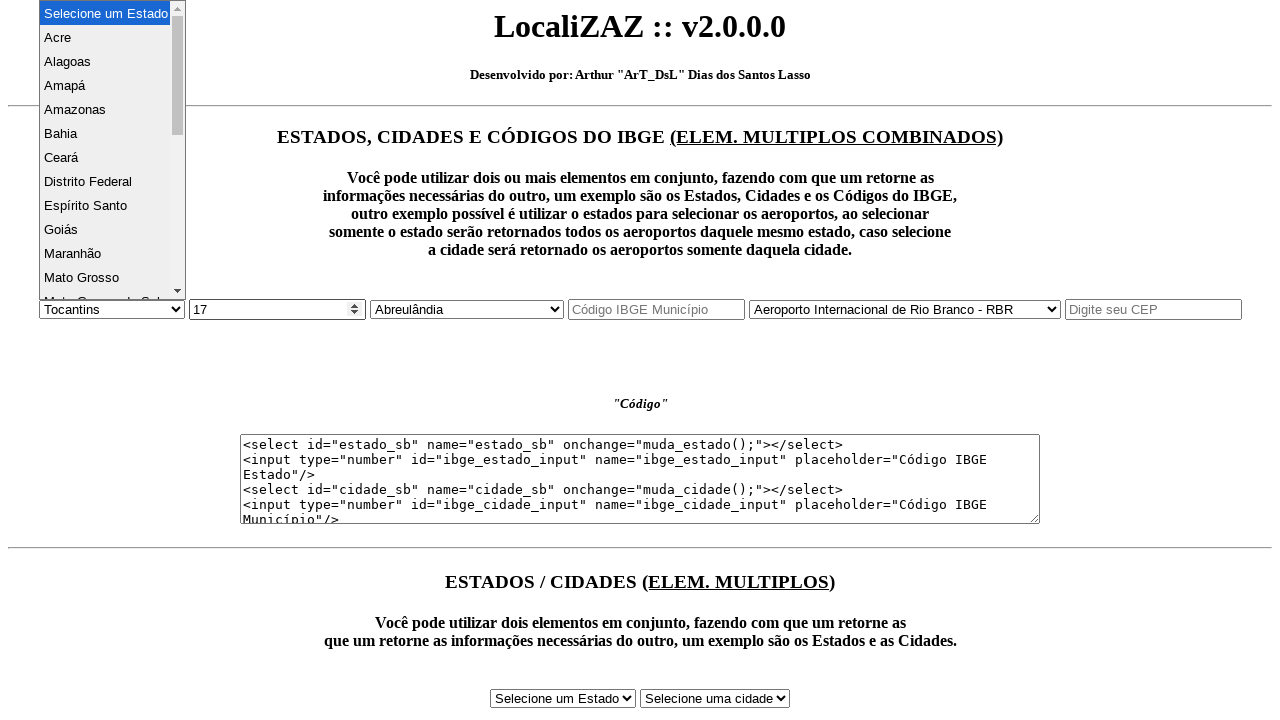

Verified IBGE state code output field is present and updated for state index 27
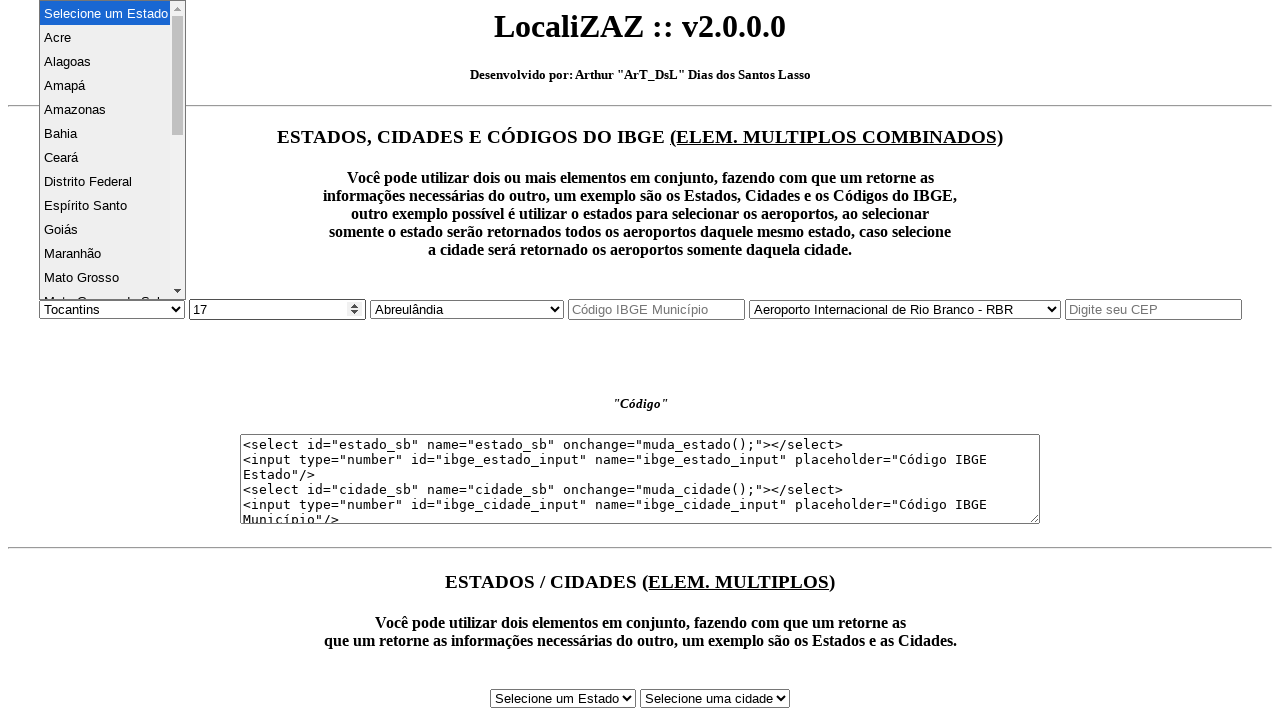

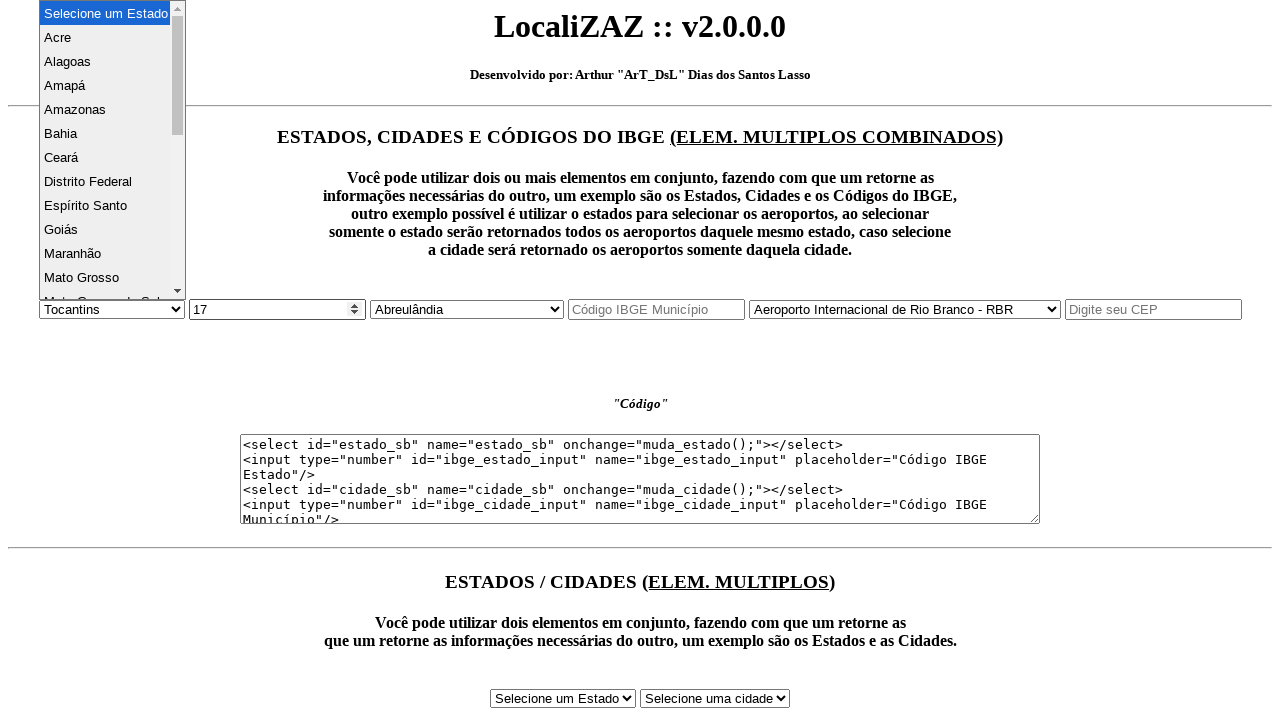